Fills out a large form by entering text into all input fields and submitting it

Starting URL: http://suninjuly.github.io/huge_form.html

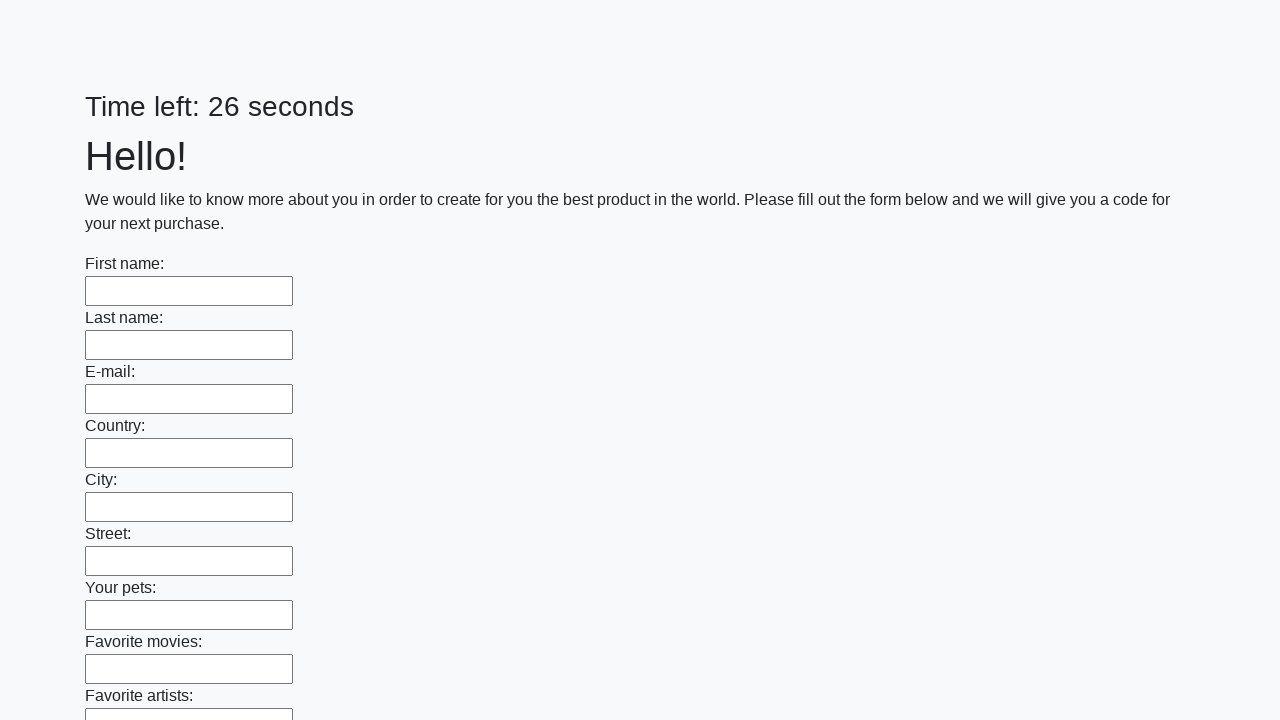

Located all input elements on the form
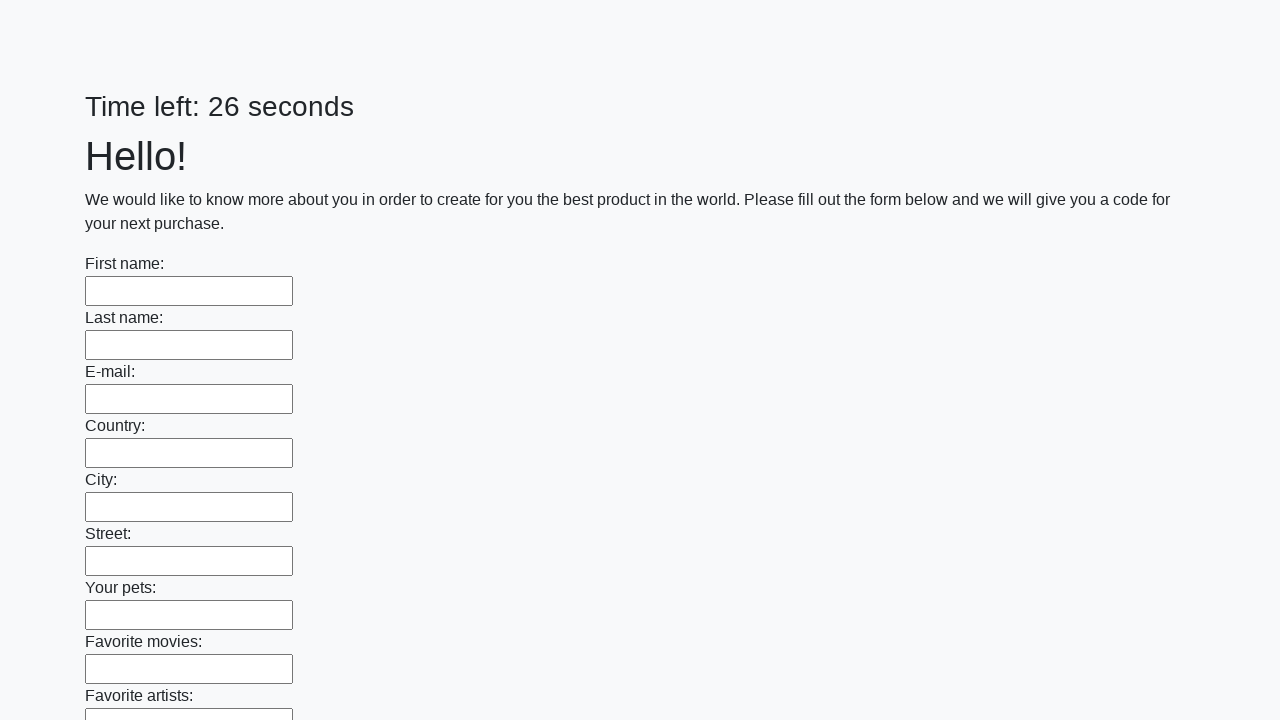

Filled an input field with text on input >> nth=0
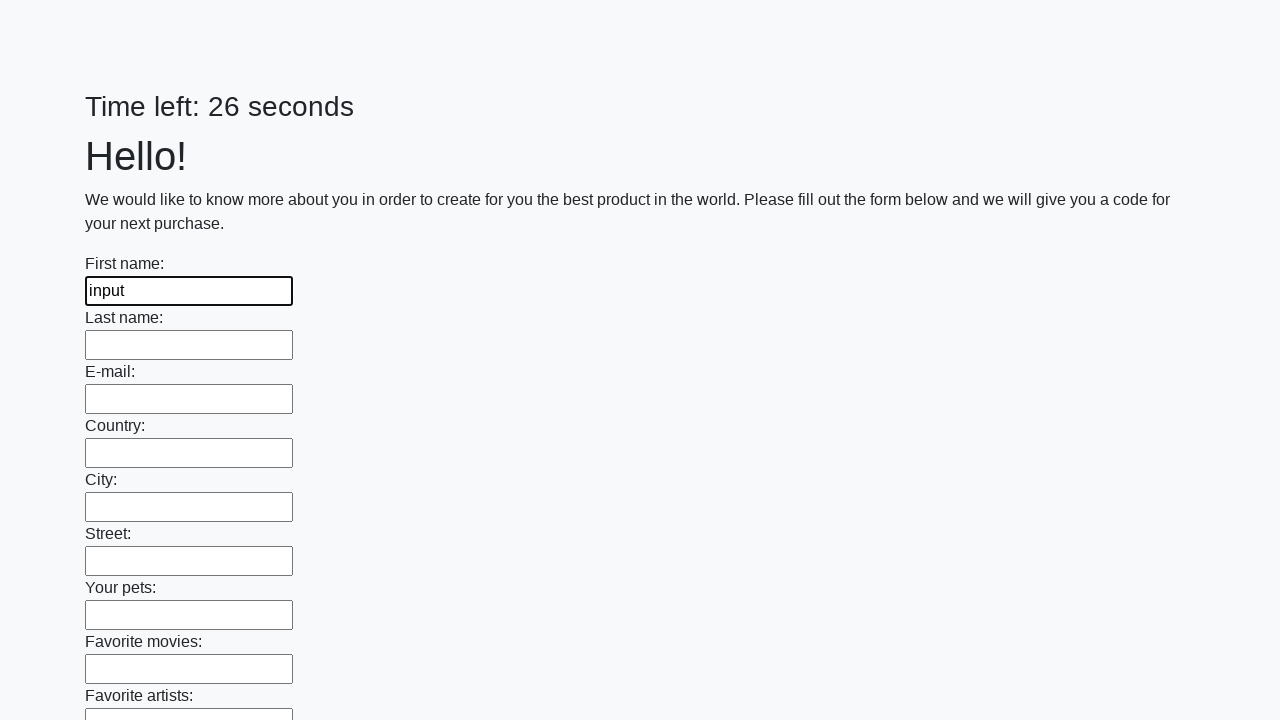

Filled an input field with text on input >> nth=1
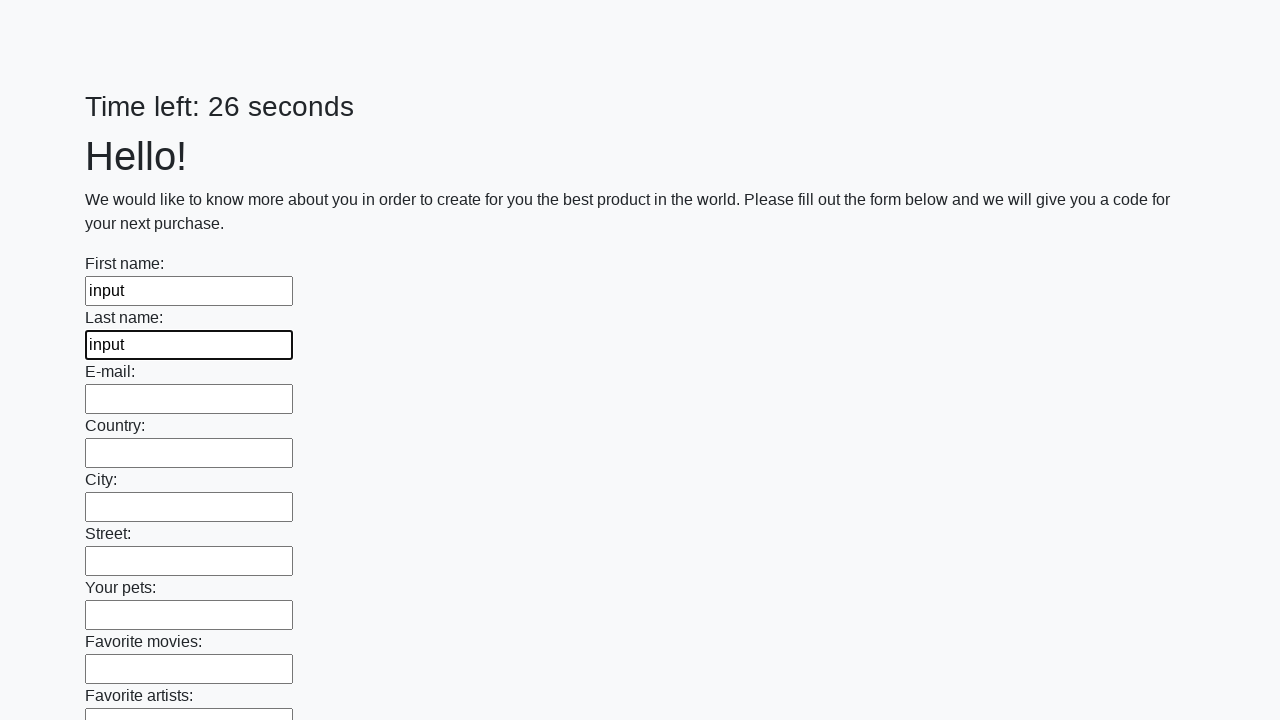

Filled an input field with text on input >> nth=2
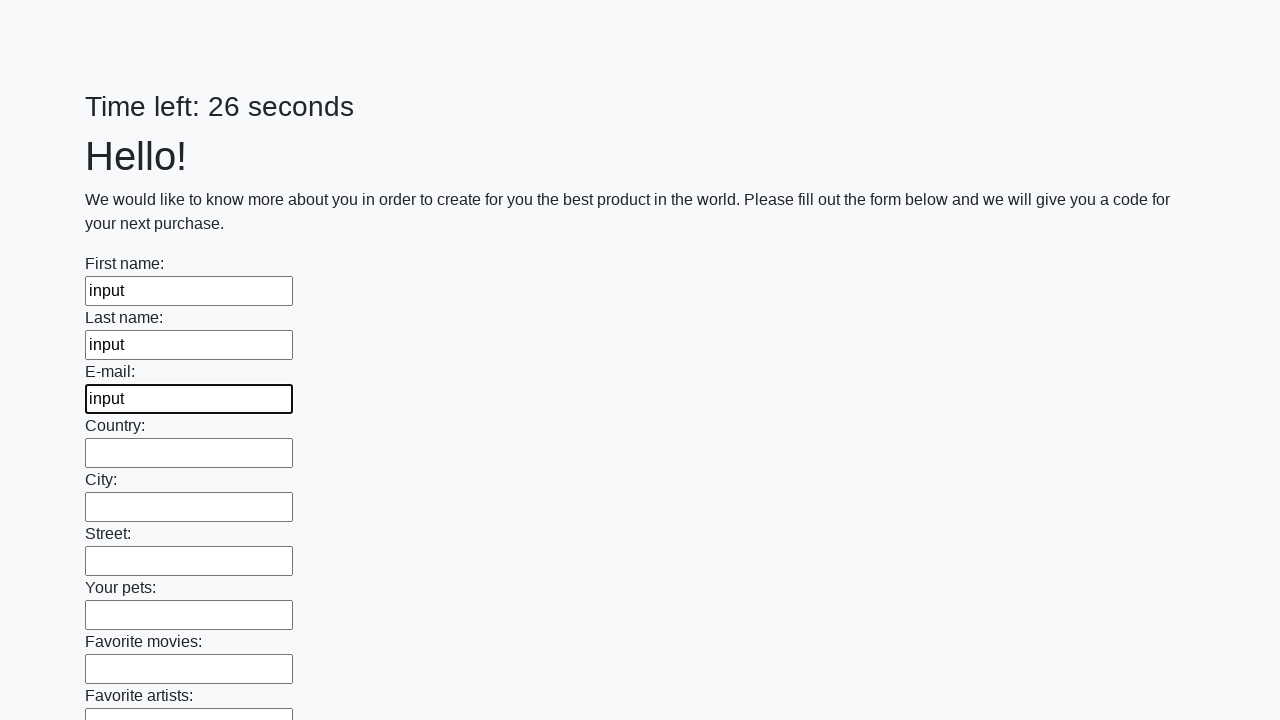

Filled an input field with text on input >> nth=3
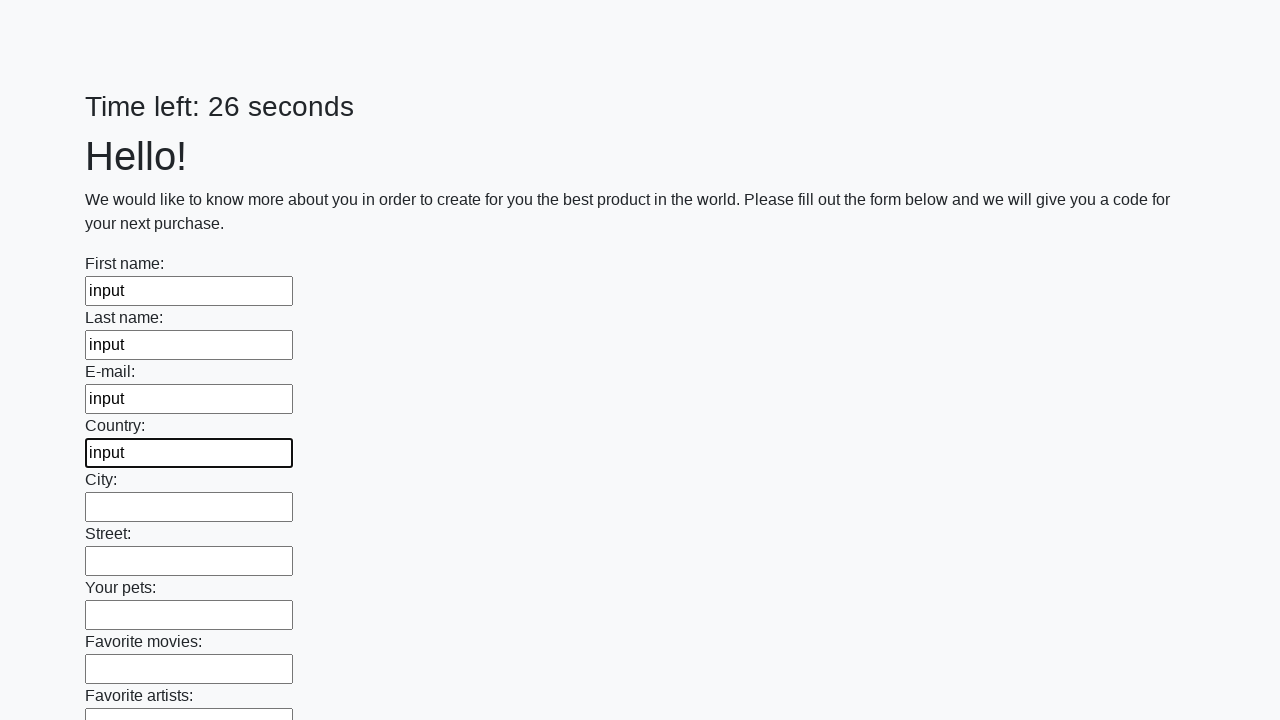

Filled an input field with text on input >> nth=4
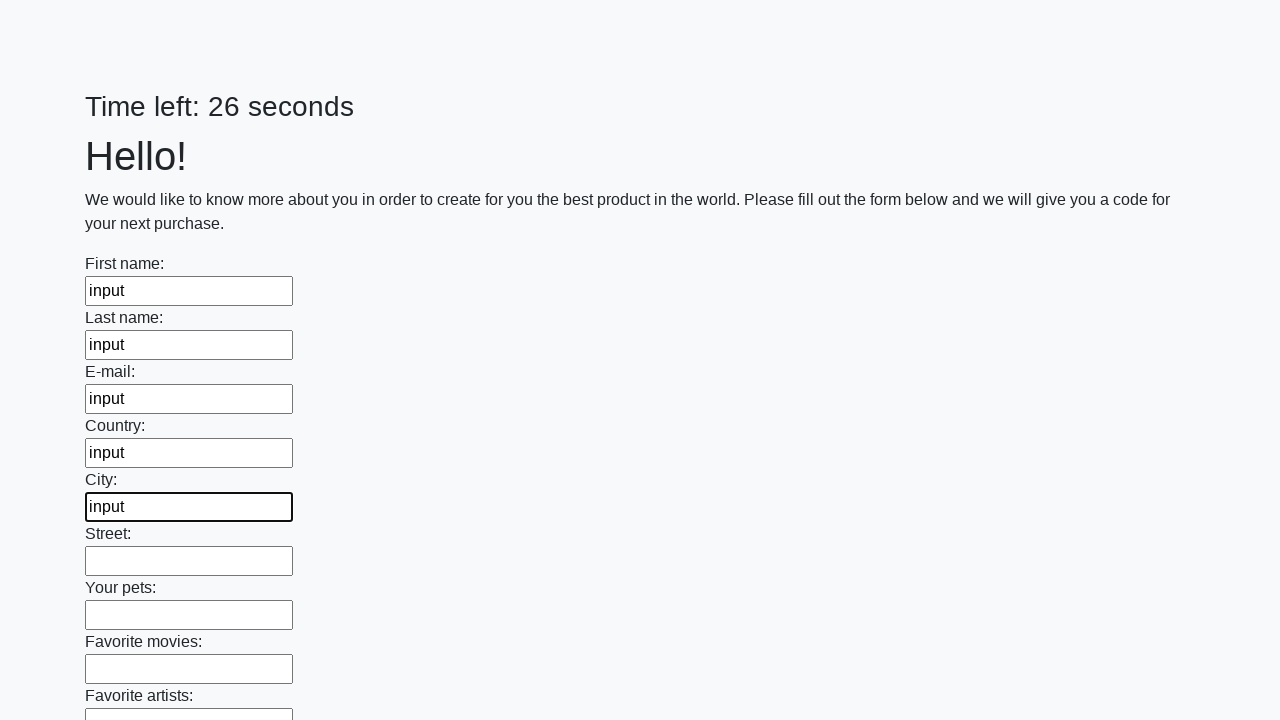

Filled an input field with text on input >> nth=5
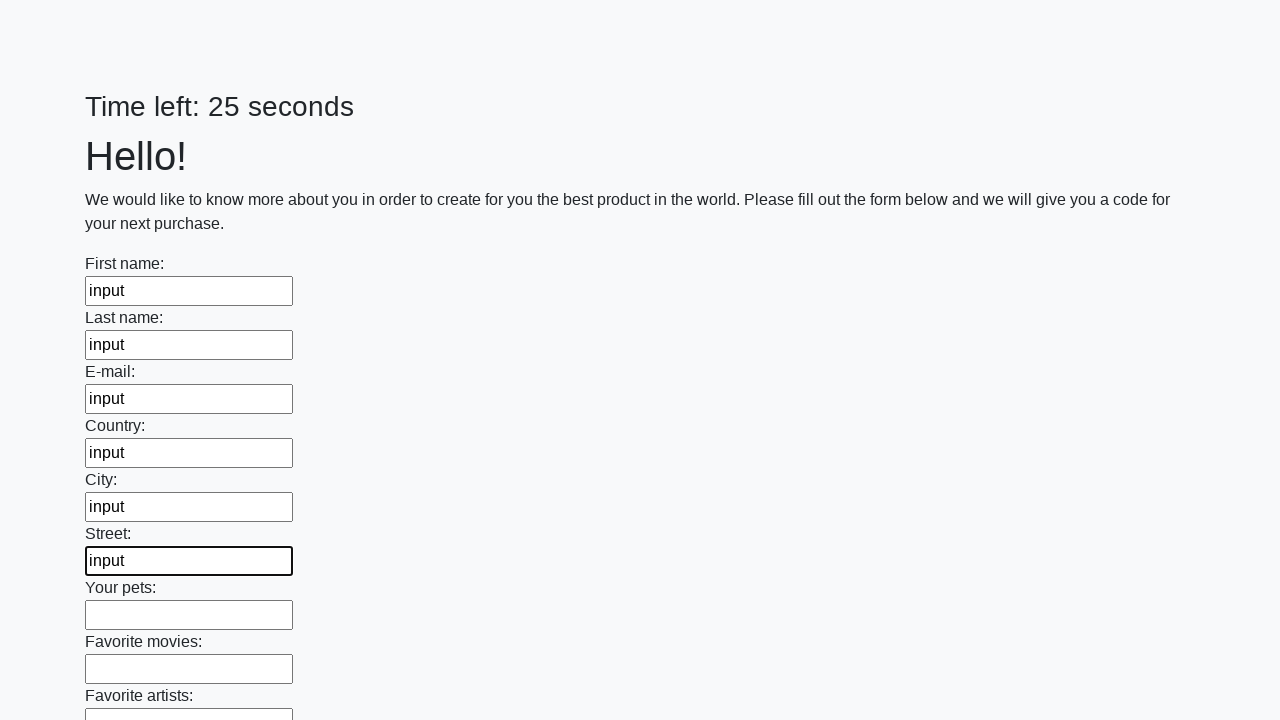

Filled an input field with text on input >> nth=6
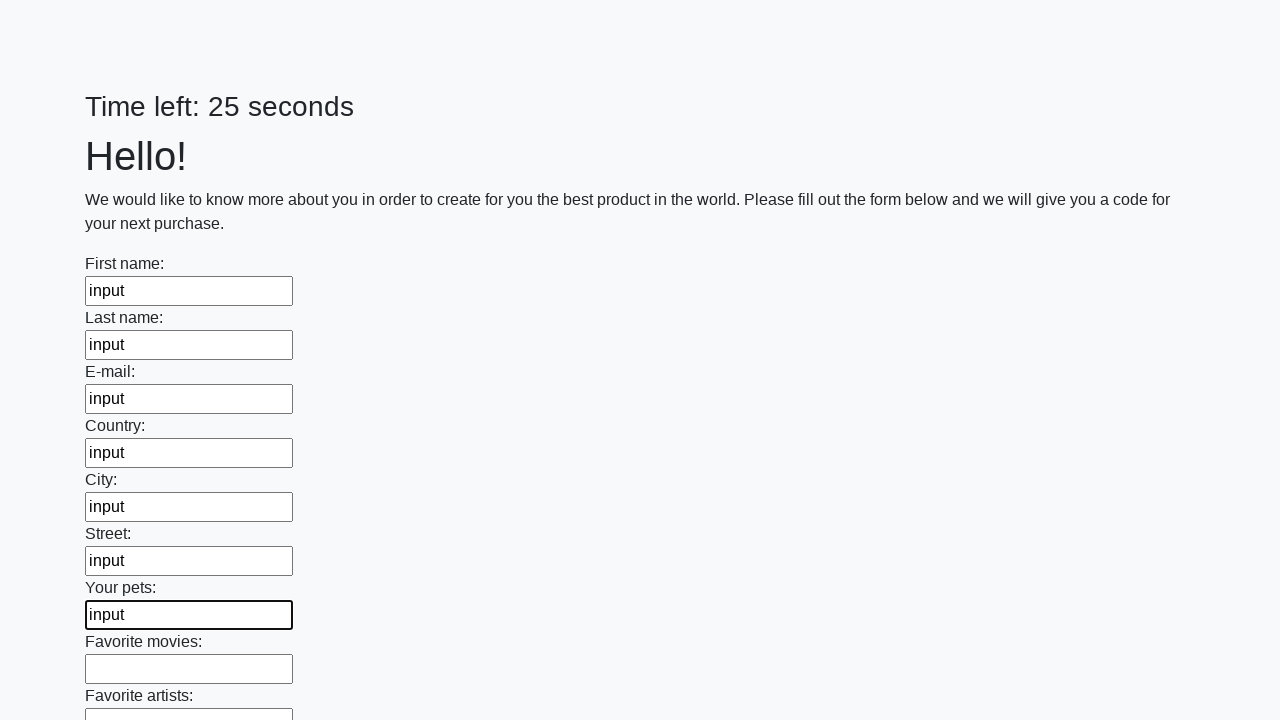

Filled an input field with text on input >> nth=7
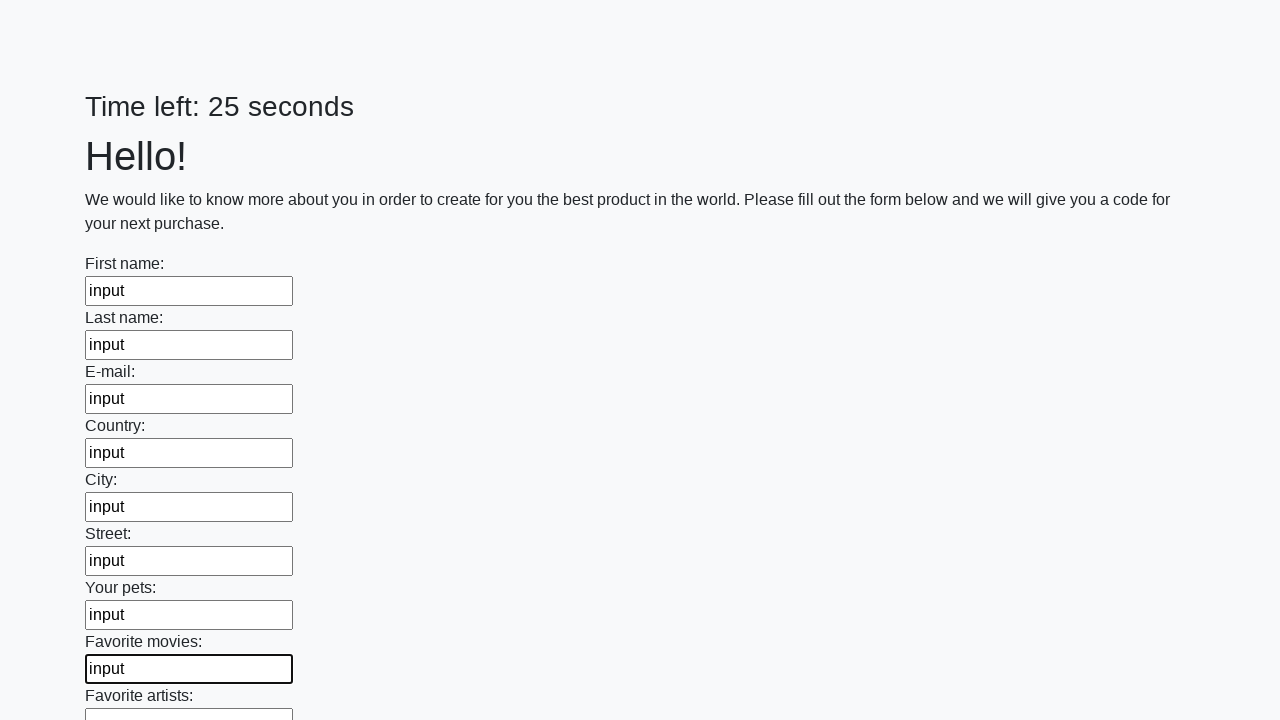

Filled an input field with text on input >> nth=8
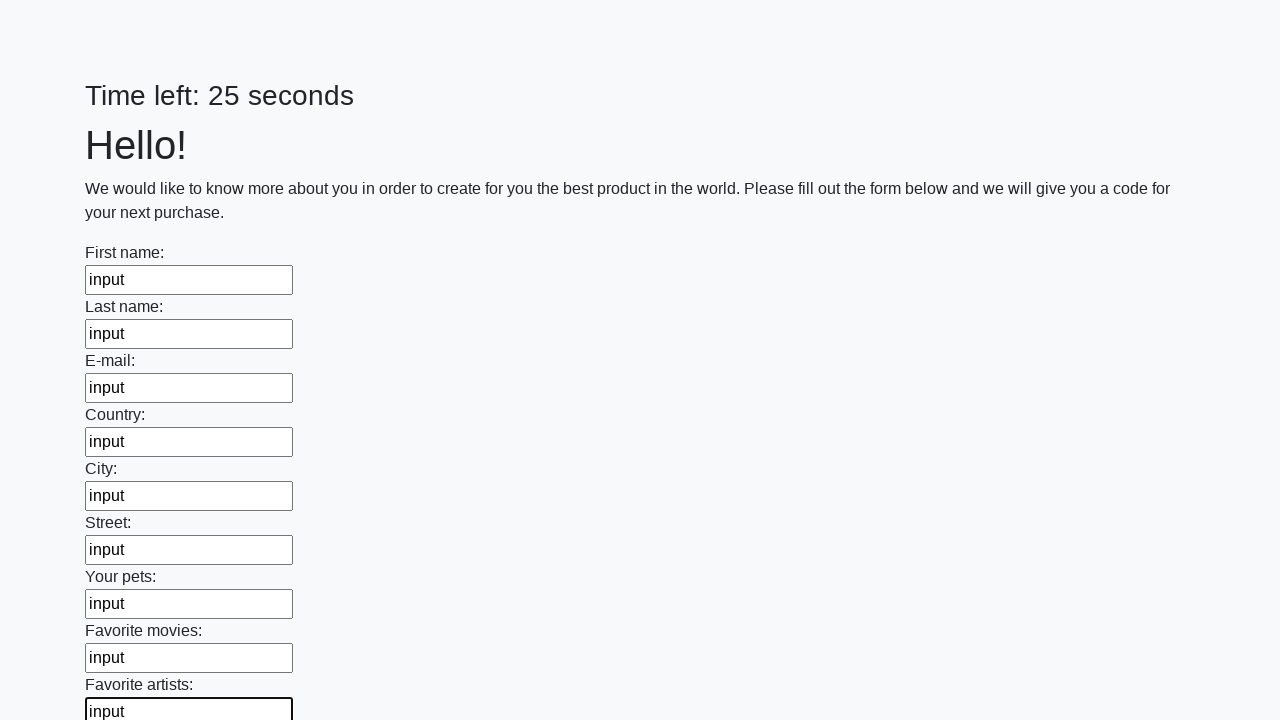

Filled an input field with text on input >> nth=9
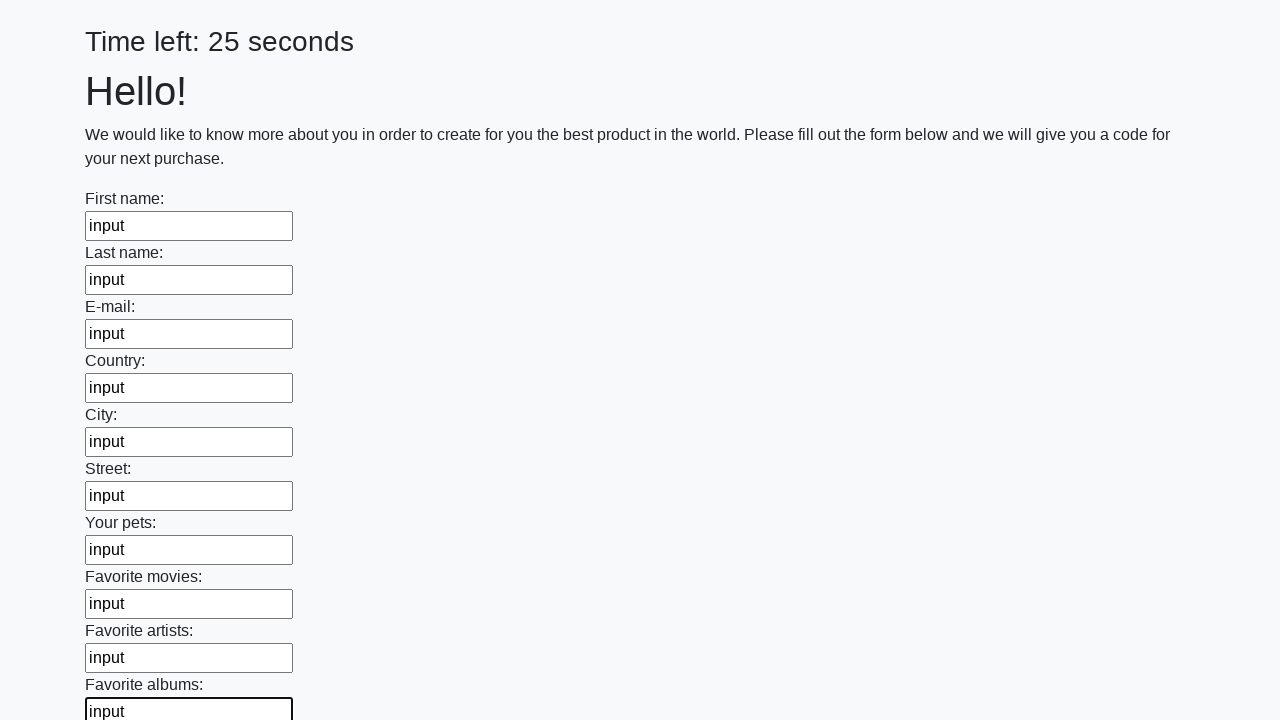

Filled an input field with text on input >> nth=10
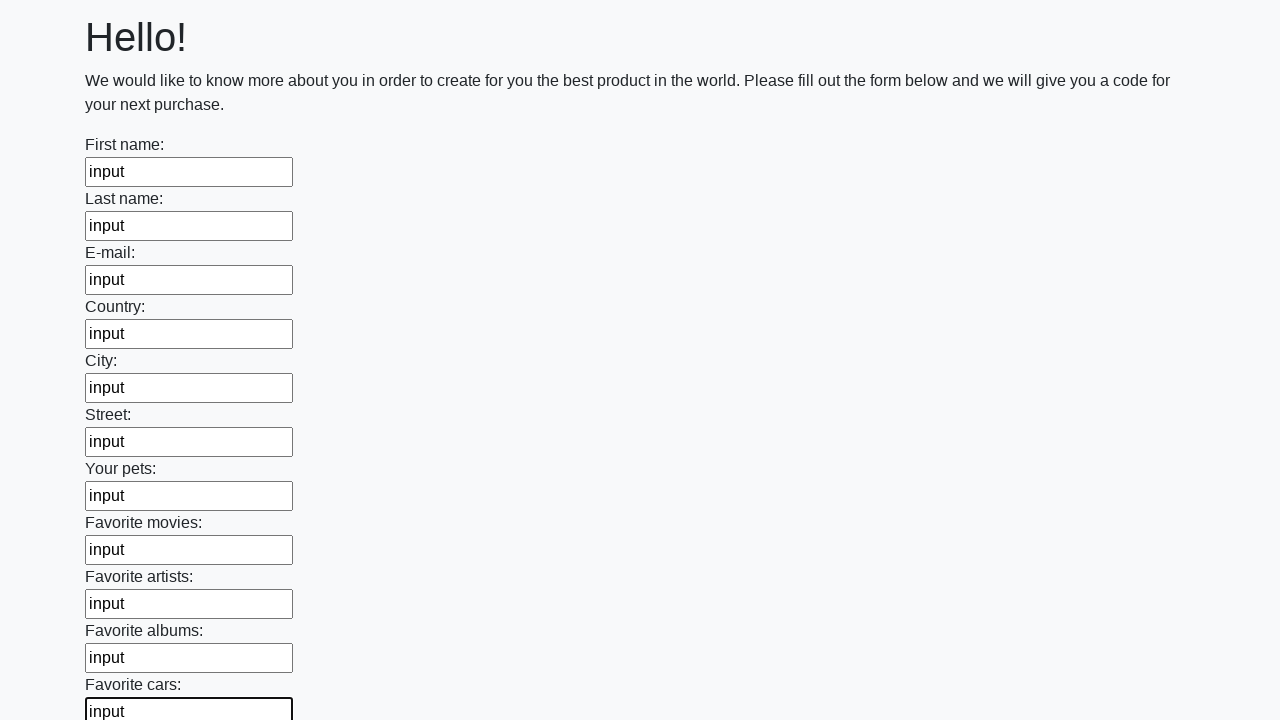

Filled an input field with text on input >> nth=11
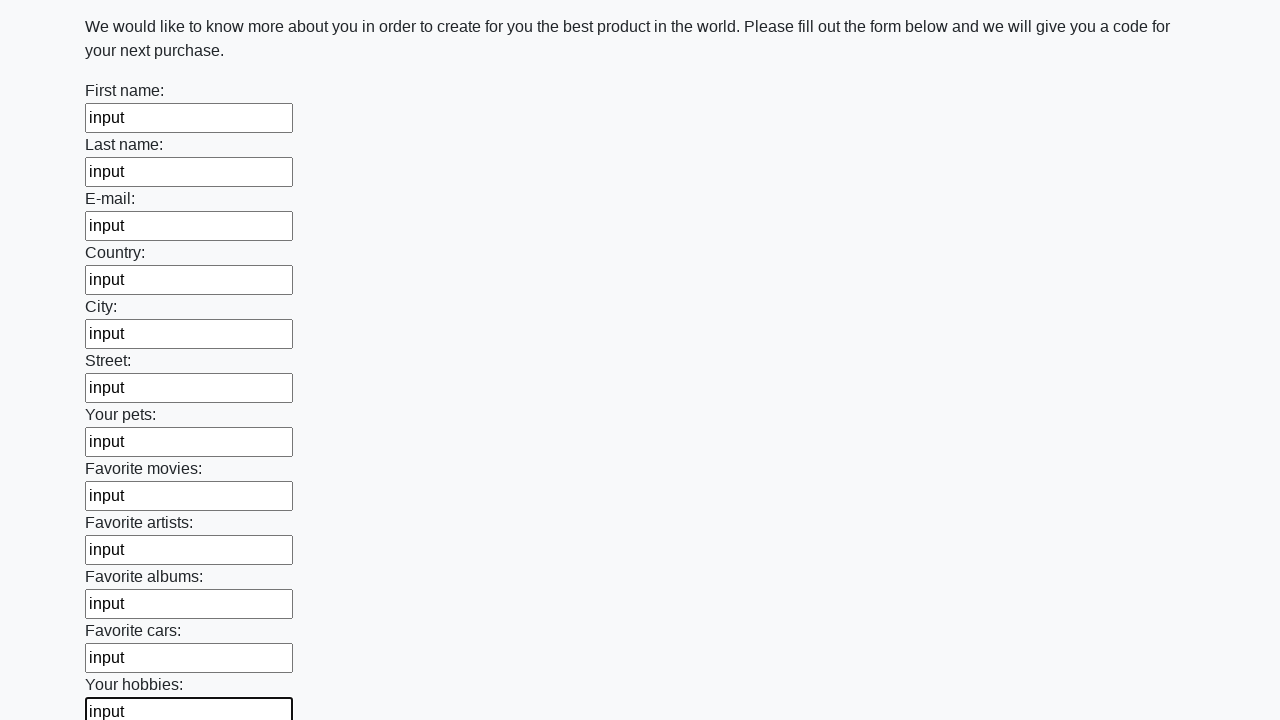

Filled an input field with text on input >> nth=12
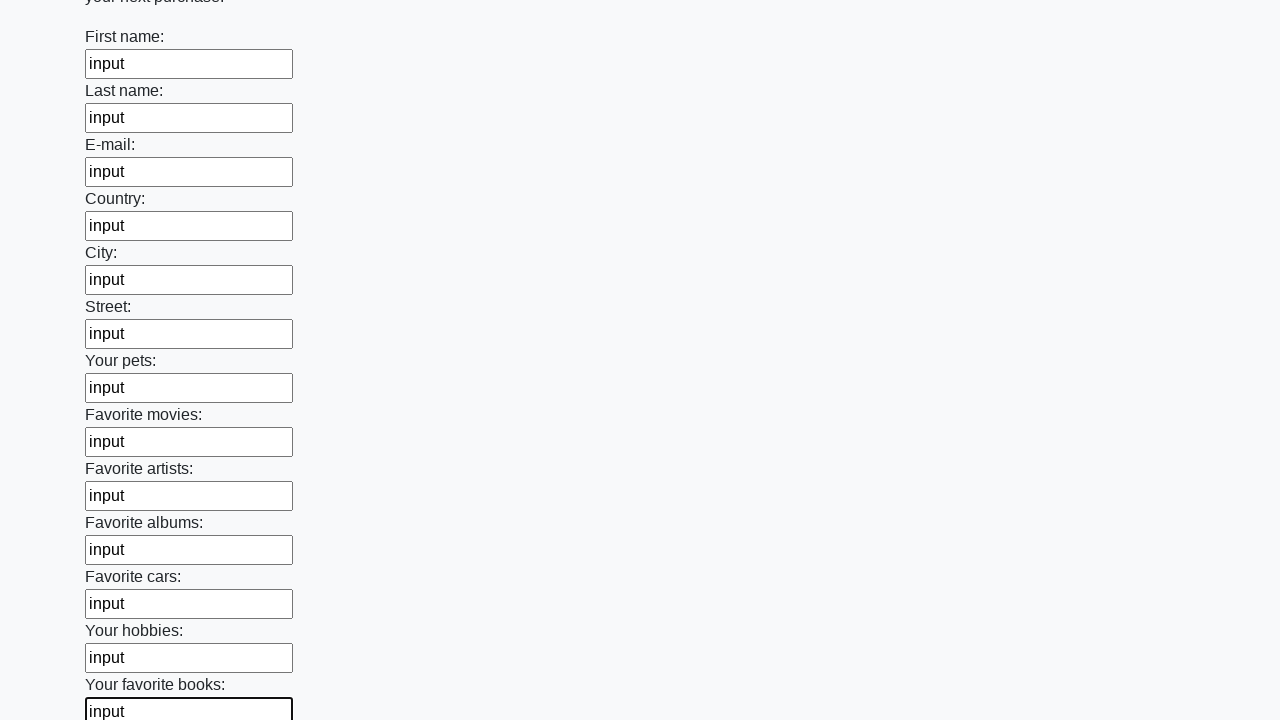

Filled an input field with text on input >> nth=13
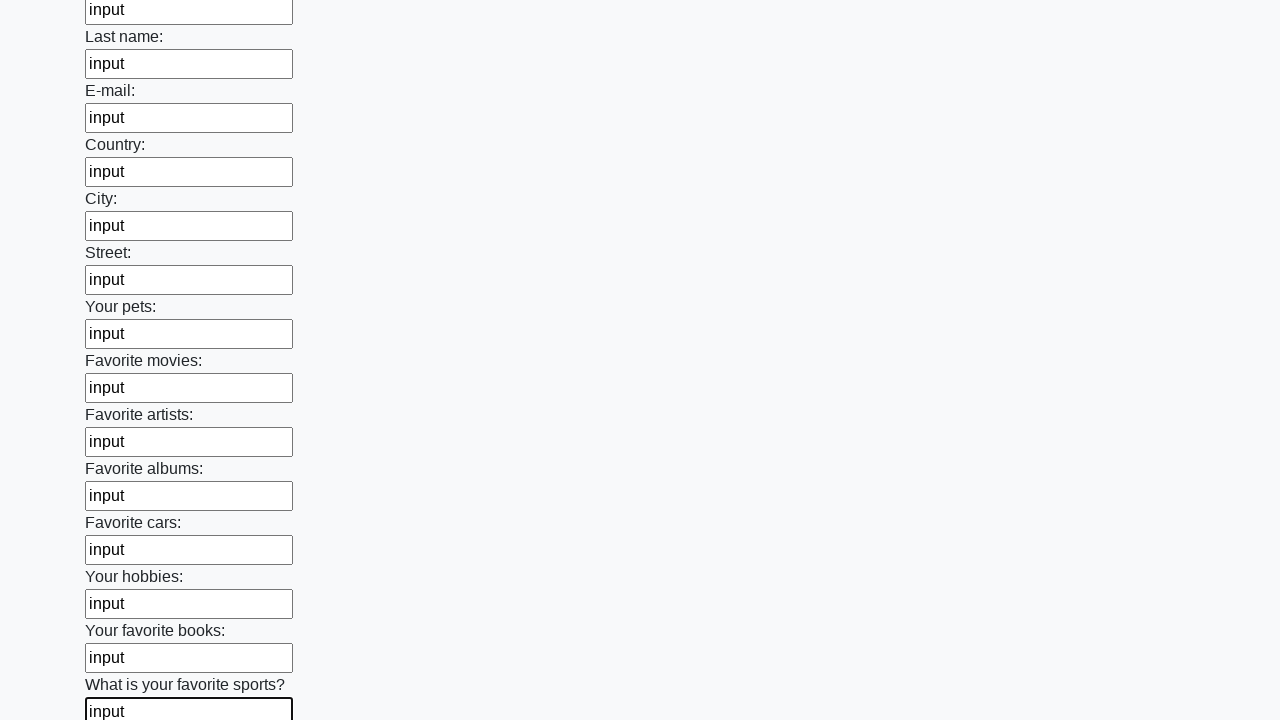

Filled an input field with text on input >> nth=14
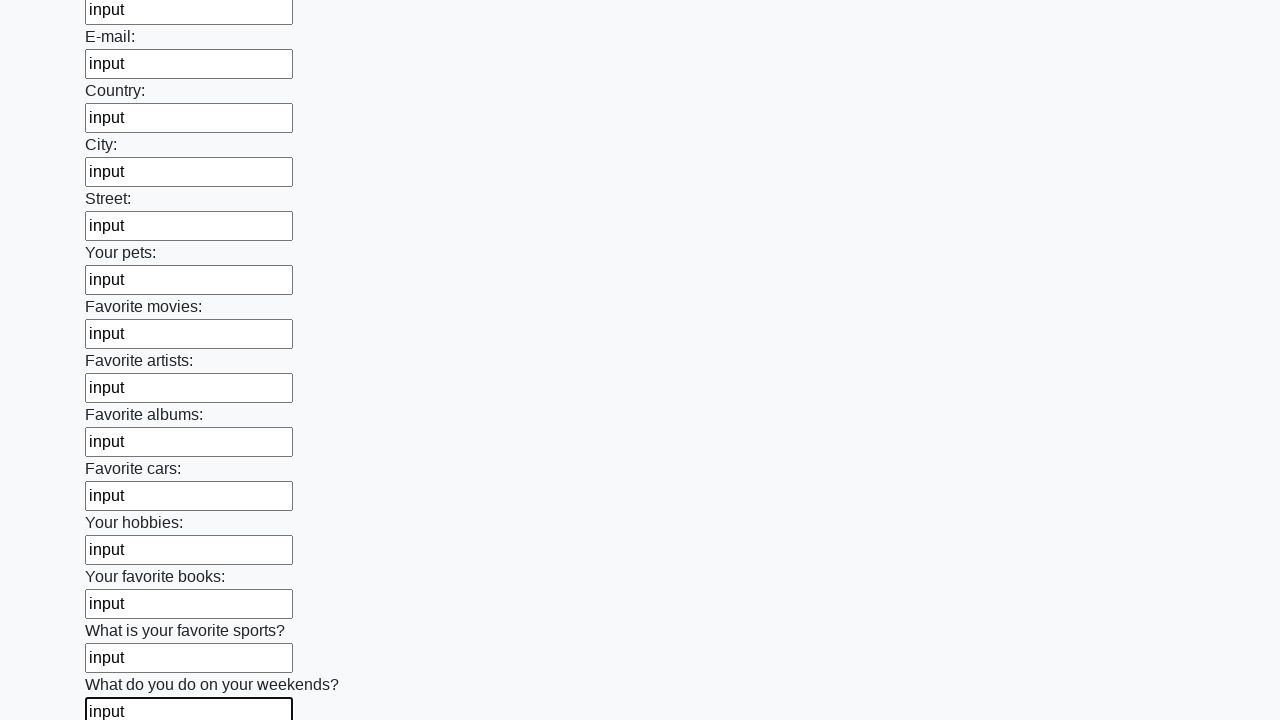

Filled an input field with text on input >> nth=15
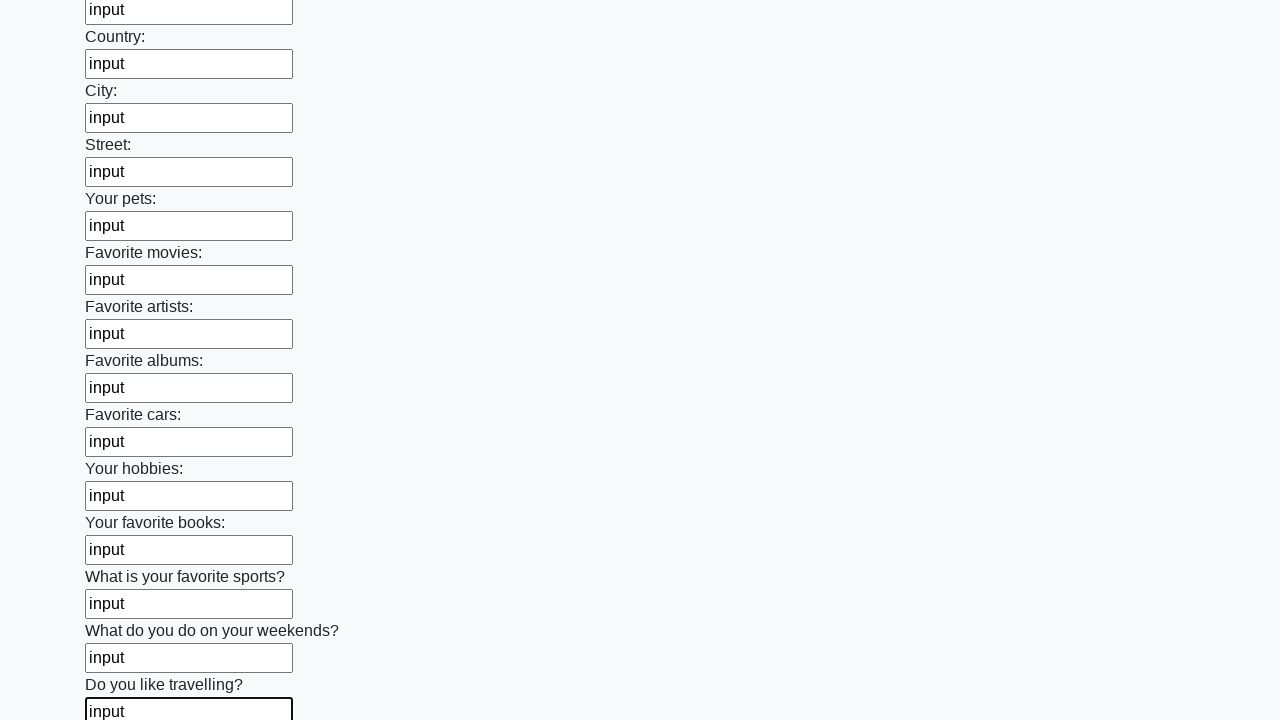

Filled an input field with text on input >> nth=16
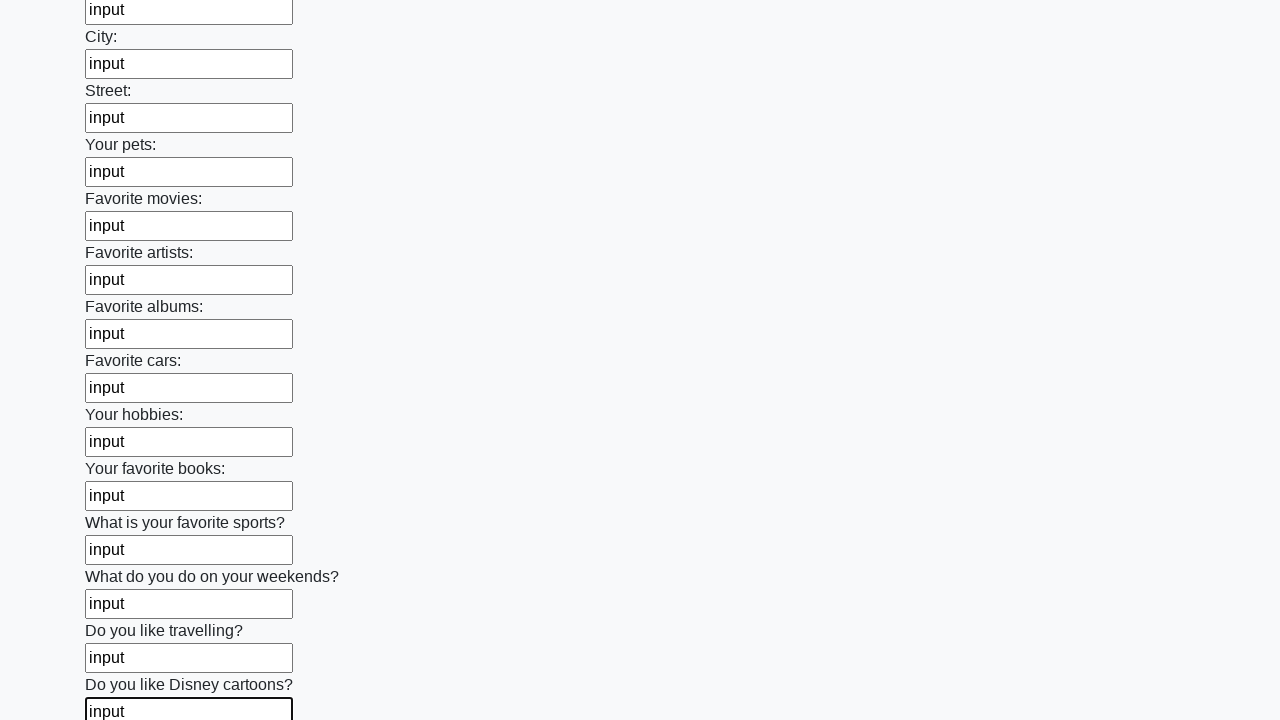

Filled an input field with text on input >> nth=17
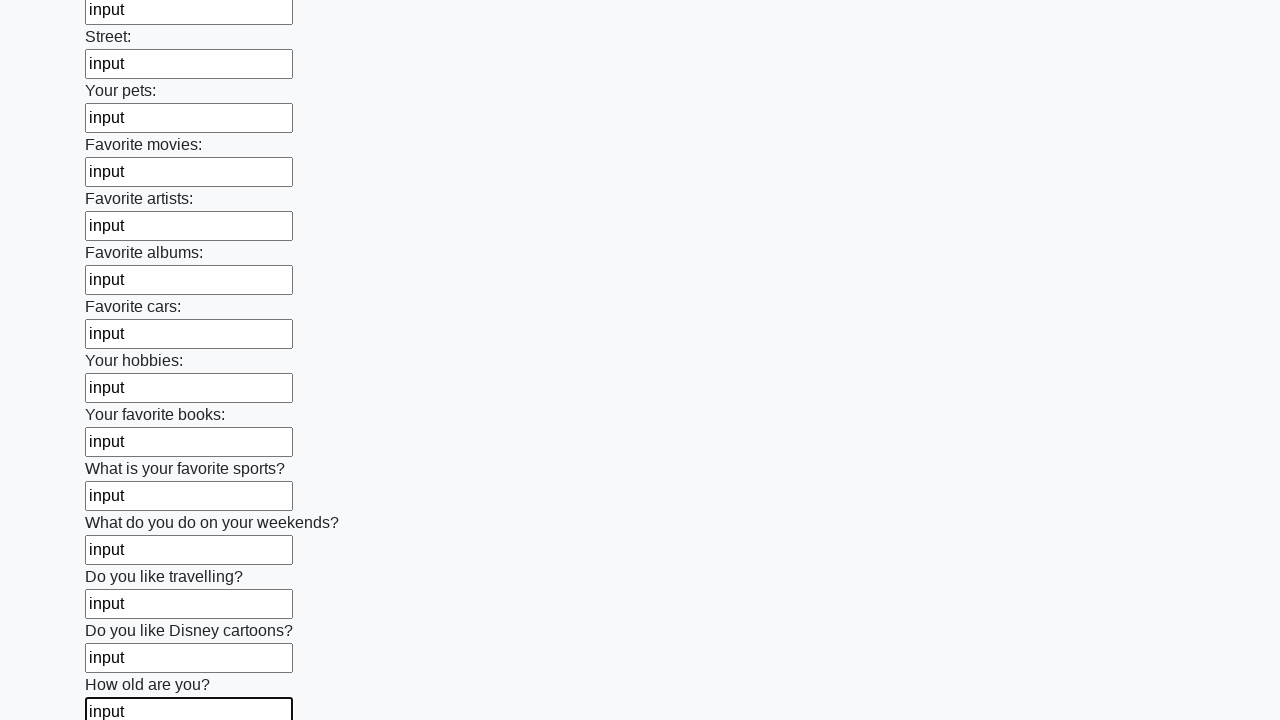

Filled an input field with text on input >> nth=18
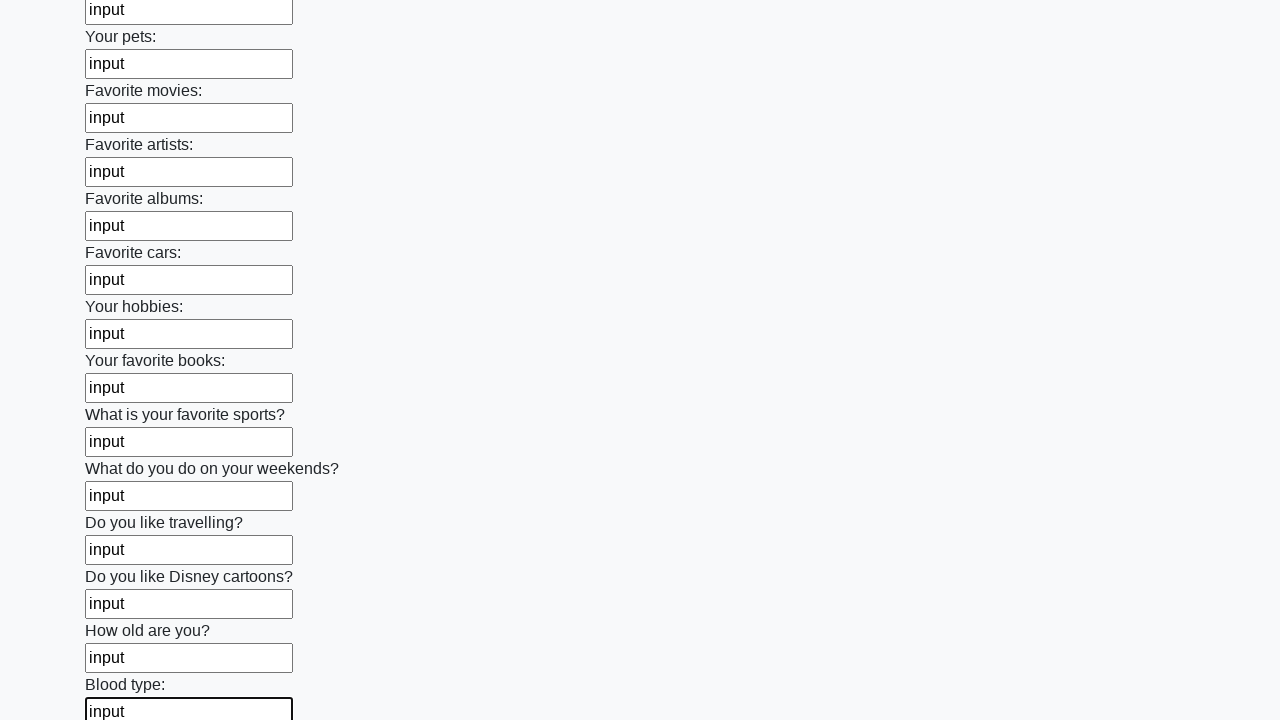

Filled an input field with text on input >> nth=19
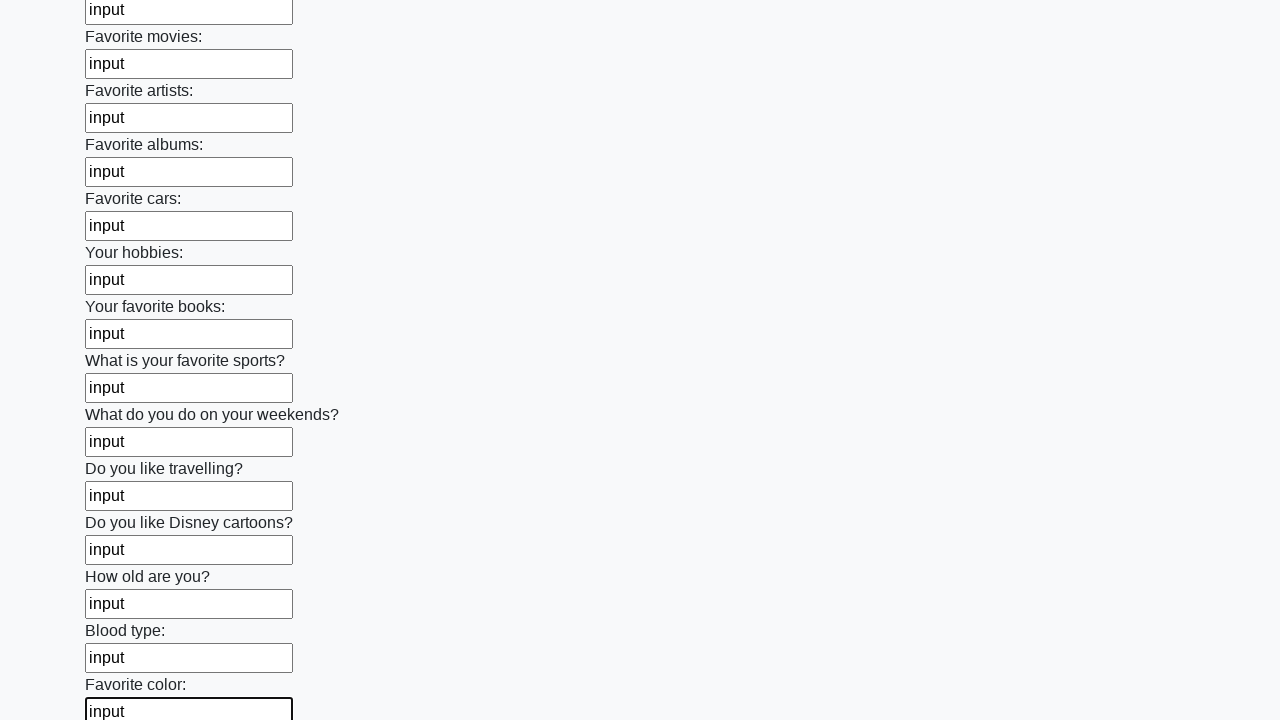

Filled an input field with text on input >> nth=20
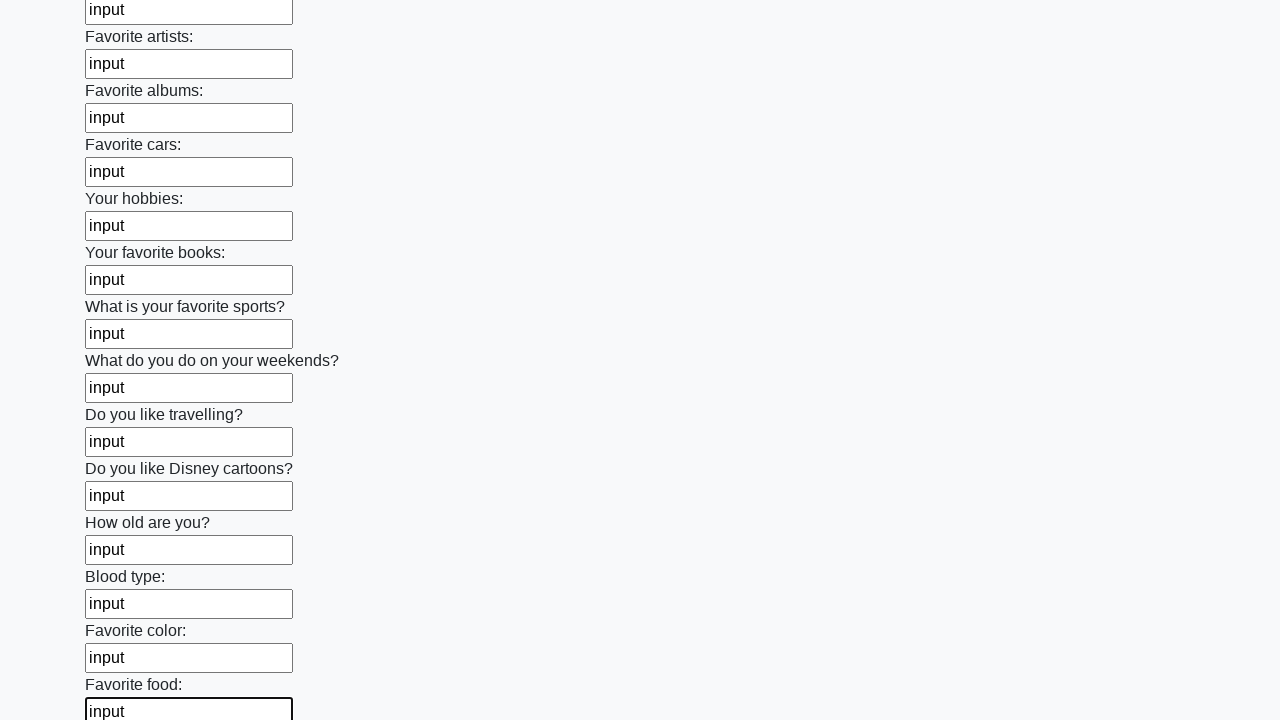

Filled an input field with text on input >> nth=21
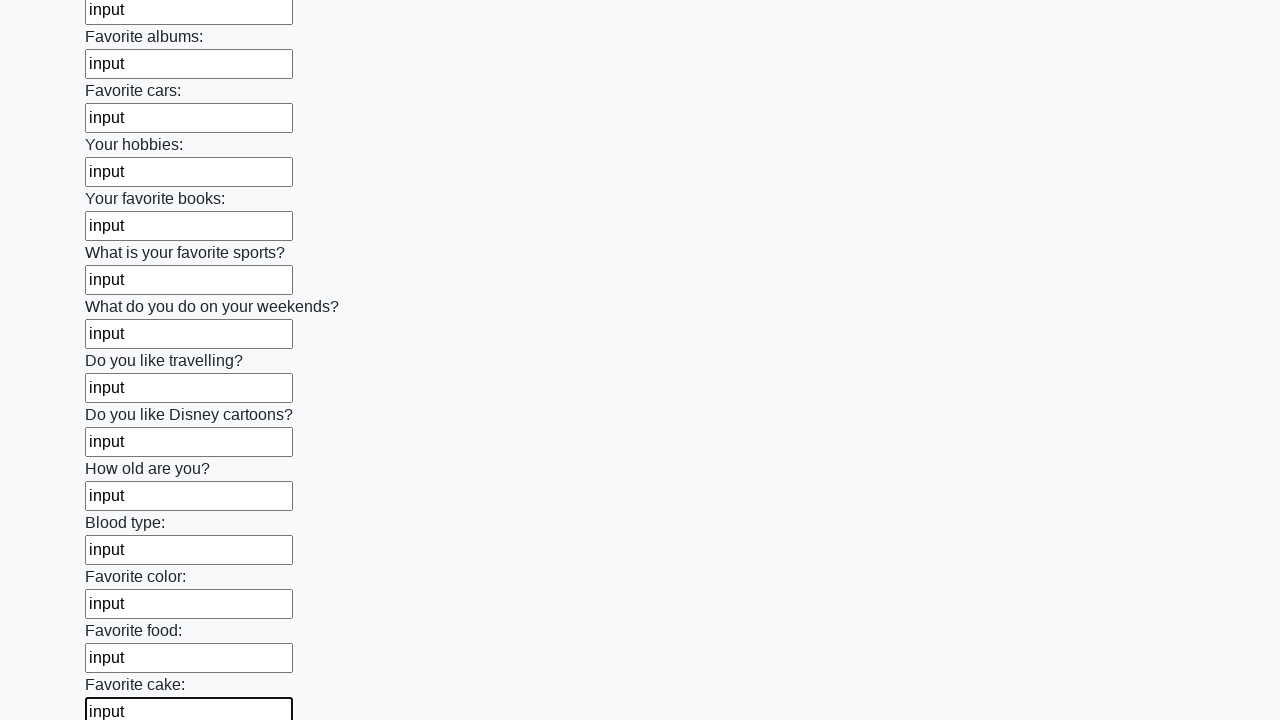

Filled an input field with text on input >> nth=22
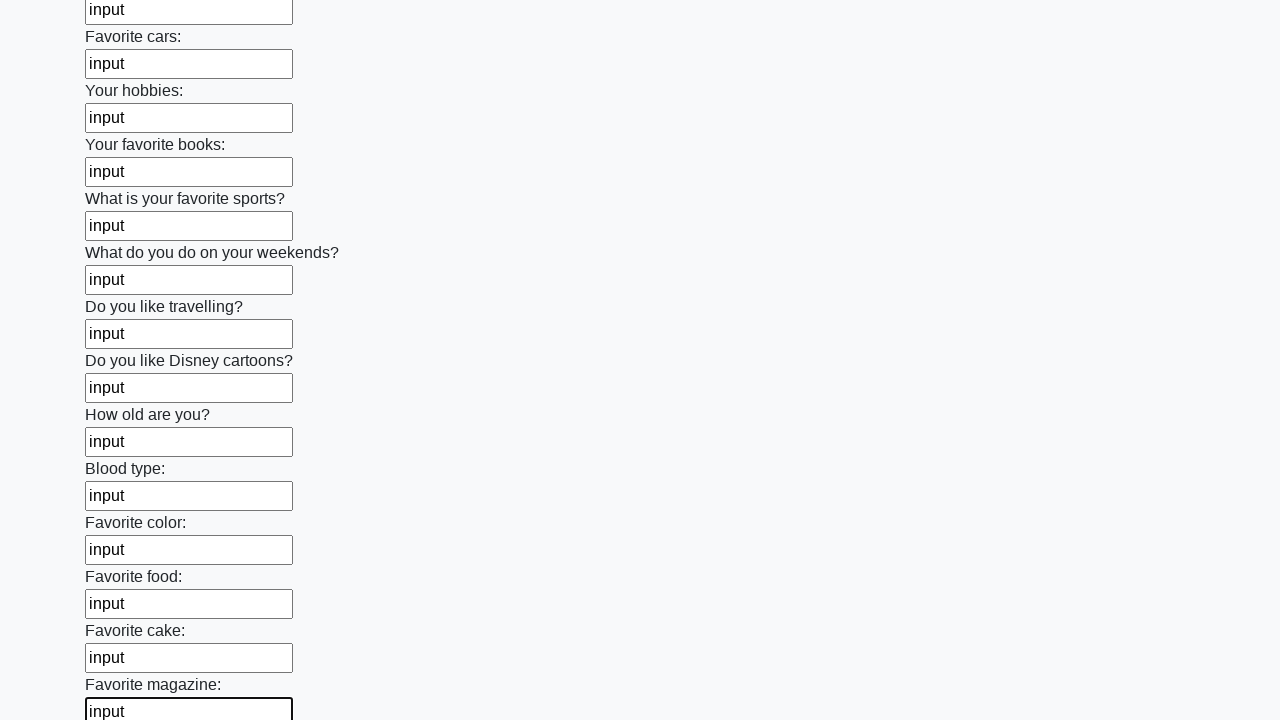

Filled an input field with text on input >> nth=23
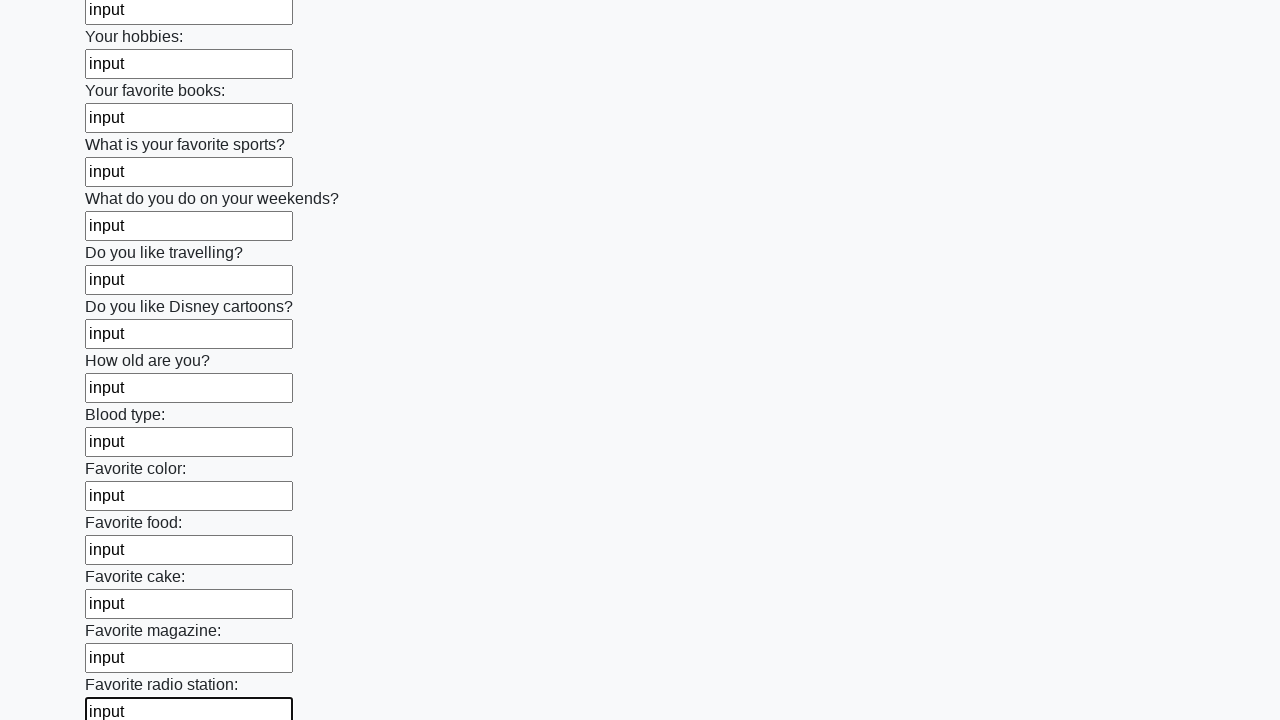

Filled an input field with text on input >> nth=24
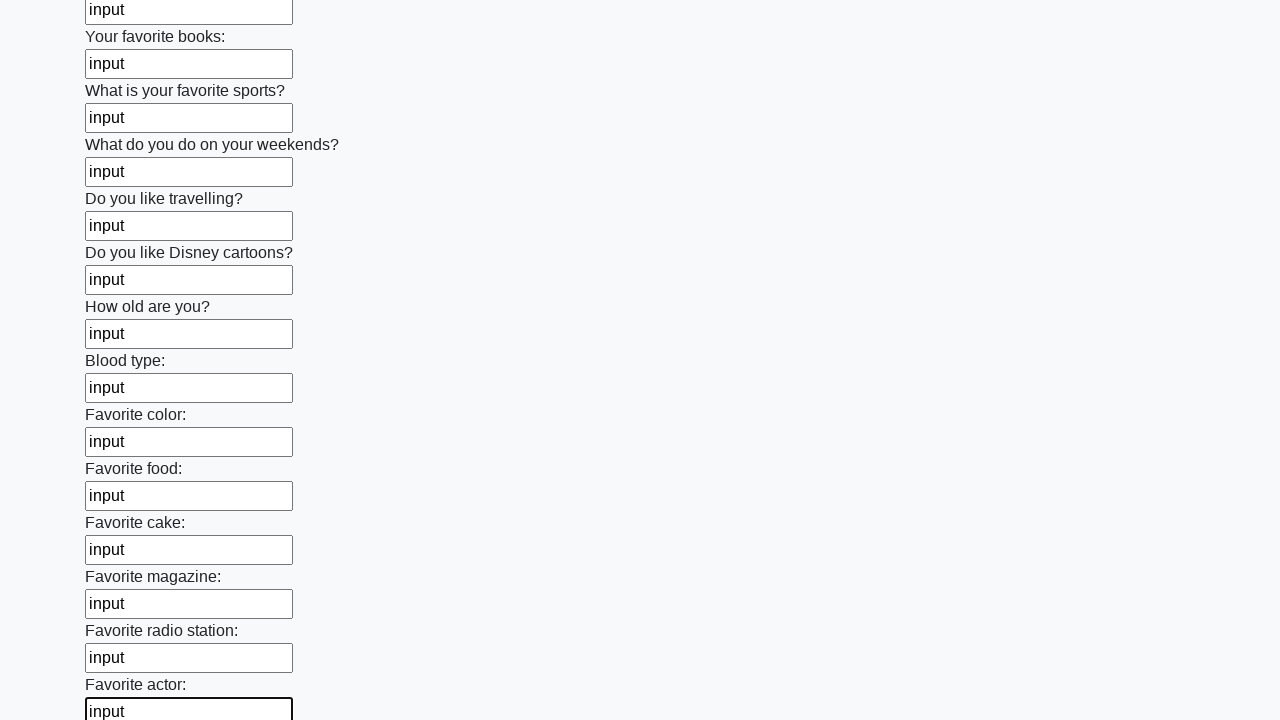

Filled an input field with text on input >> nth=25
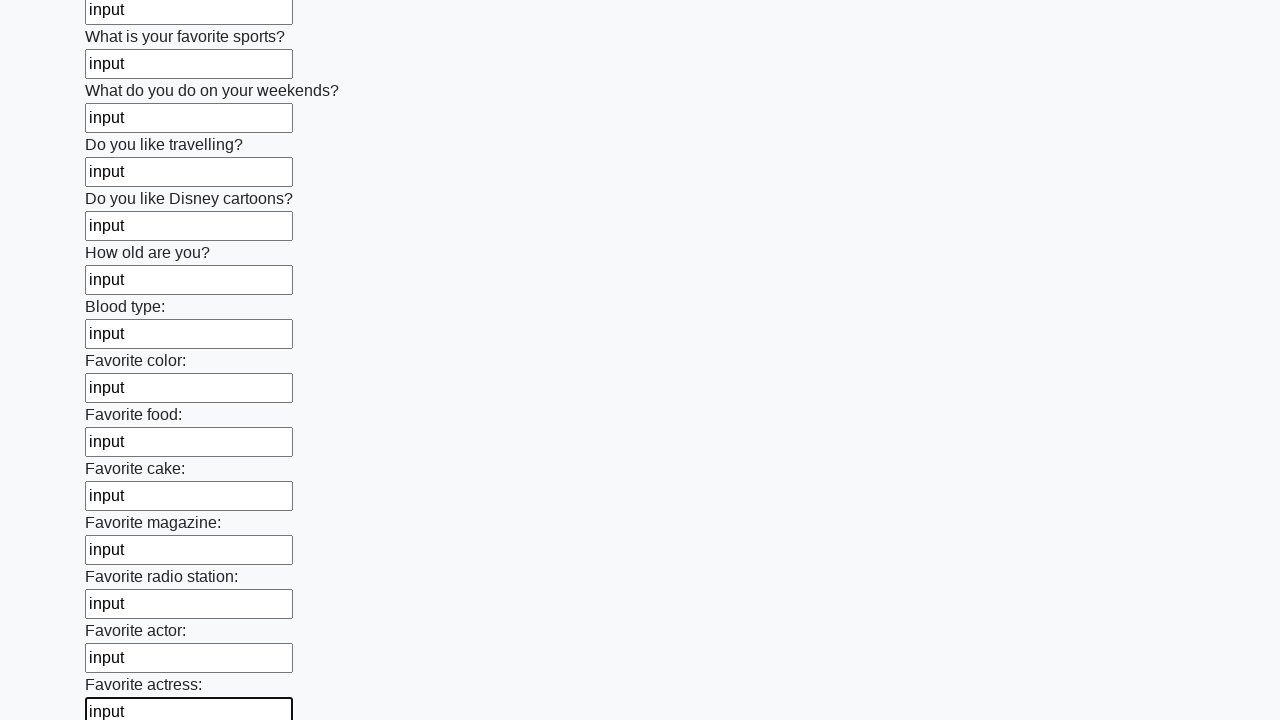

Filled an input field with text on input >> nth=26
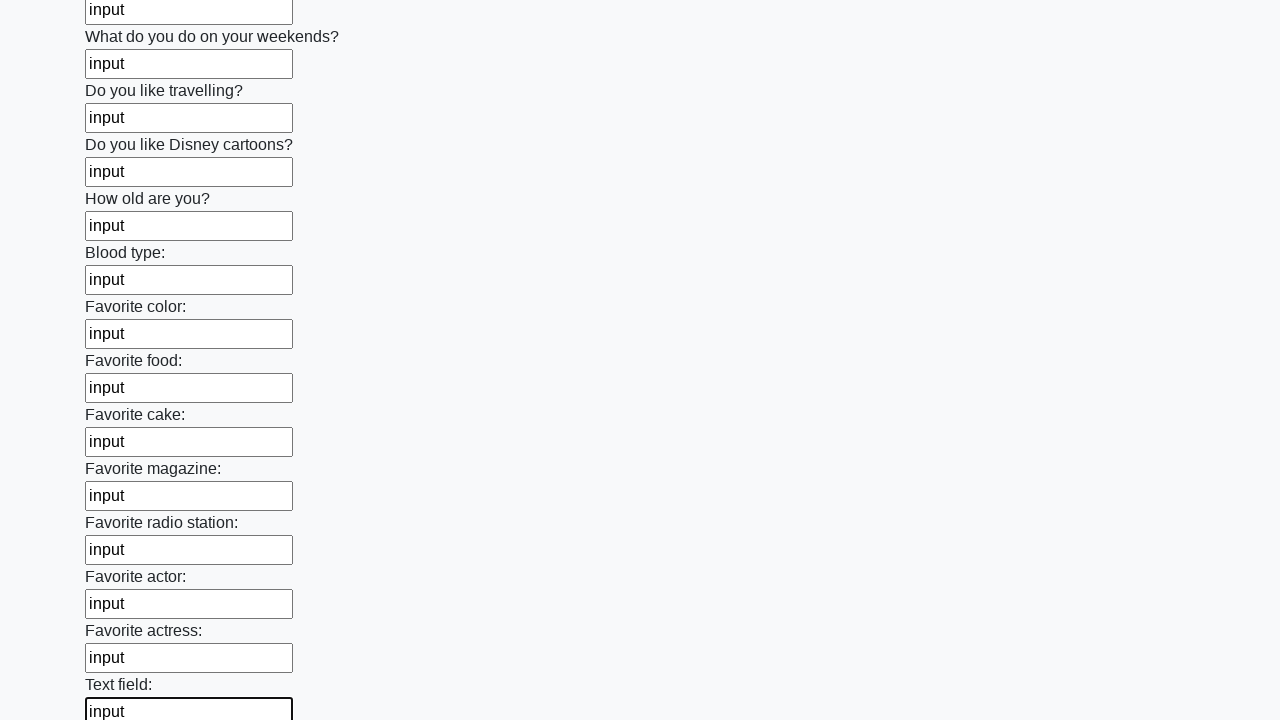

Filled an input field with text on input >> nth=27
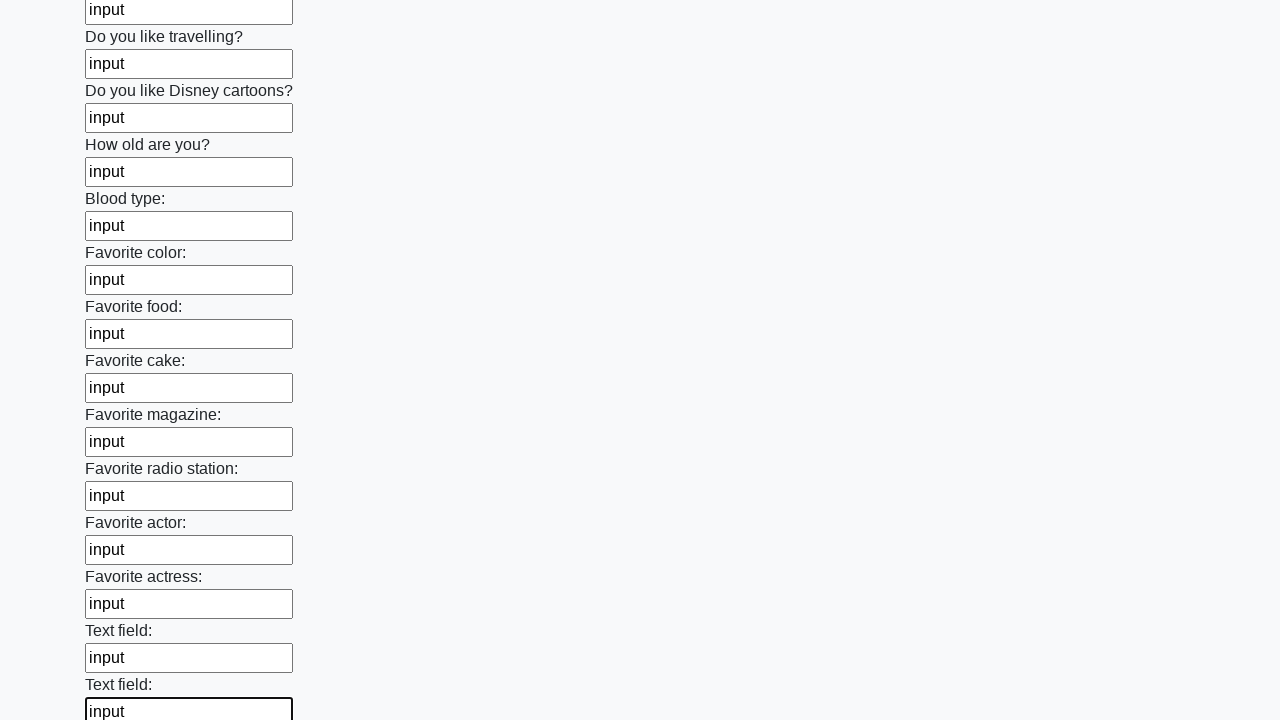

Filled an input field with text on input >> nth=28
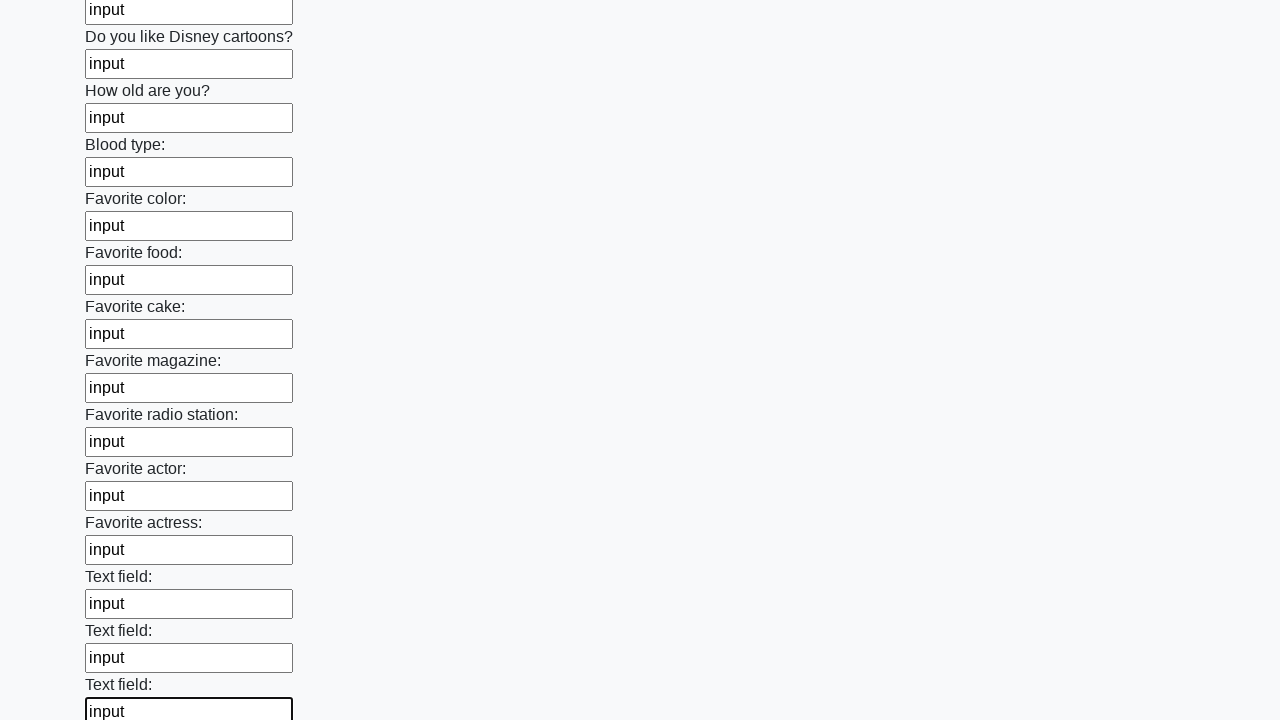

Filled an input field with text on input >> nth=29
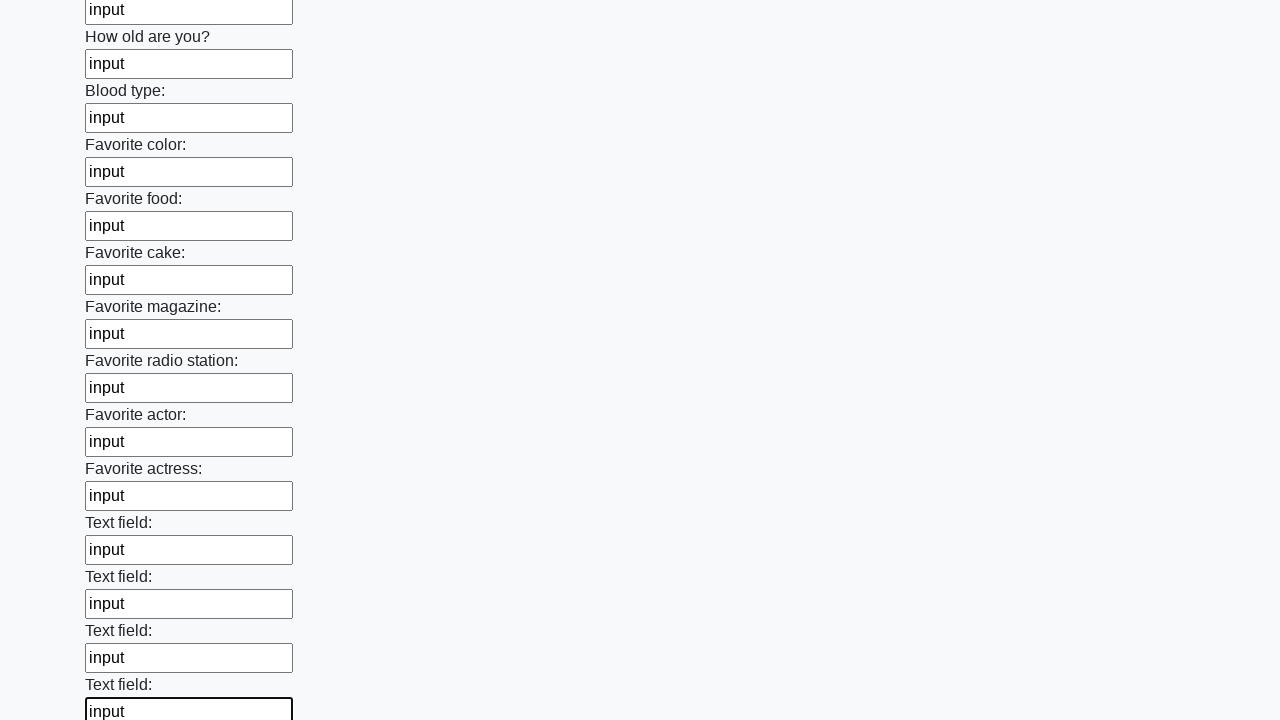

Filled an input field with text on input >> nth=30
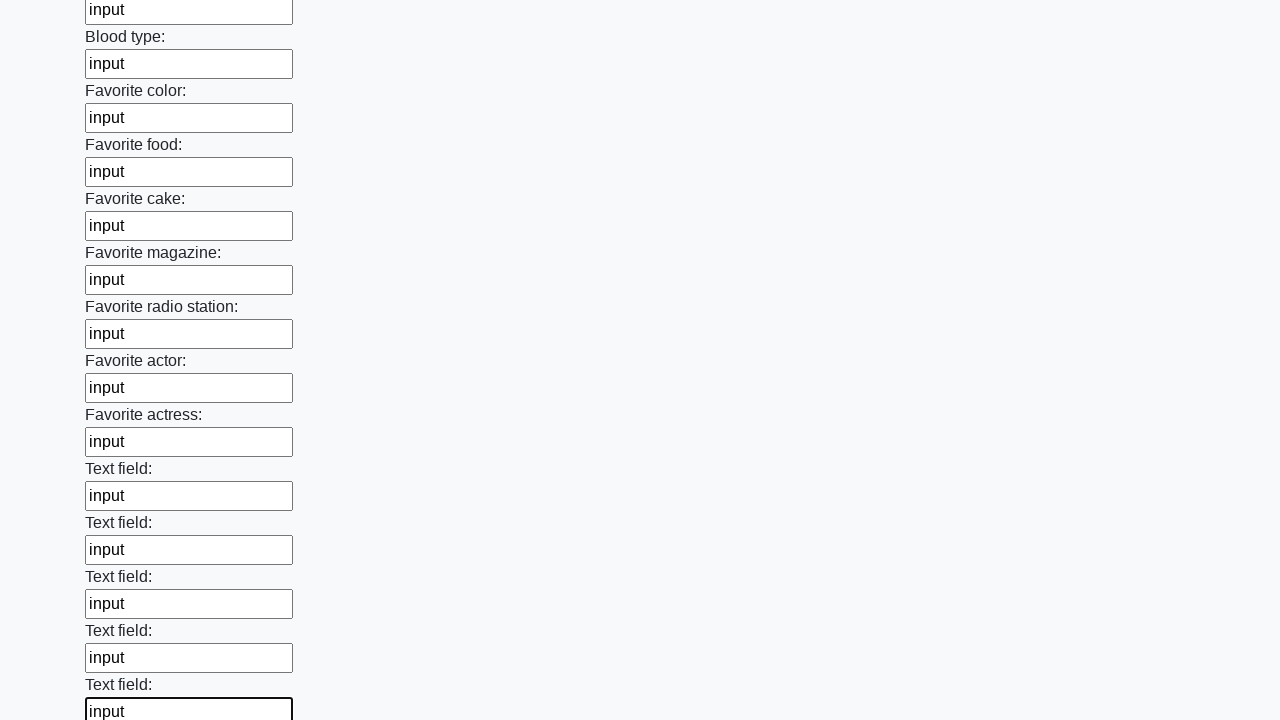

Filled an input field with text on input >> nth=31
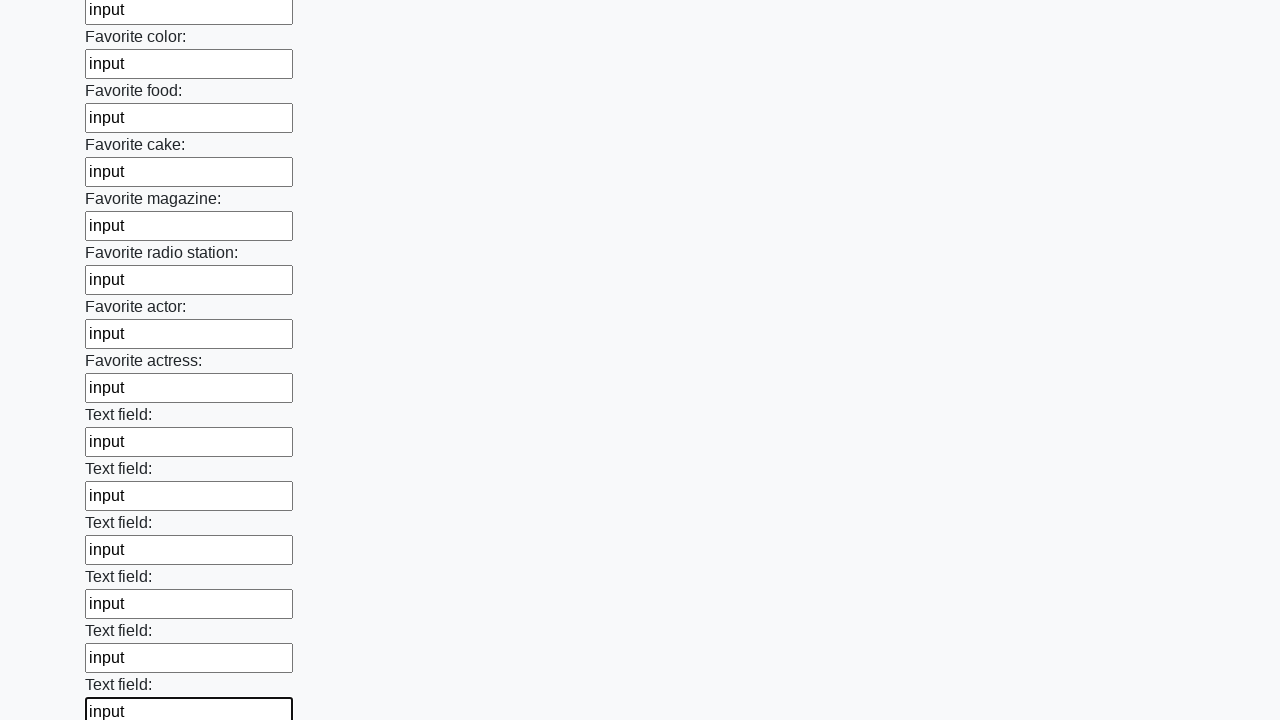

Filled an input field with text on input >> nth=32
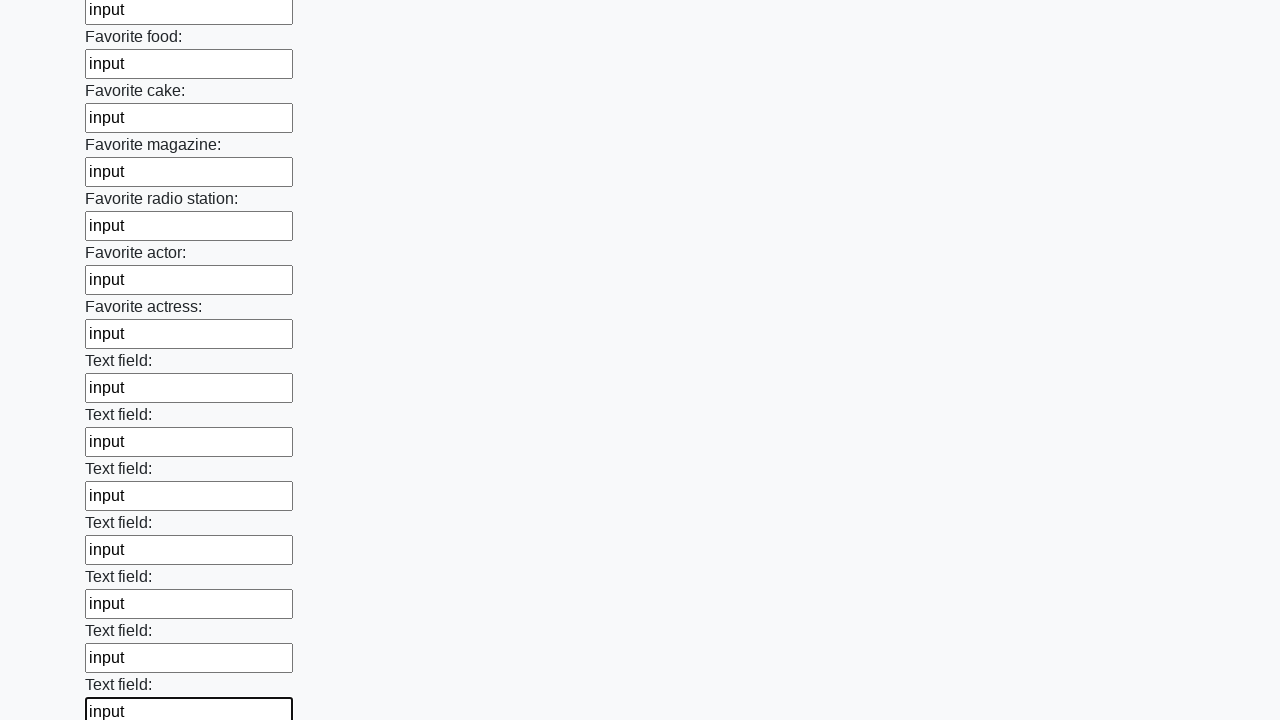

Filled an input field with text on input >> nth=33
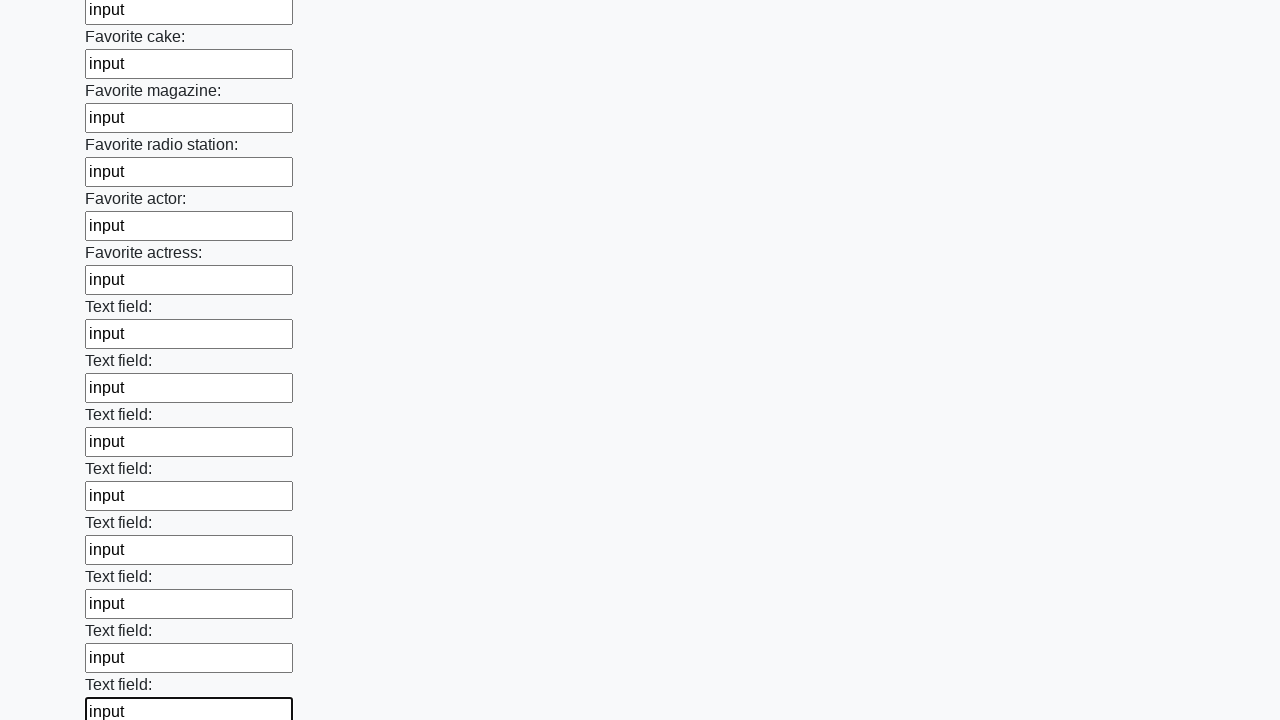

Filled an input field with text on input >> nth=34
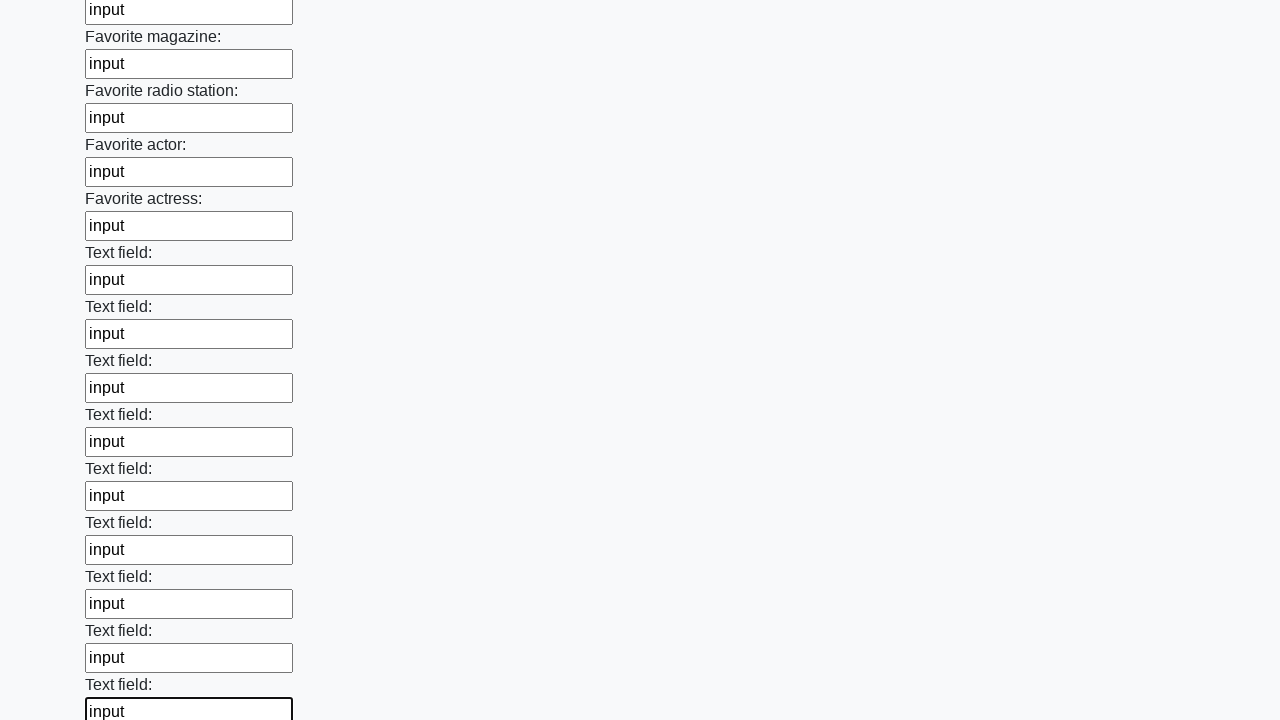

Filled an input field with text on input >> nth=35
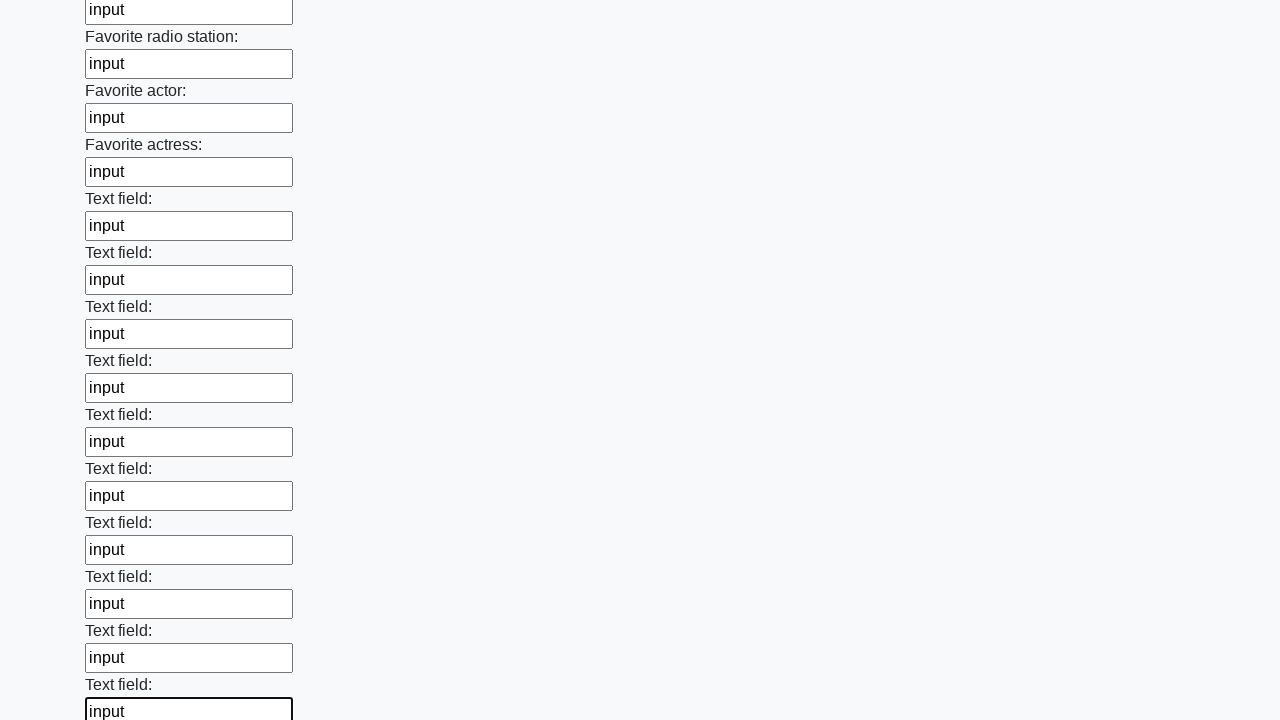

Filled an input field with text on input >> nth=36
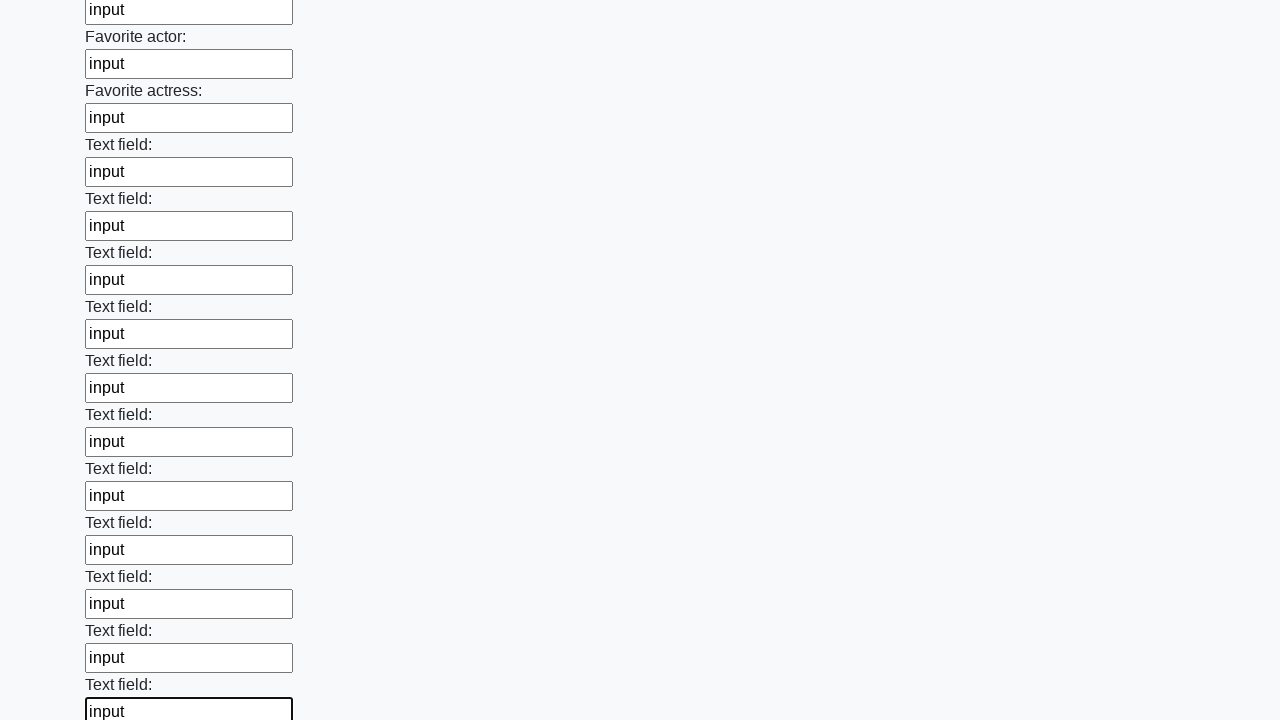

Filled an input field with text on input >> nth=37
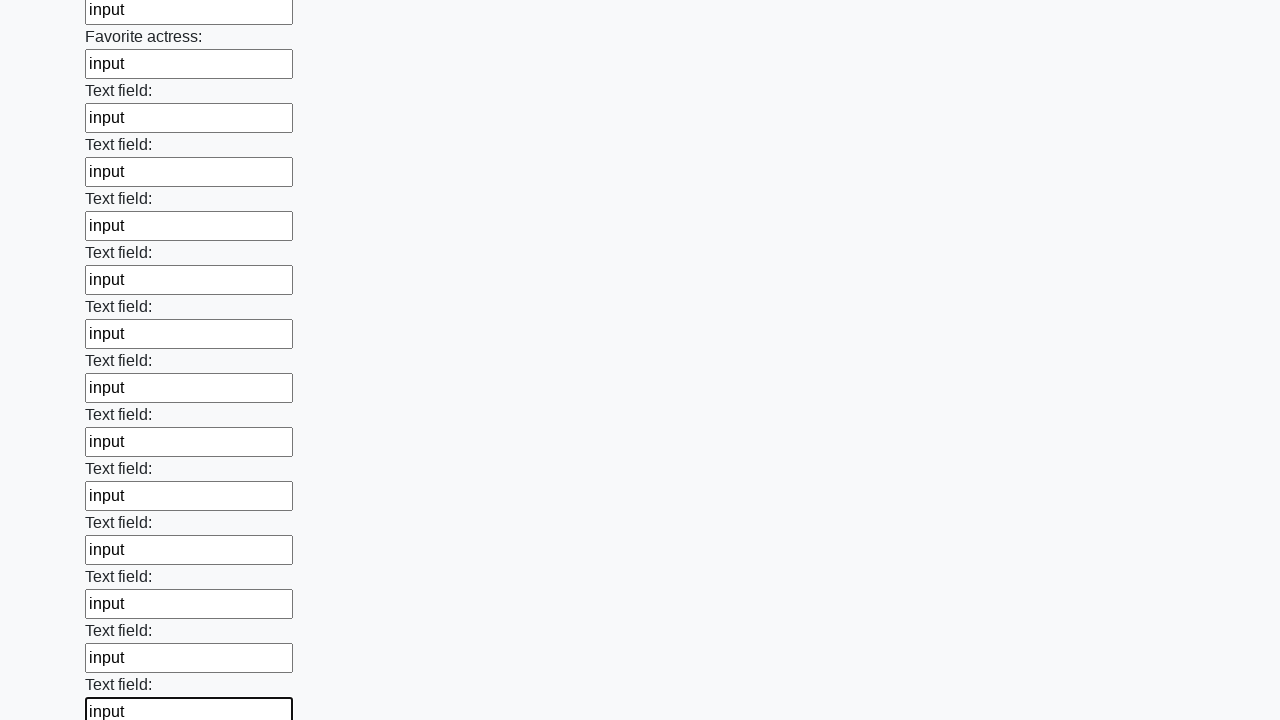

Filled an input field with text on input >> nth=38
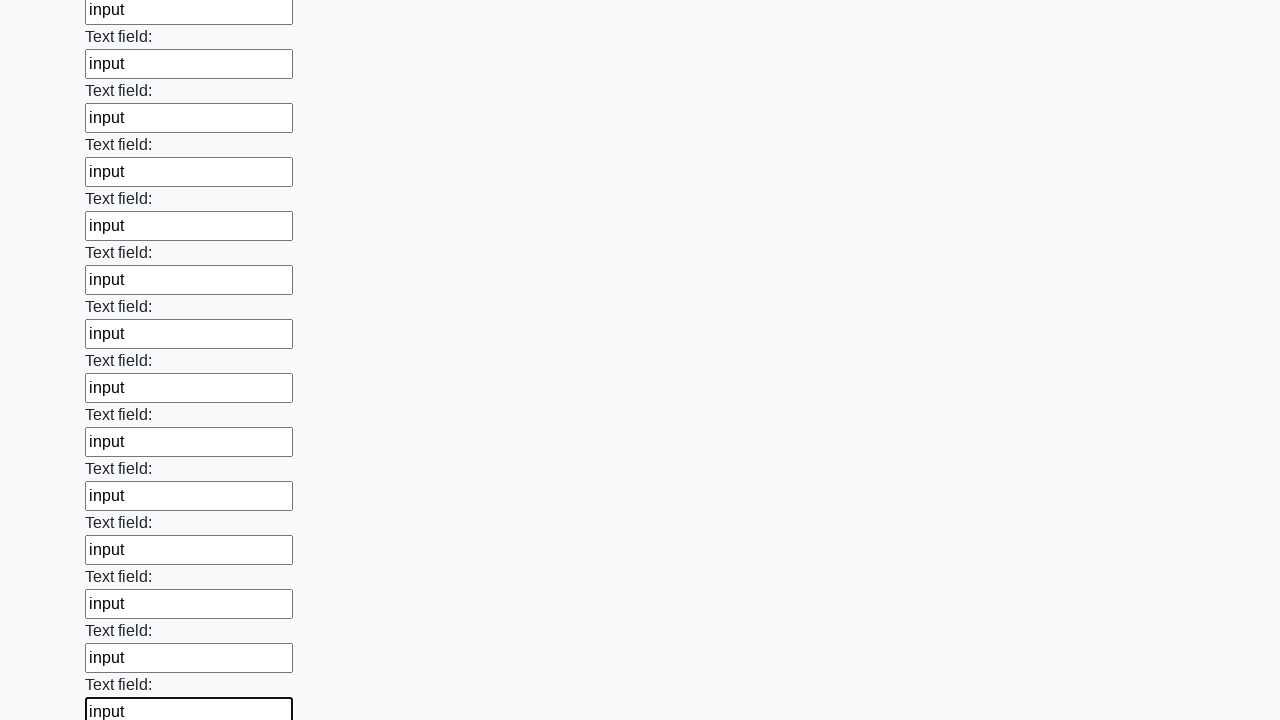

Filled an input field with text on input >> nth=39
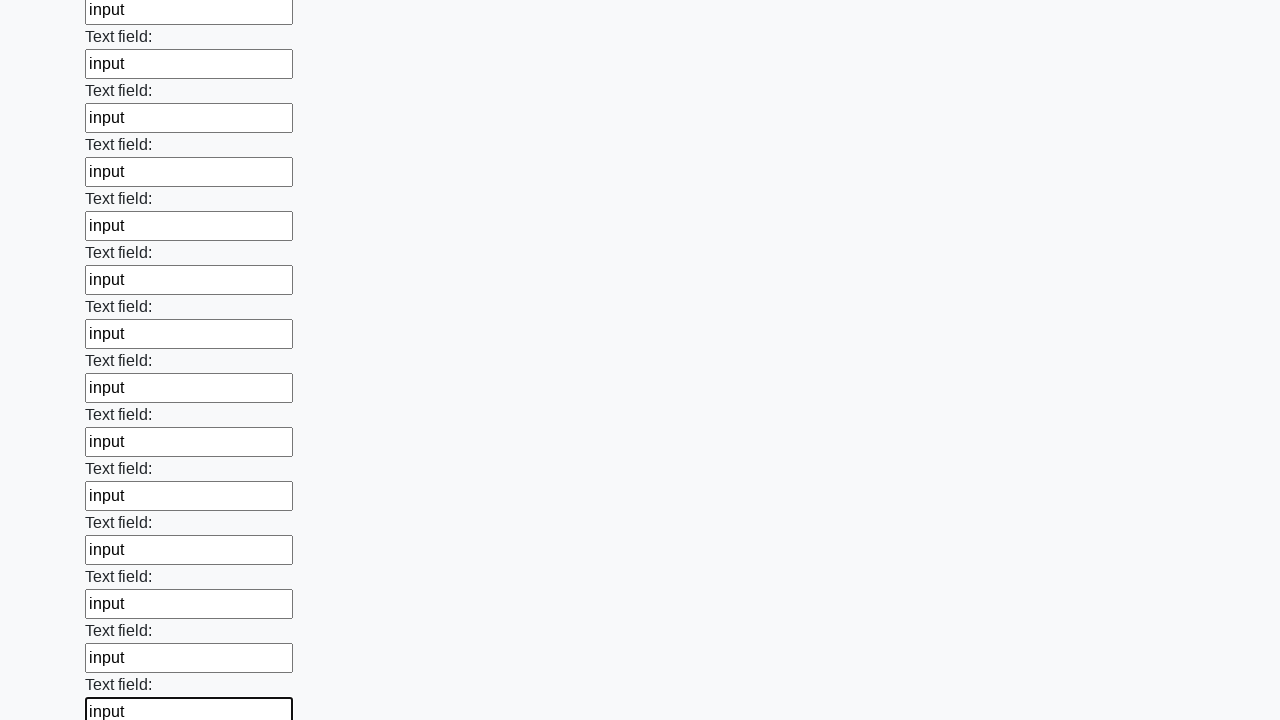

Filled an input field with text on input >> nth=40
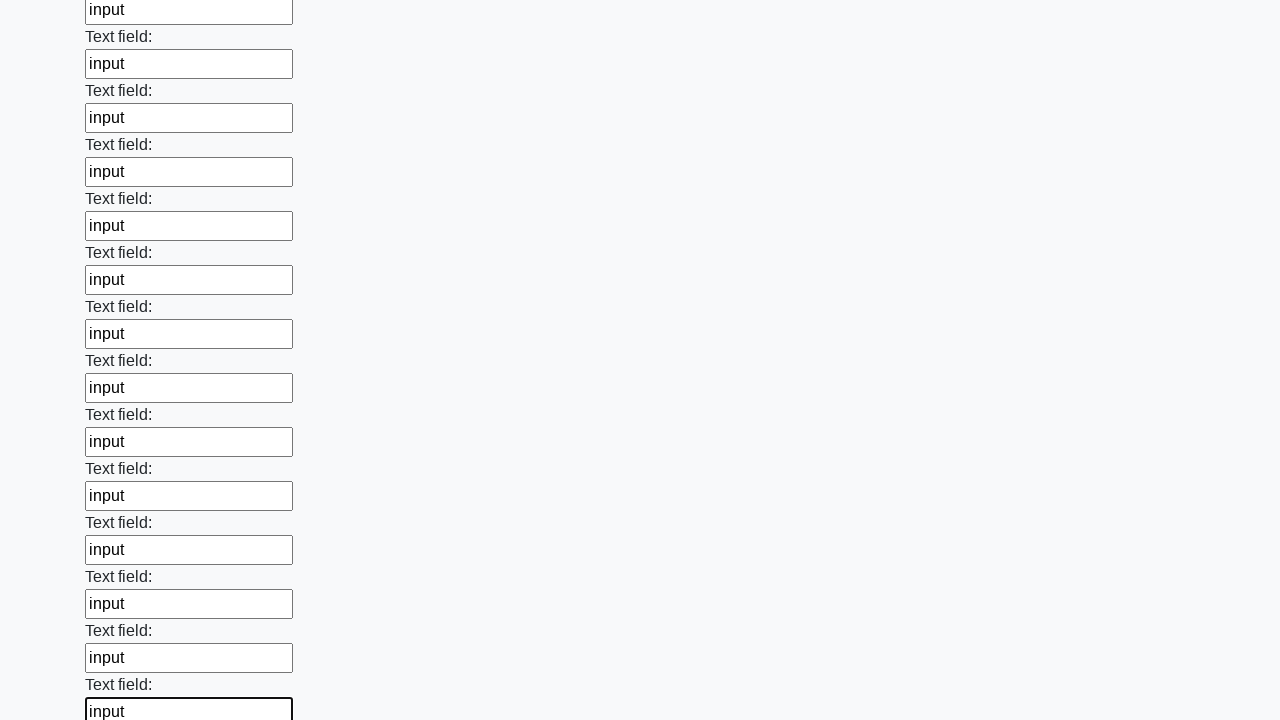

Filled an input field with text on input >> nth=41
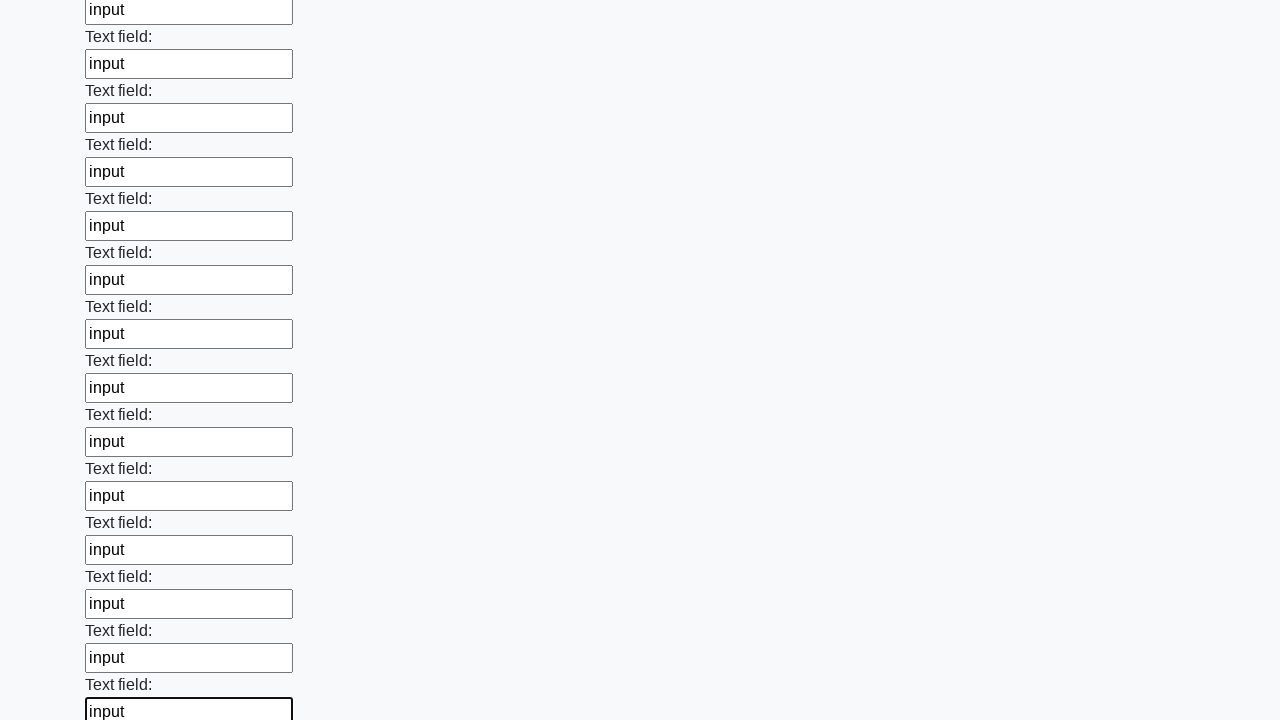

Filled an input field with text on input >> nth=42
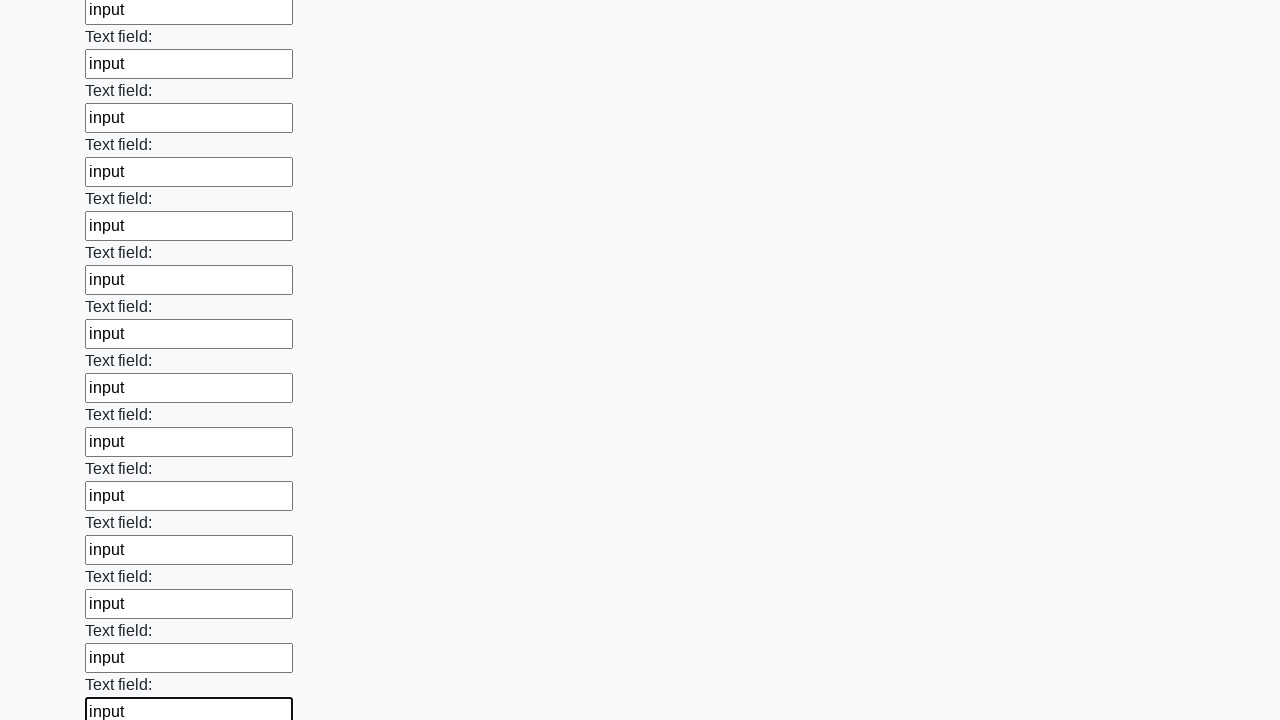

Filled an input field with text on input >> nth=43
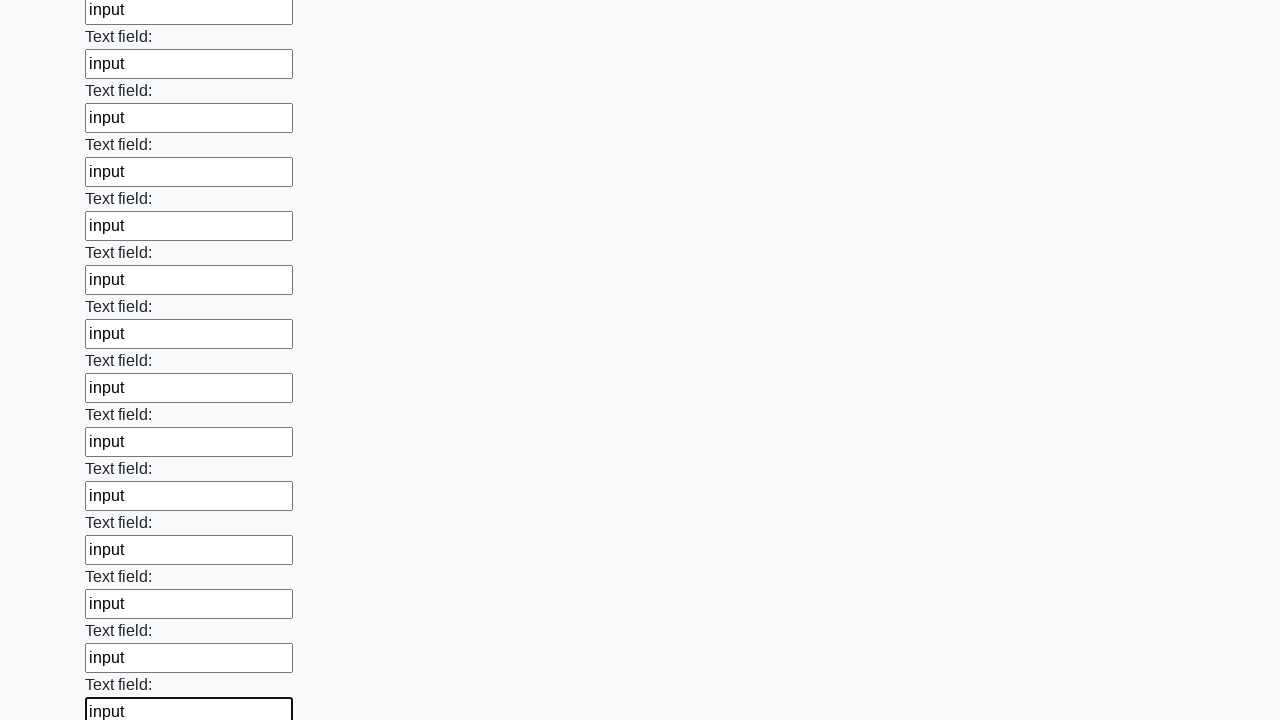

Filled an input field with text on input >> nth=44
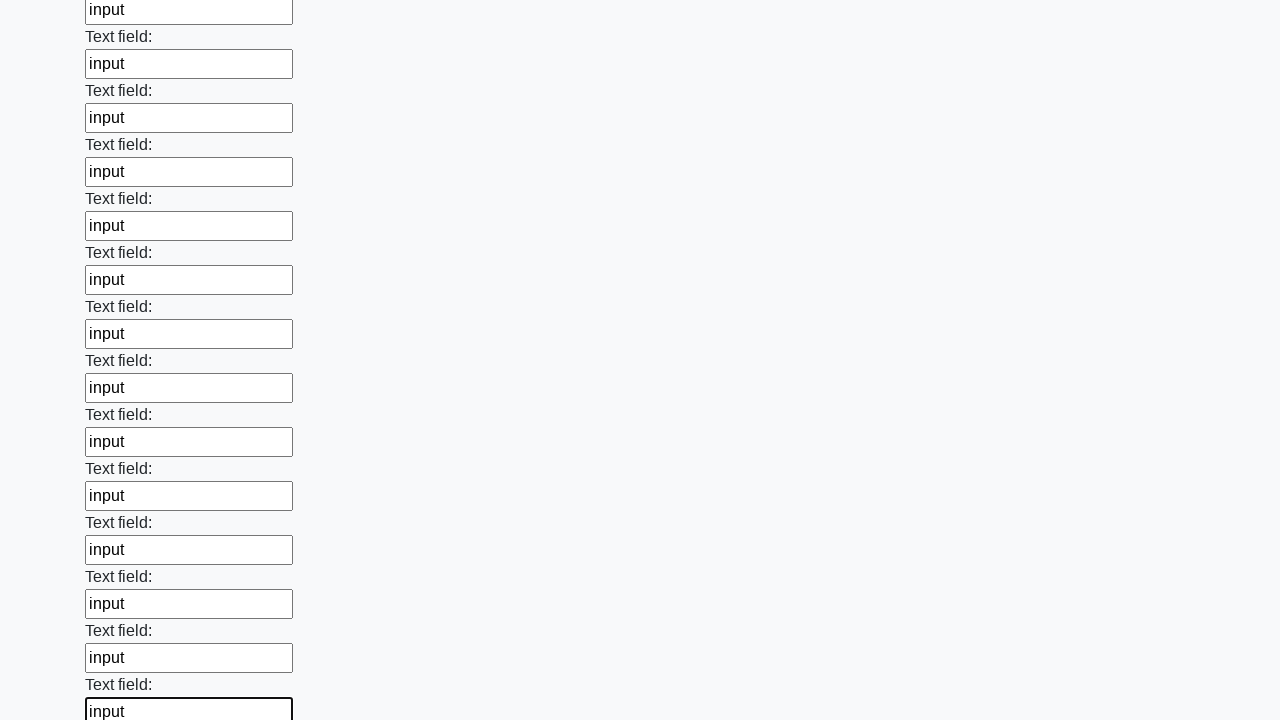

Filled an input field with text on input >> nth=45
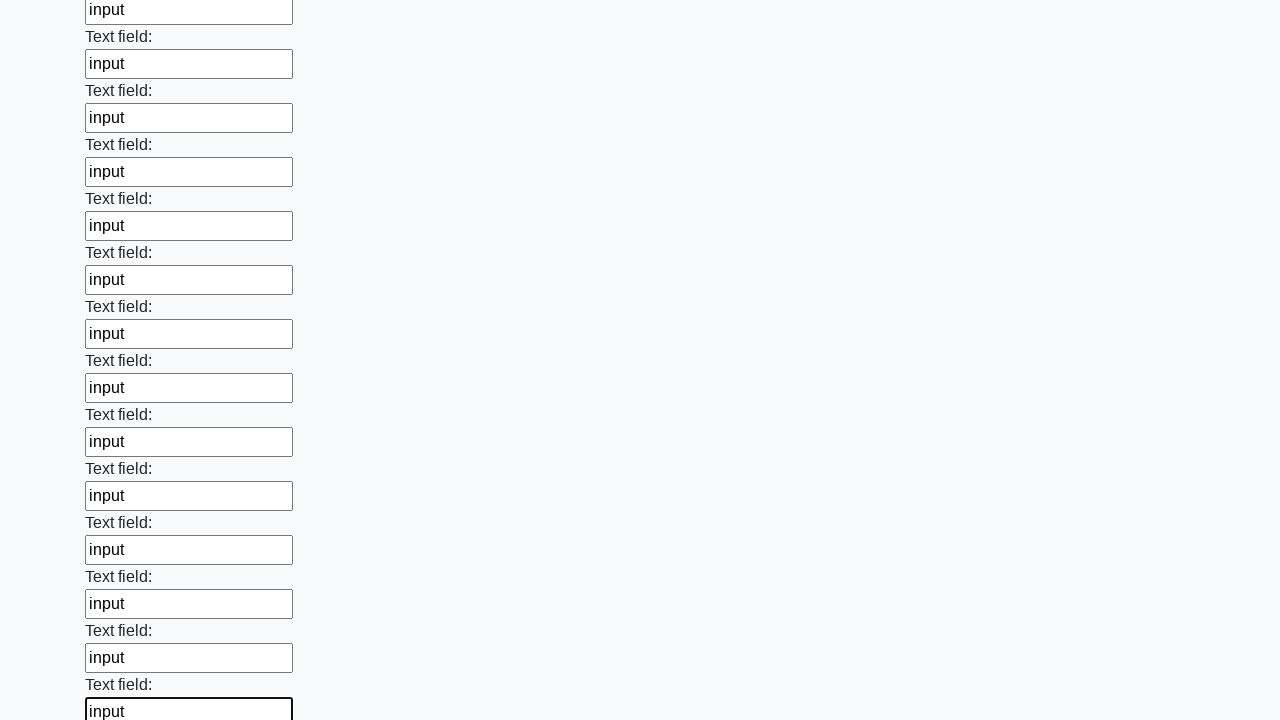

Filled an input field with text on input >> nth=46
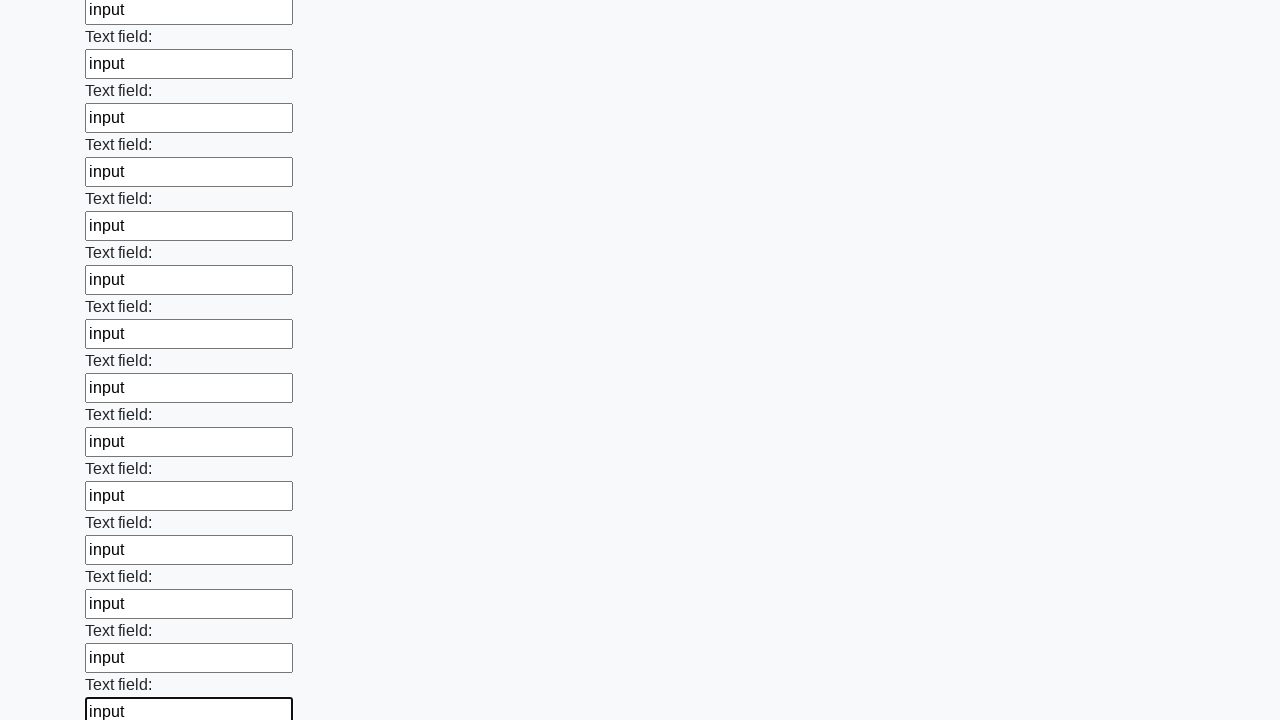

Filled an input field with text on input >> nth=47
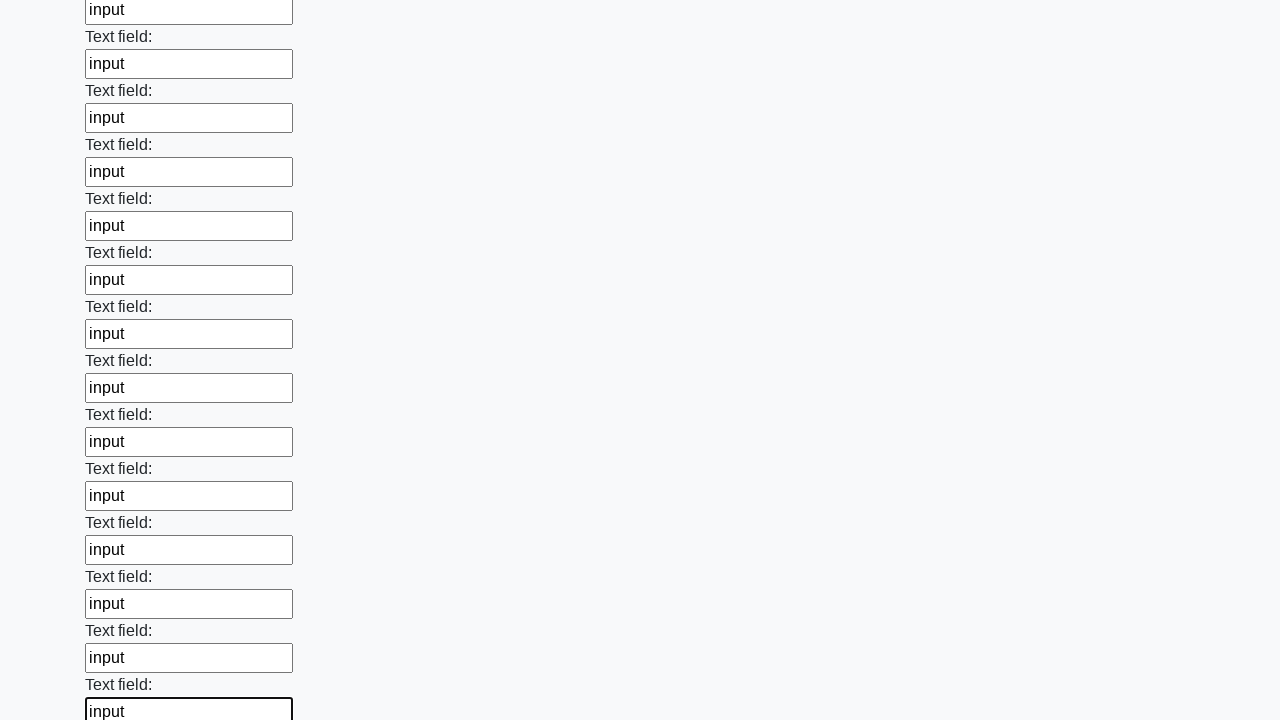

Filled an input field with text on input >> nth=48
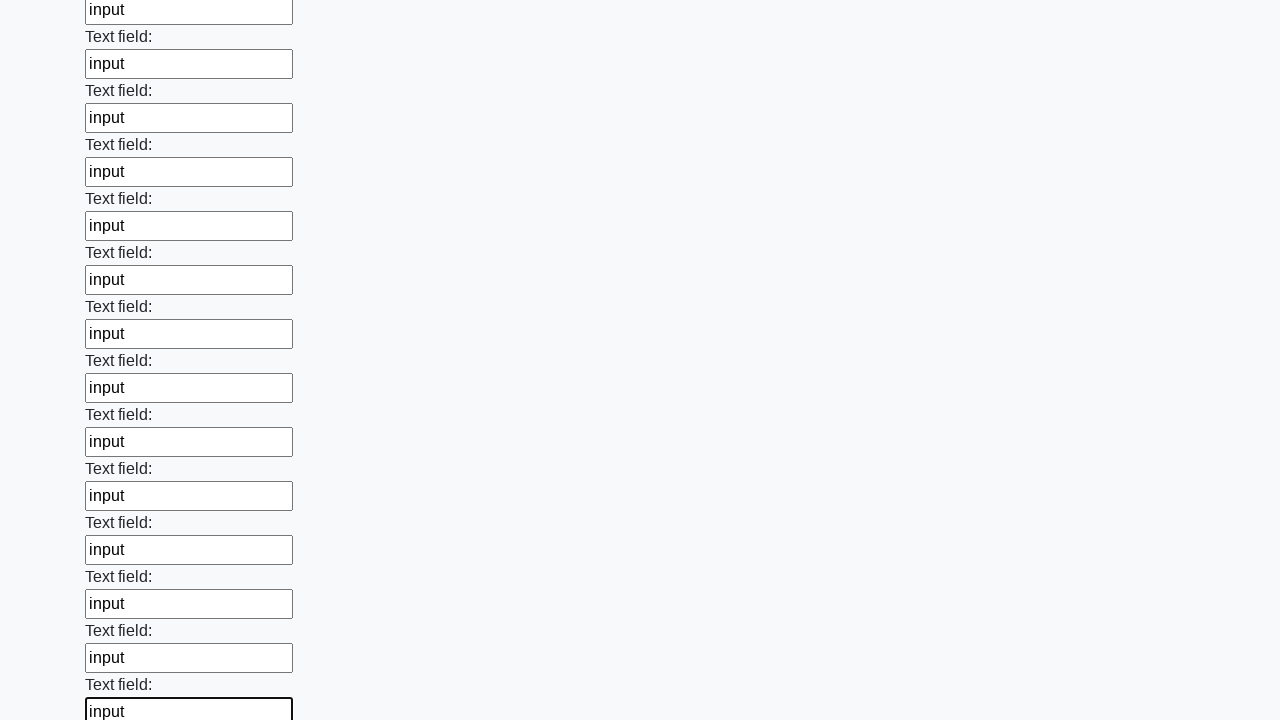

Filled an input field with text on input >> nth=49
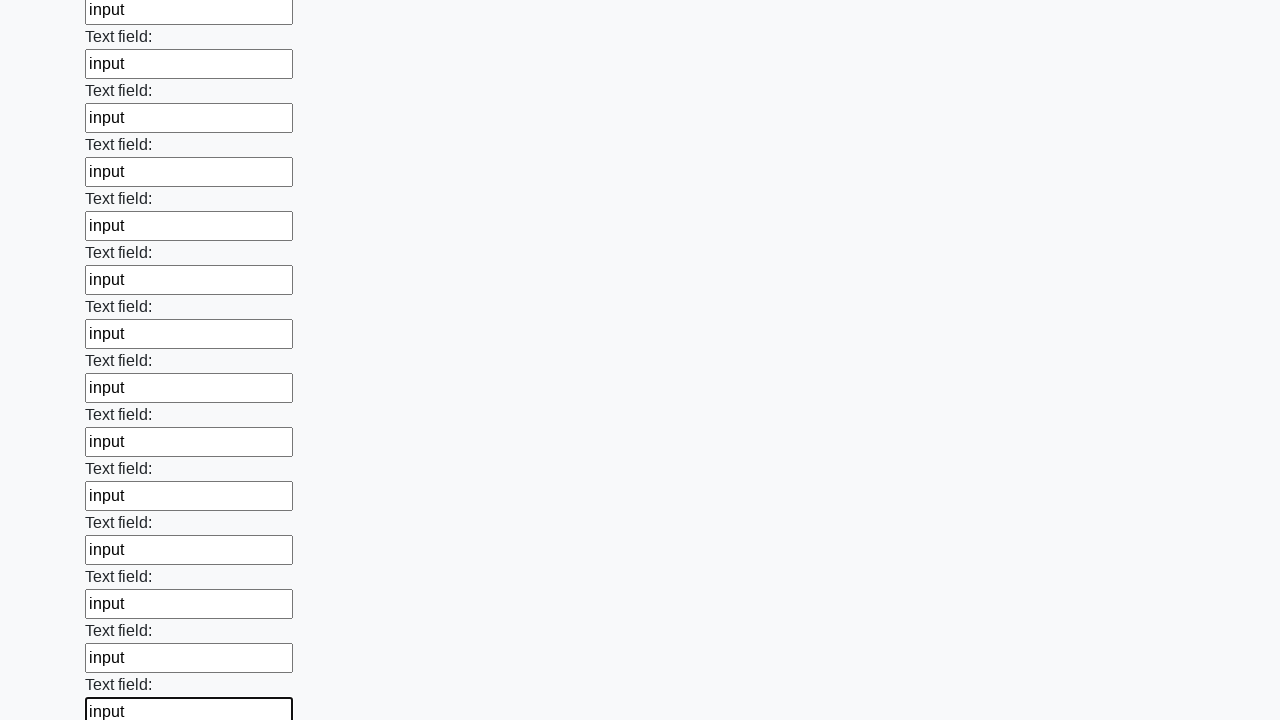

Filled an input field with text on input >> nth=50
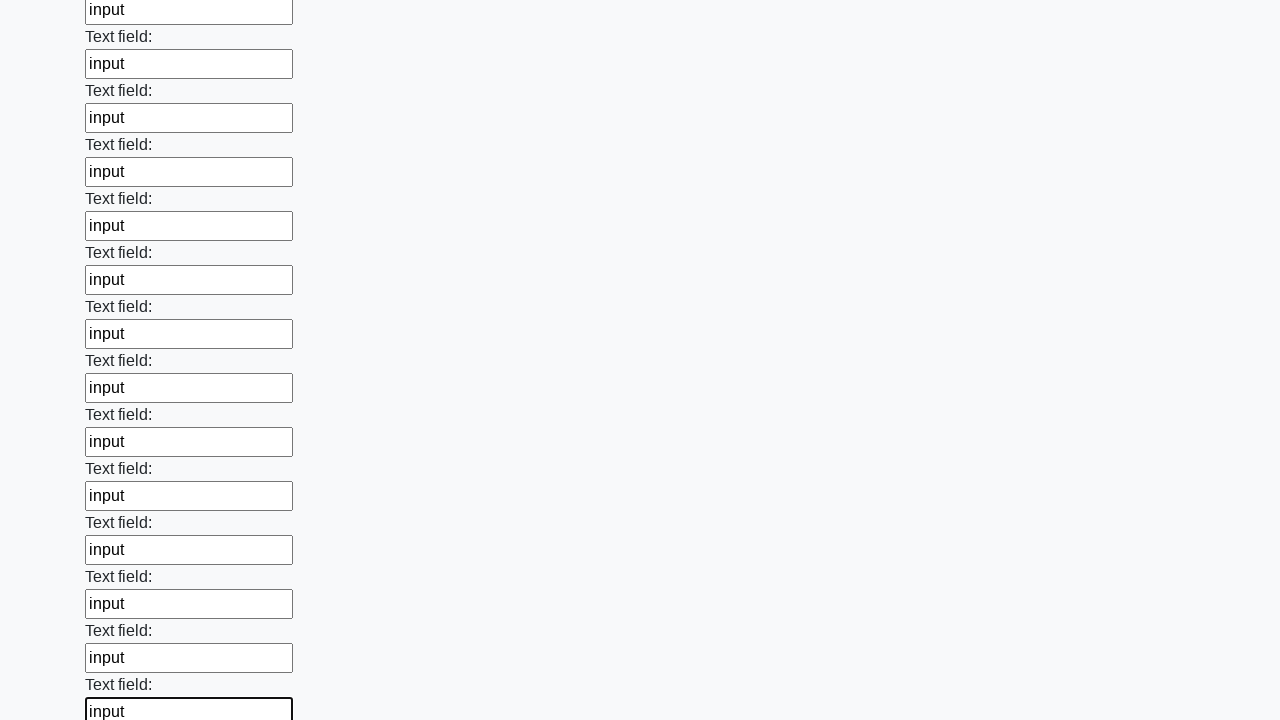

Filled an input field with text on input >> nth=51
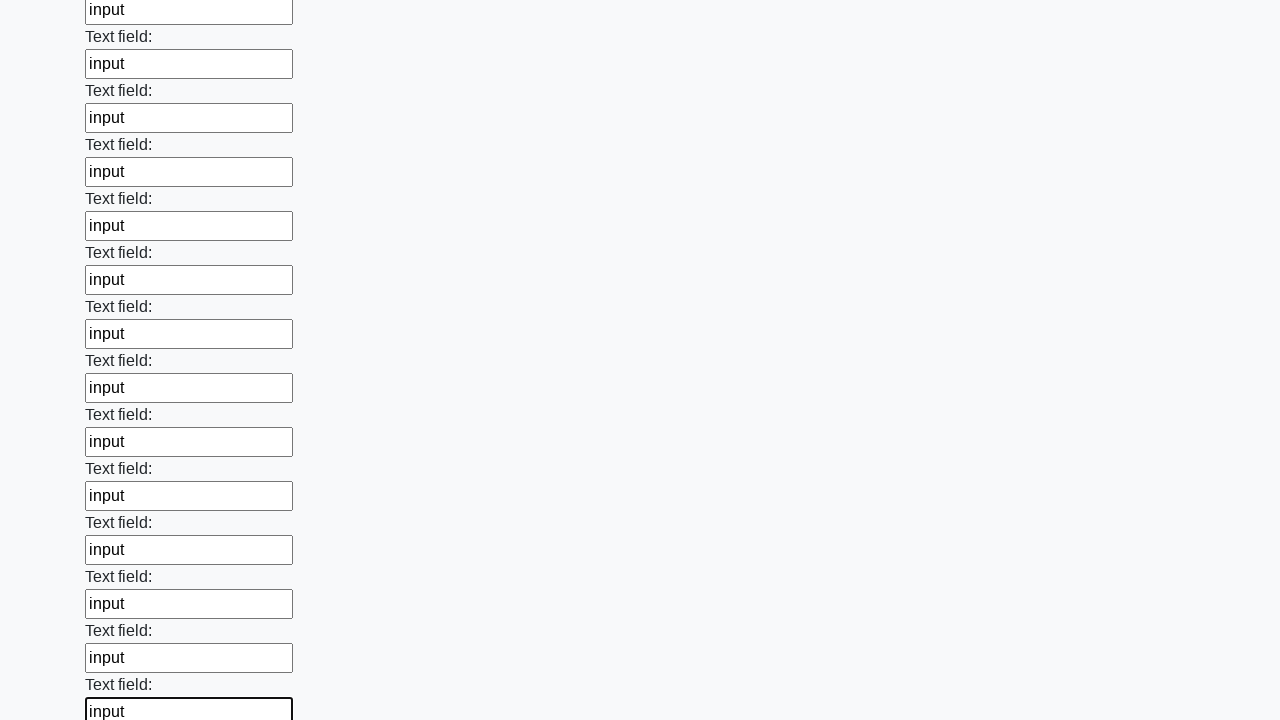

Filled an input field with text on input >> nth=52
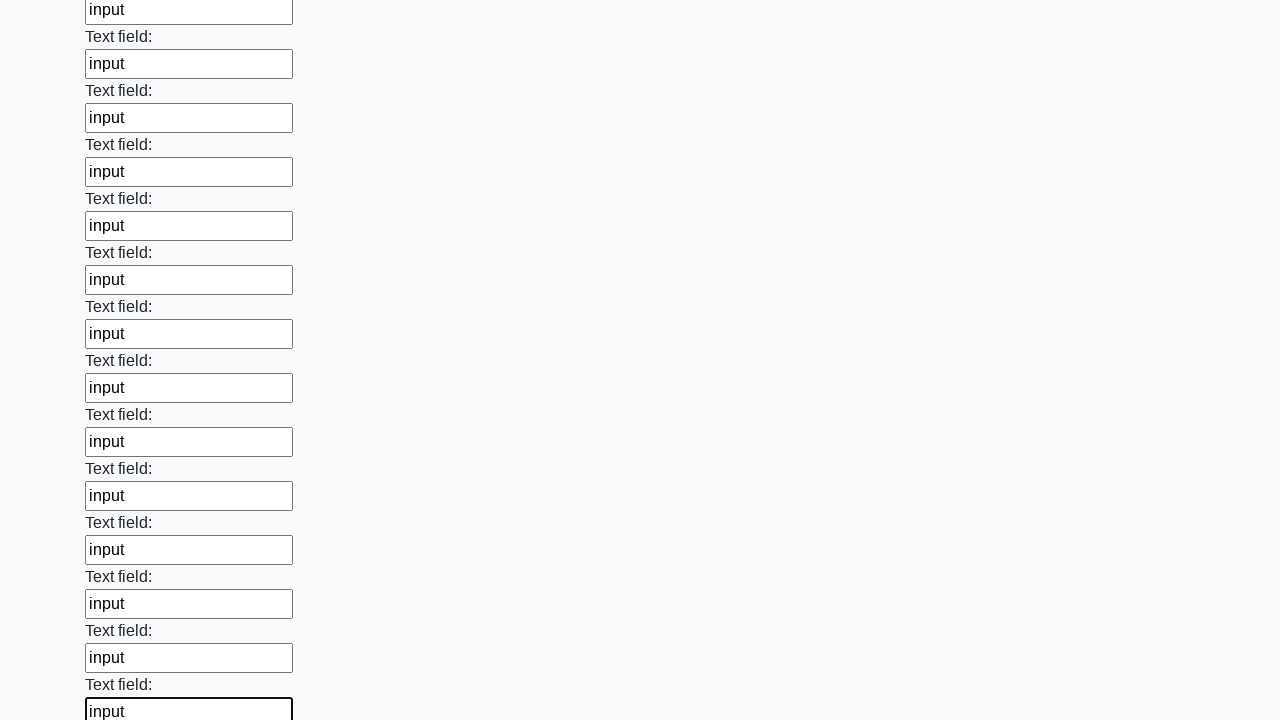

Filled an input field with text on input >> nth=53
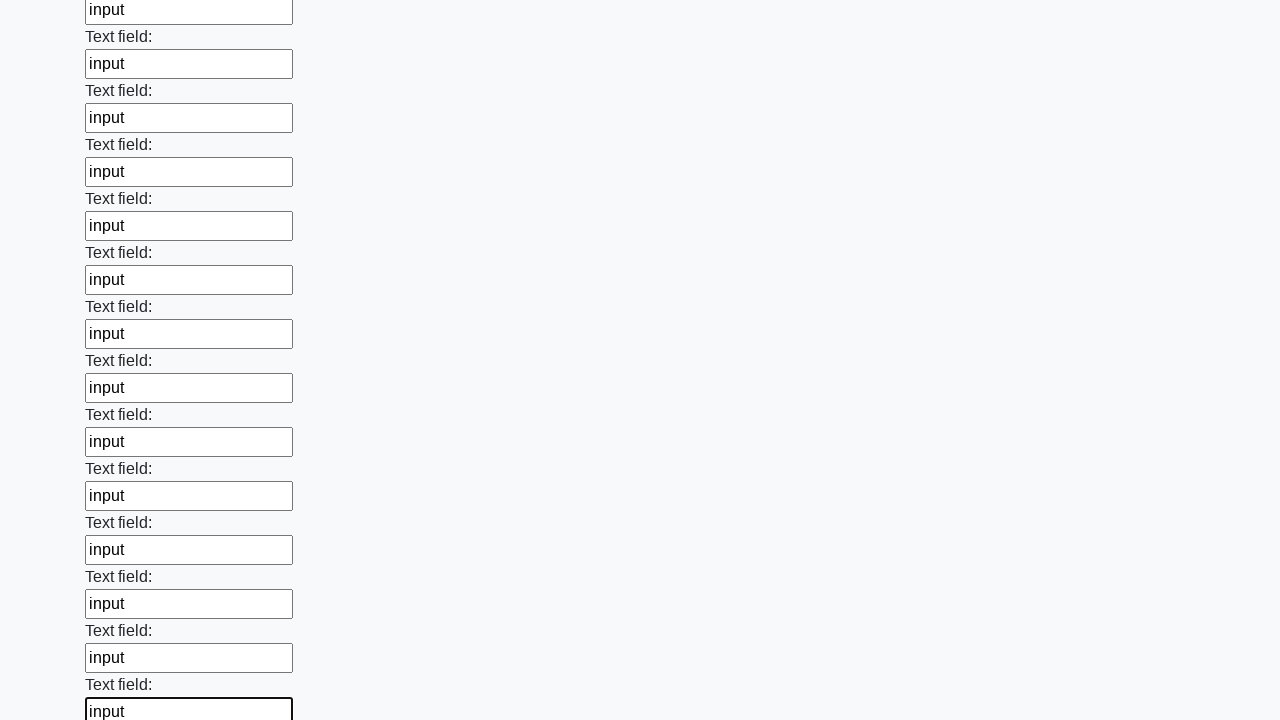

Filled an input field with text on input >> nth=54
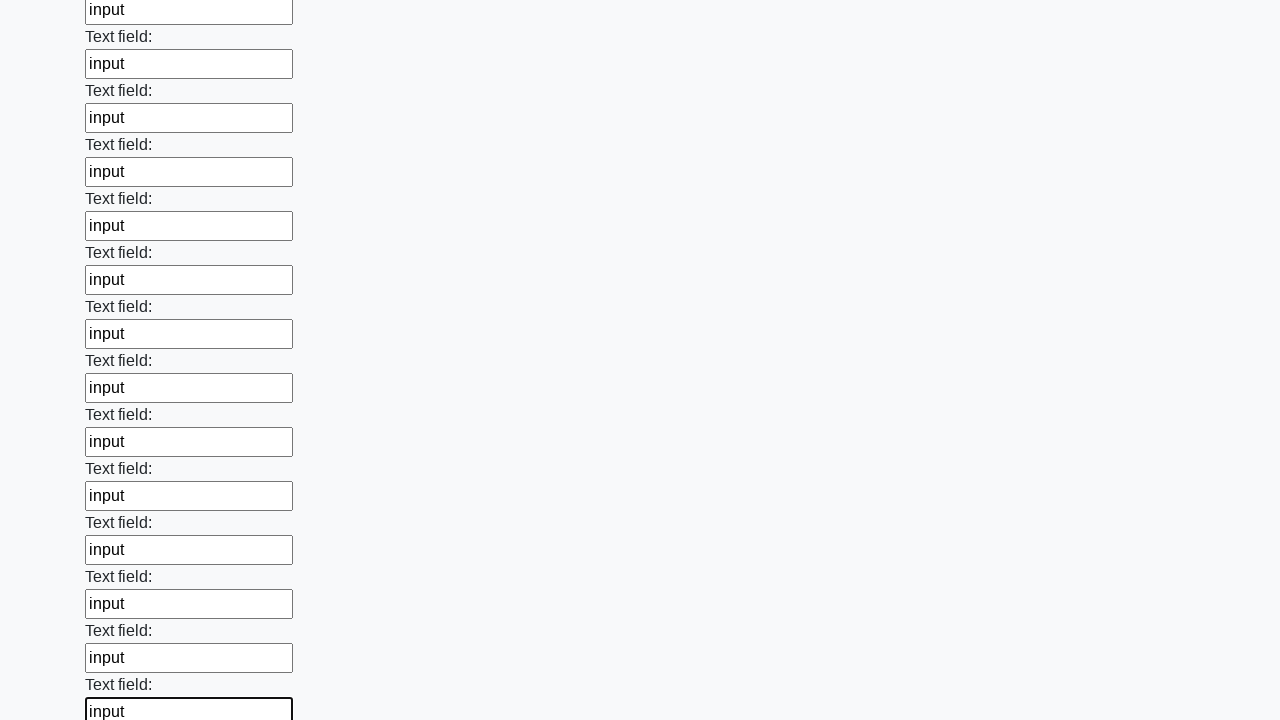

Filled an input field with text on input >> nth=55
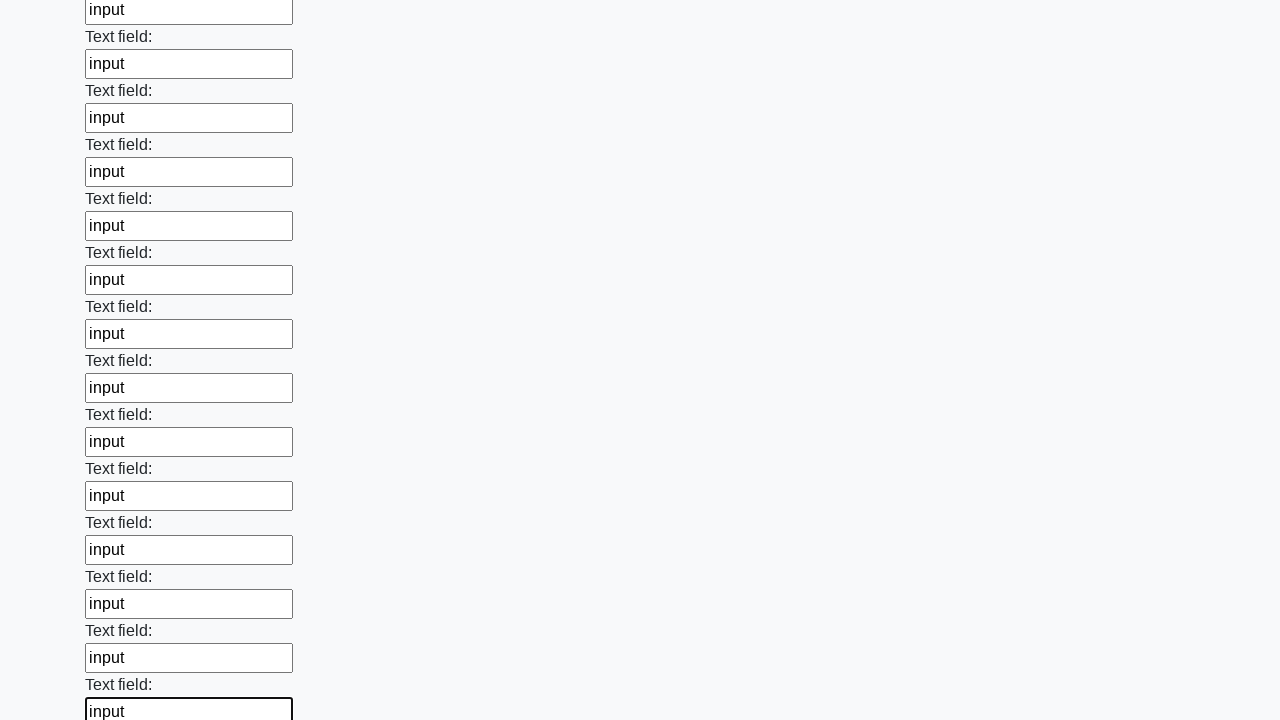

Filled an input field with text on input >> nth=56
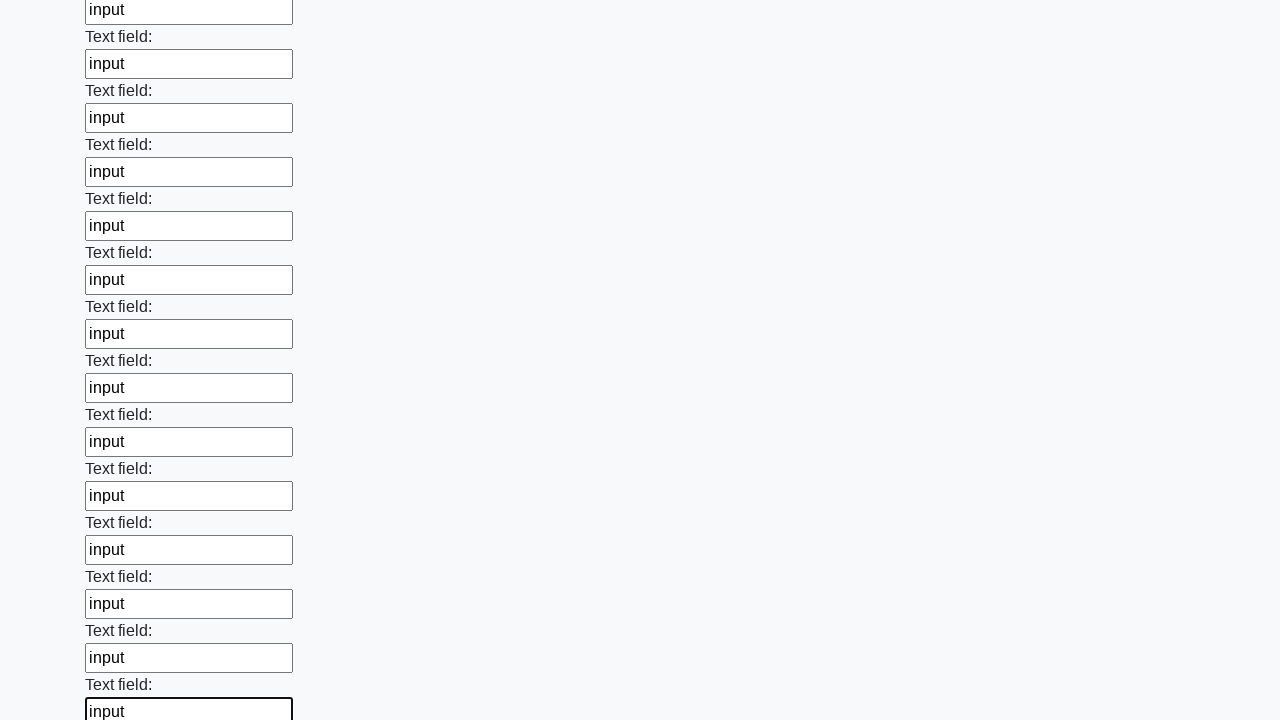

Filled an input field with text on input >> nth=57
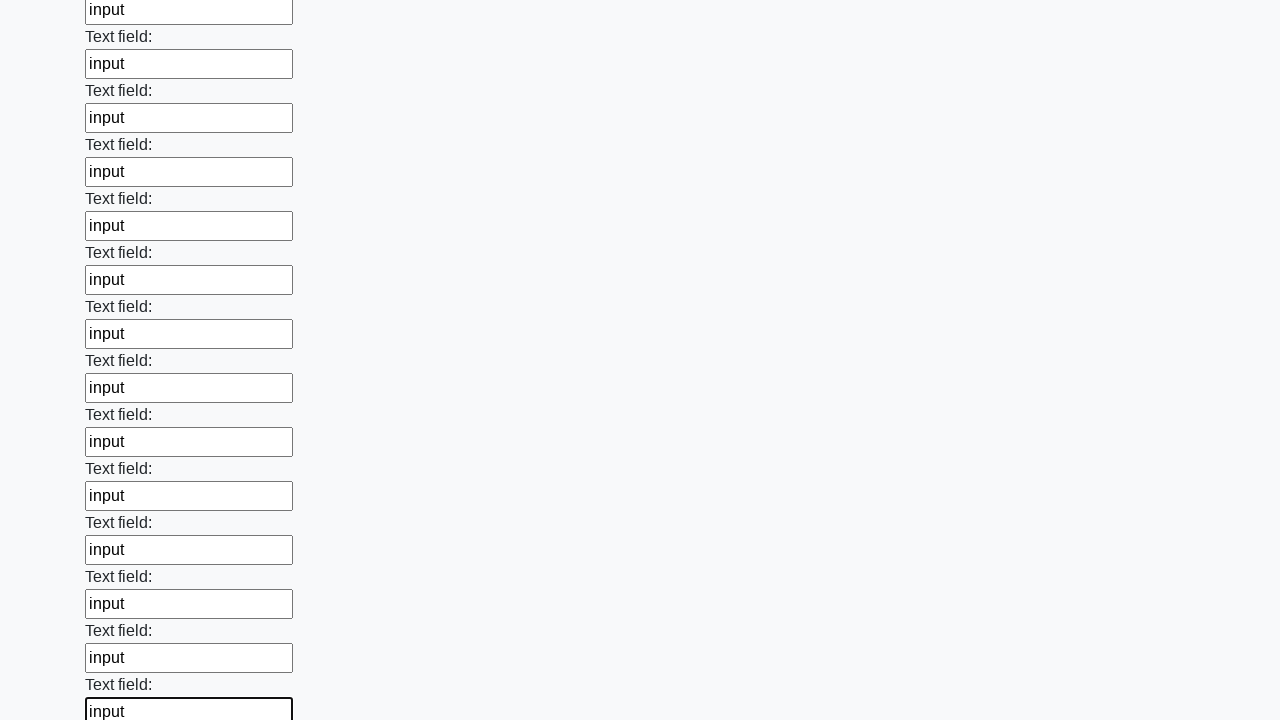

Filled an input field with text on input >> nth=58
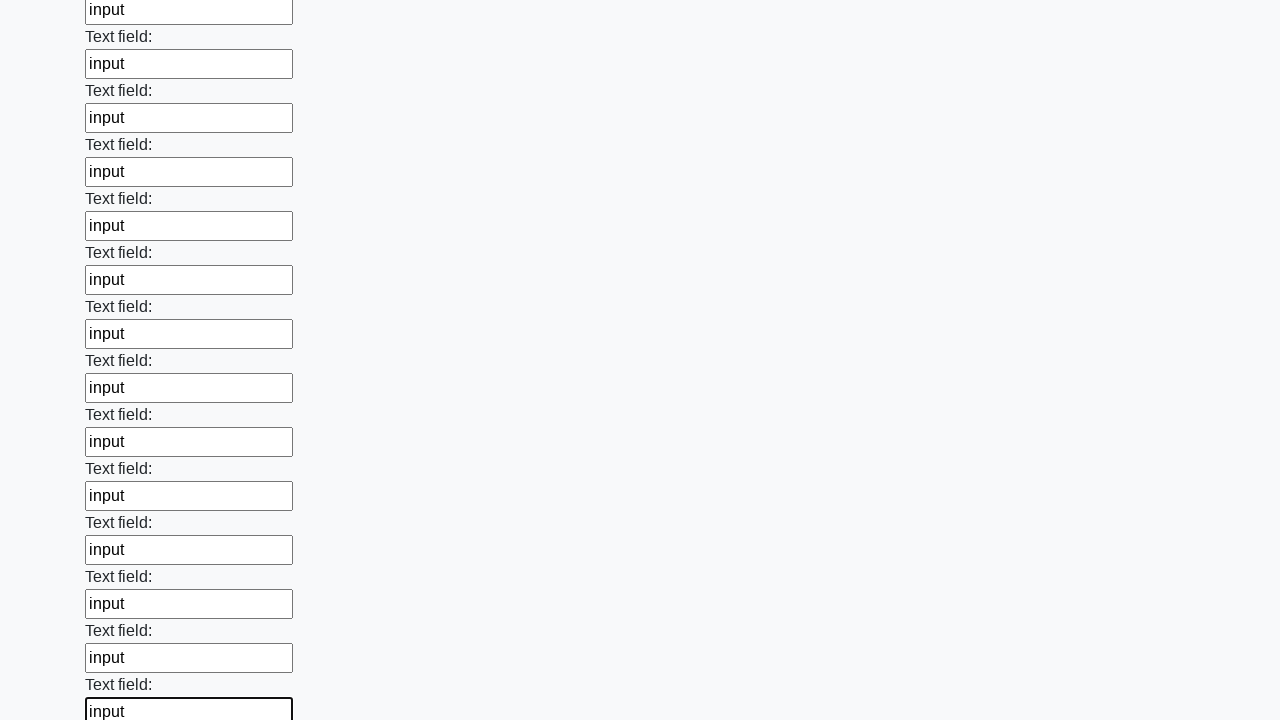

Filled an input field with text on input >> nth=59
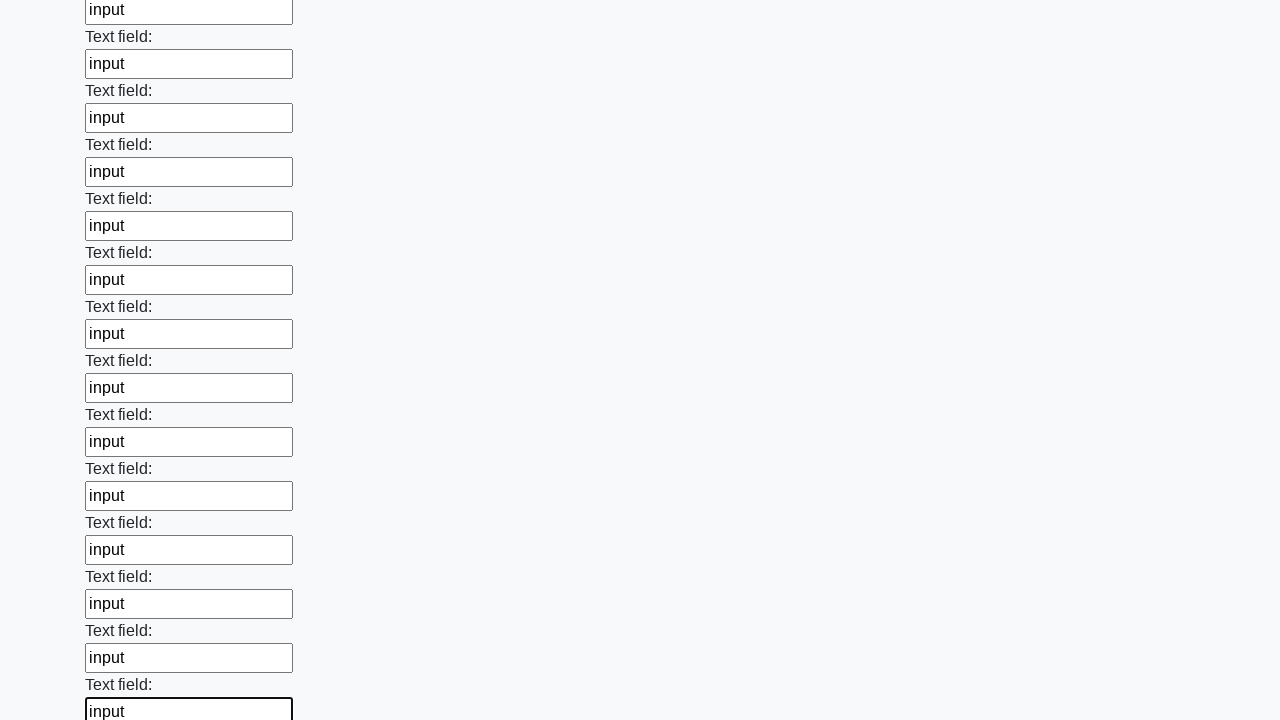

Filled an input field with text on input >> nth=60
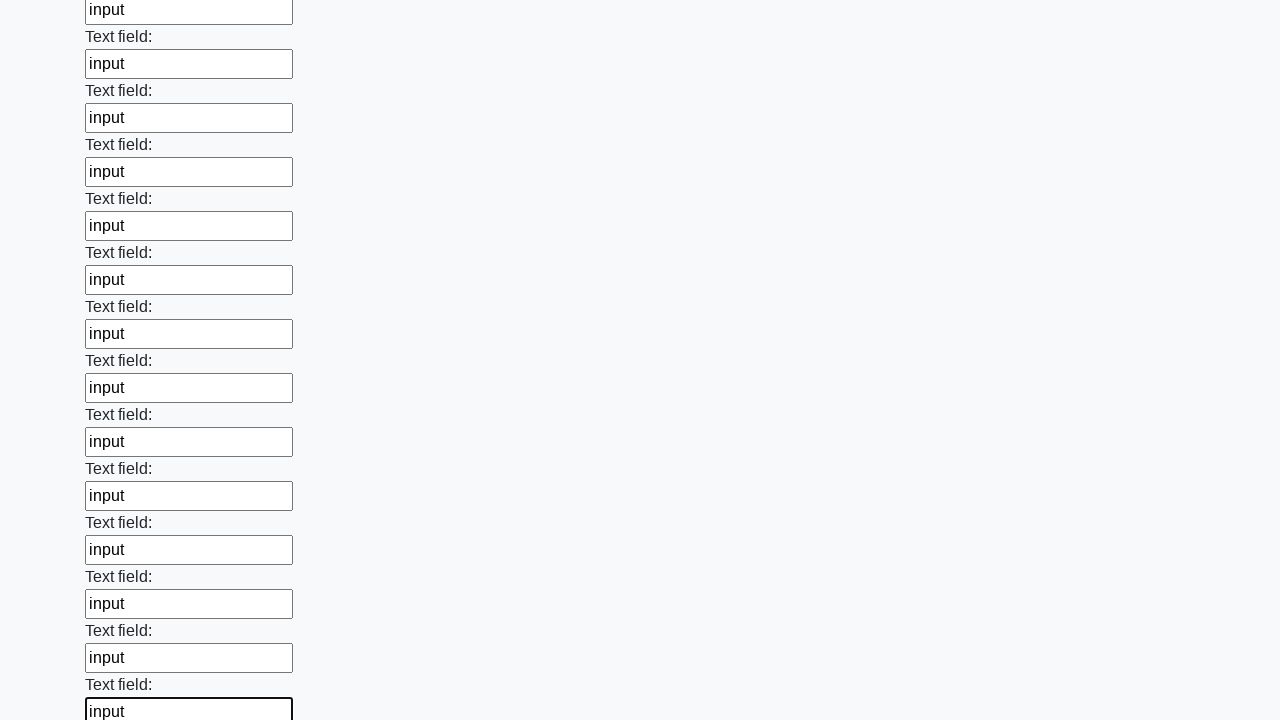

Filled an input field with text on input >> nth=61
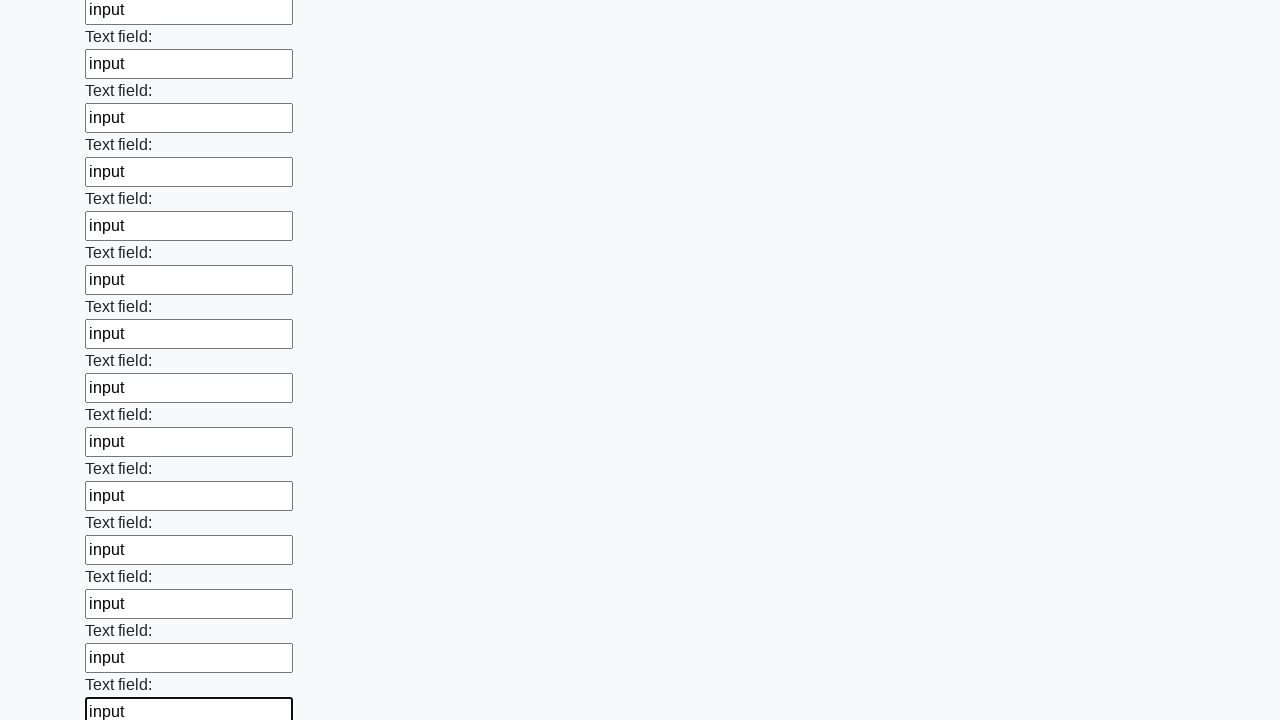

Filled an input field with text on input >> nth=62
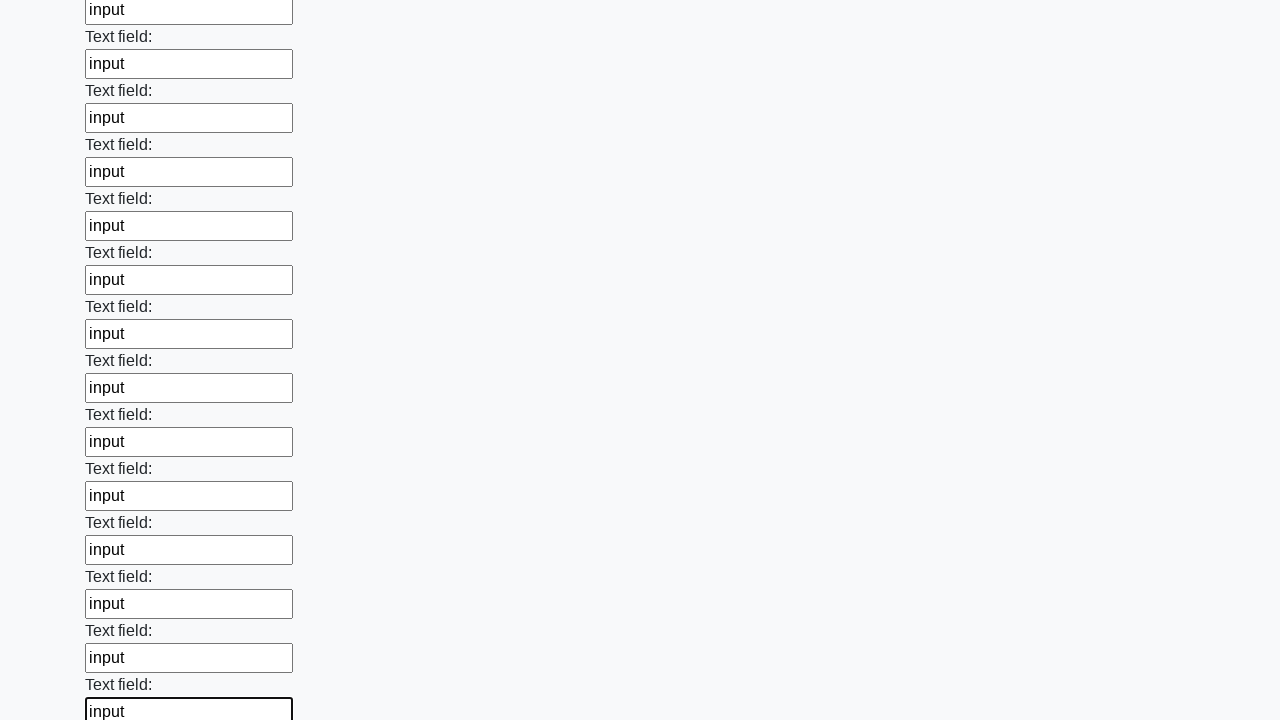

Filled an input field with text on input >> nth=63
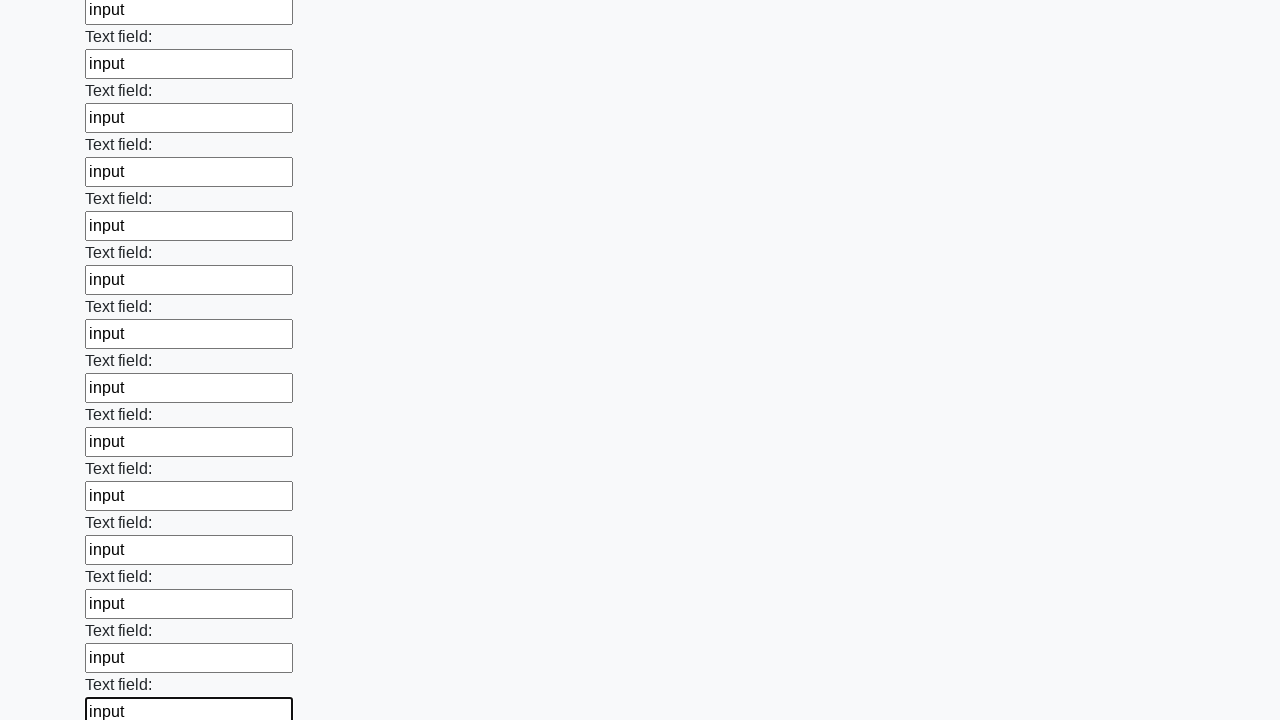

Filled an input field with text on input >> nth=64
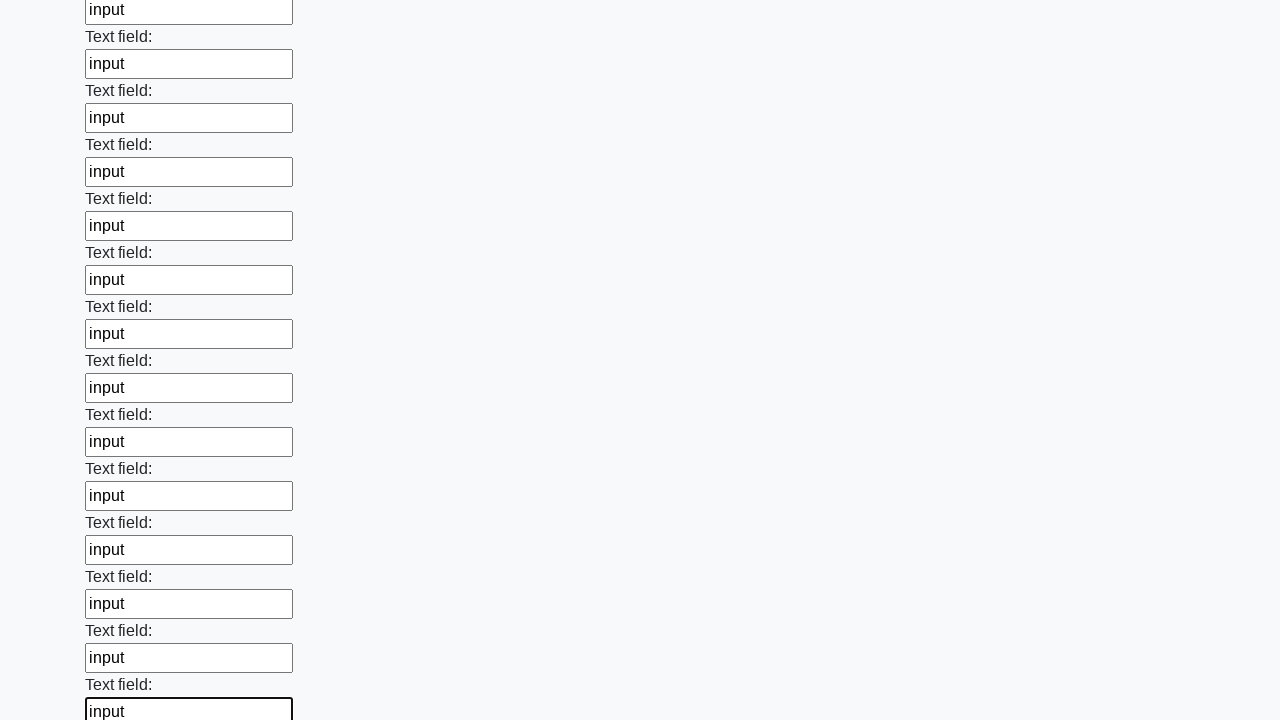

Filled an input field with text on input >> nth=65
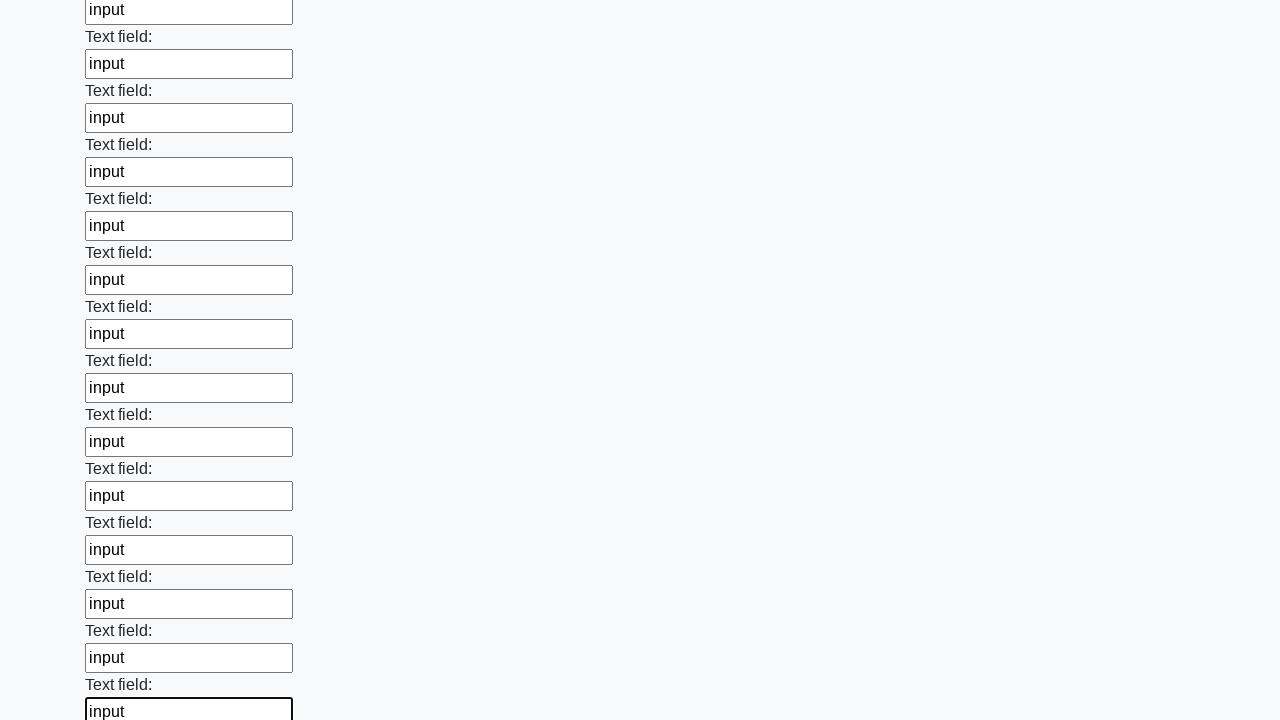

Filled an input field with text on input >> nth=66
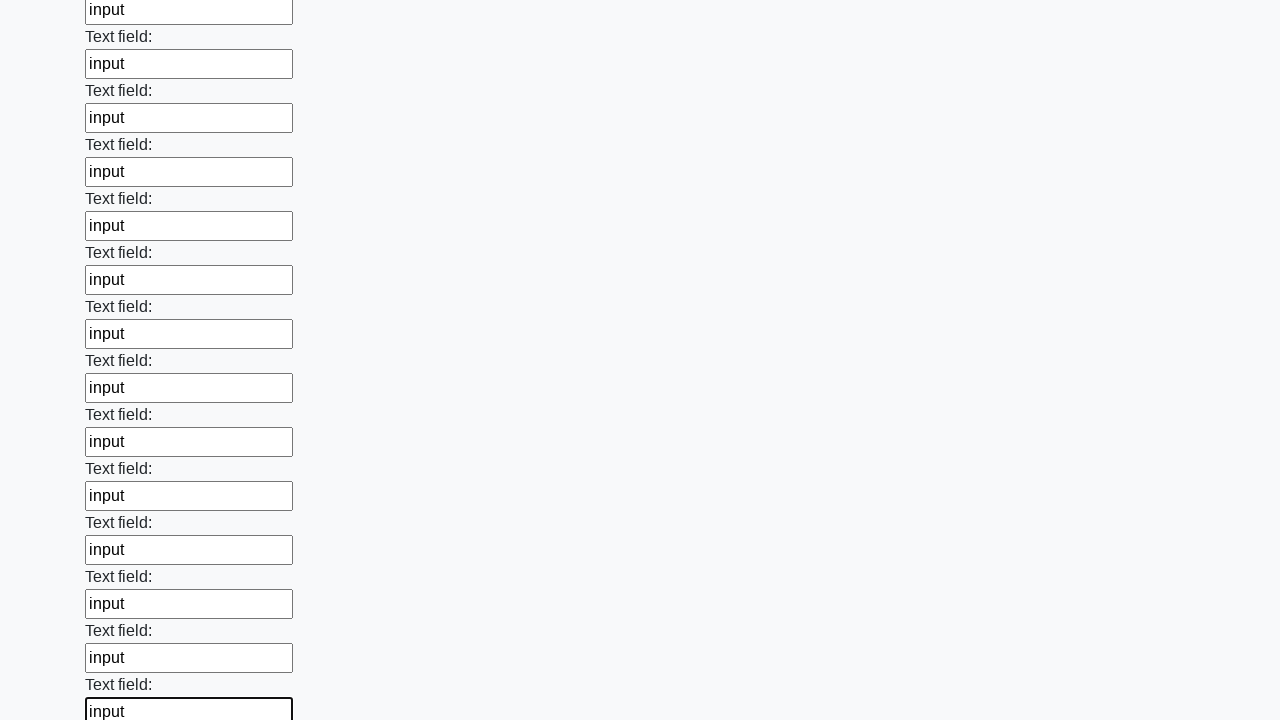

Filled an input field with text on input >> nth=67
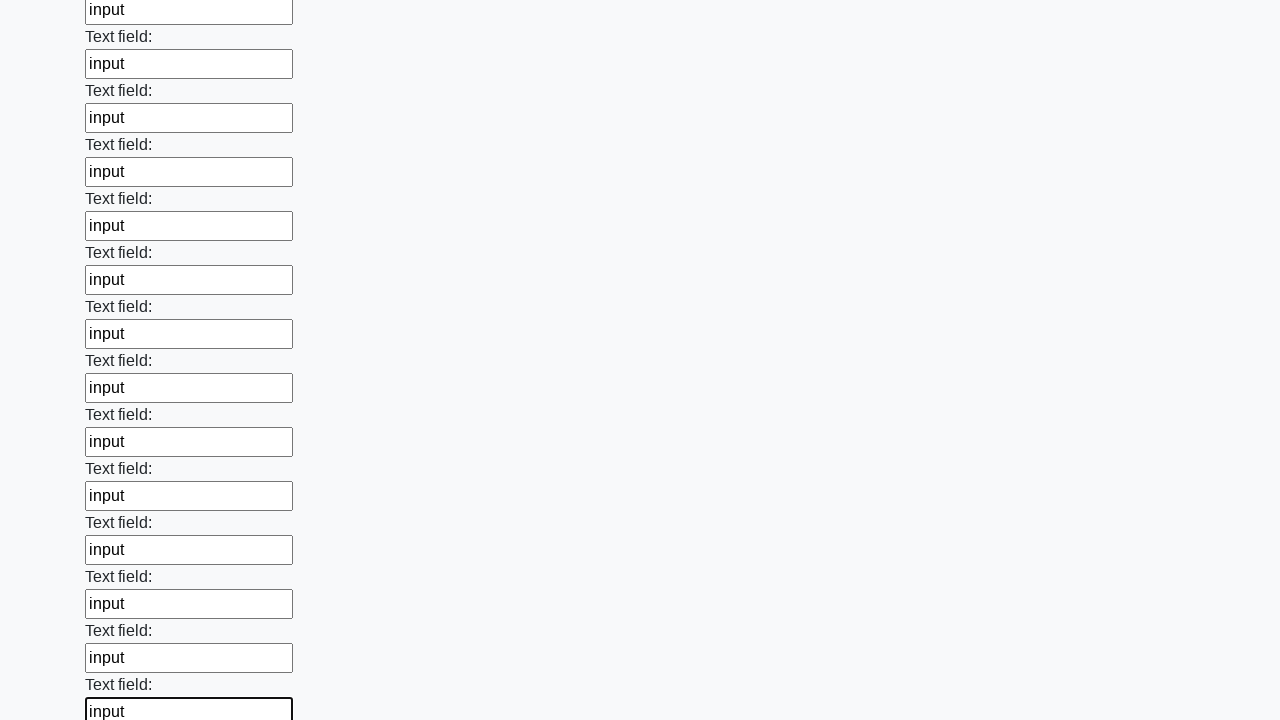

Filled an input field with text on input >> nth=68
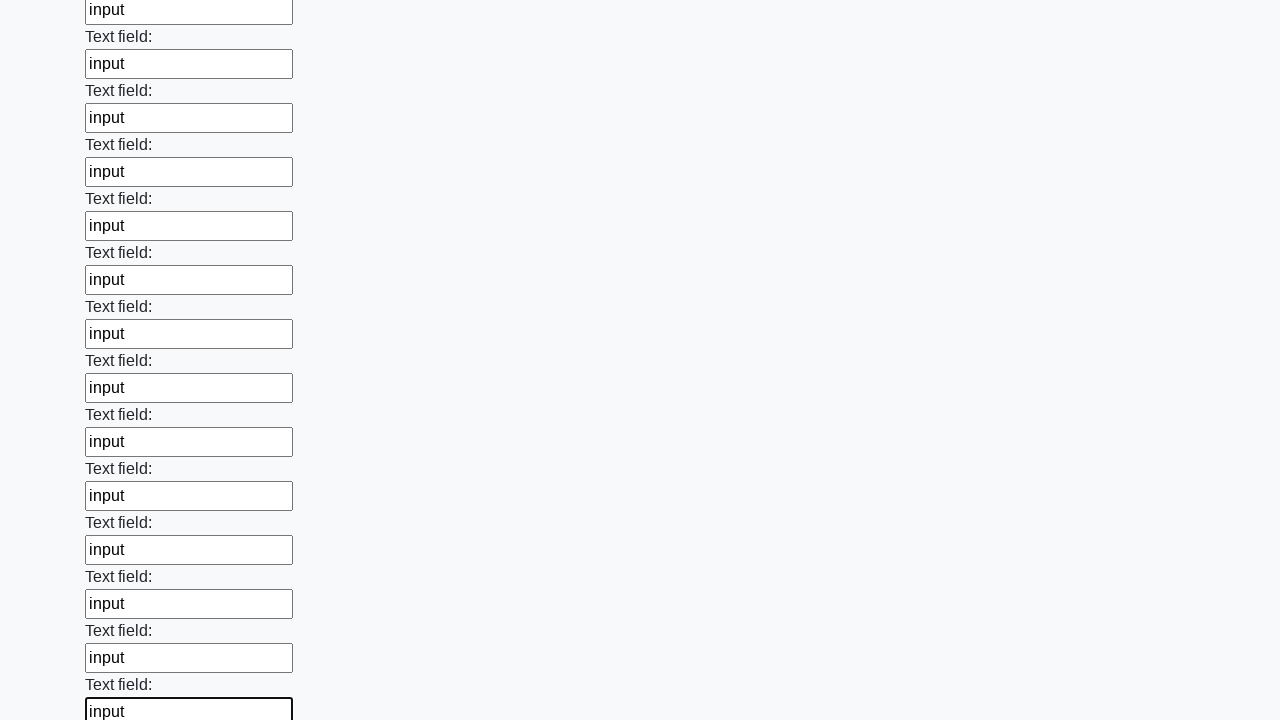

Filled an input field with text on input >> nth=69
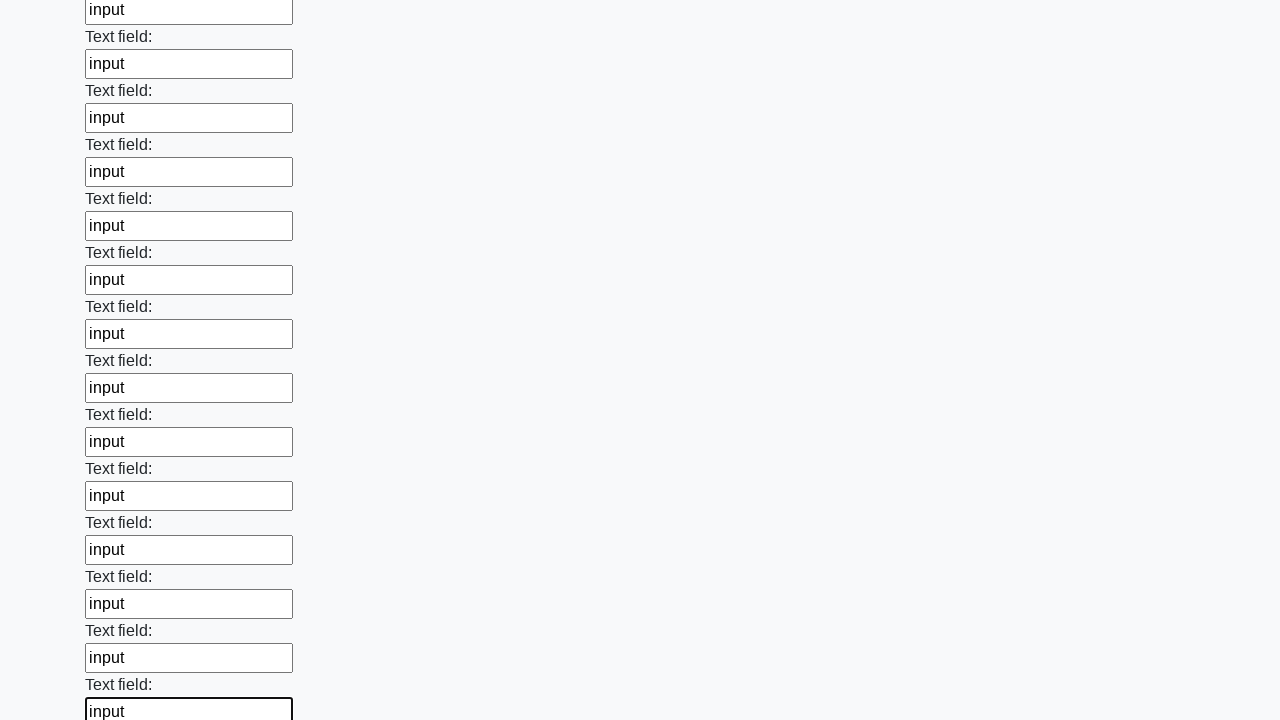

Filled an input field with text on input >> nth=70
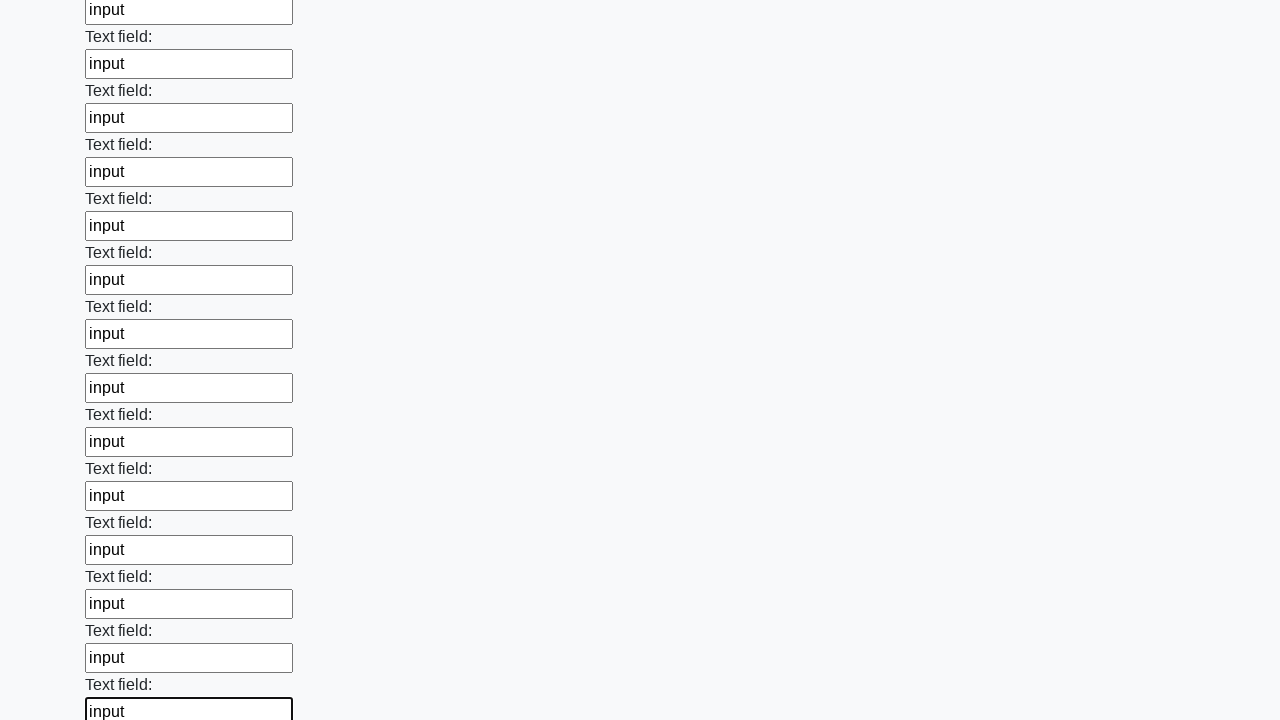

Filled an input field with text on input >> nth=71
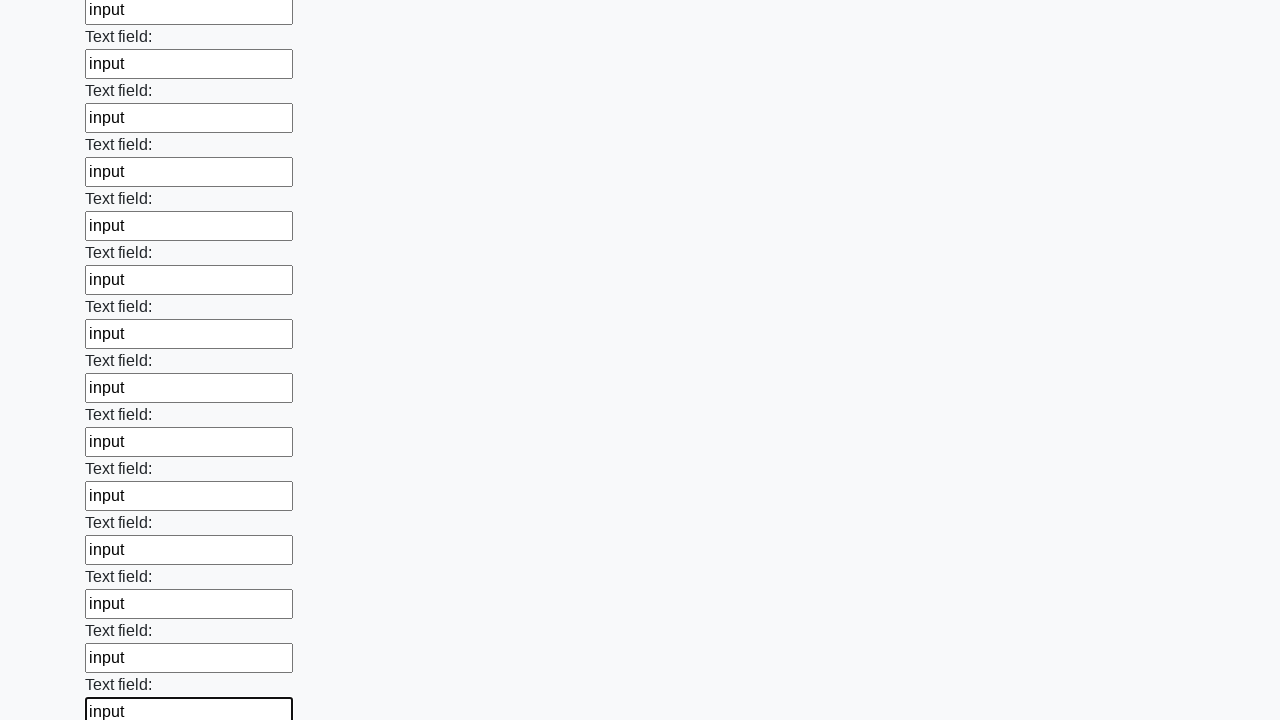

Filled an input field with text on input >> nth=72
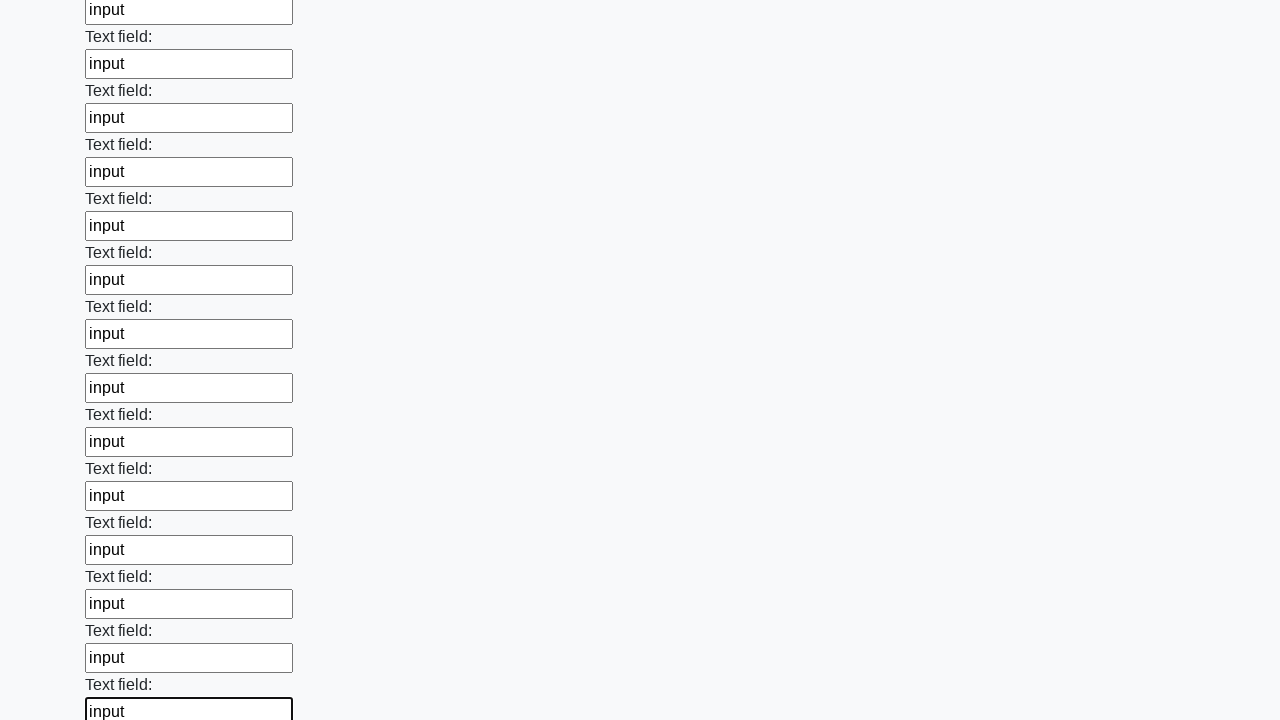

Filled an input field with text on input >> nth=73
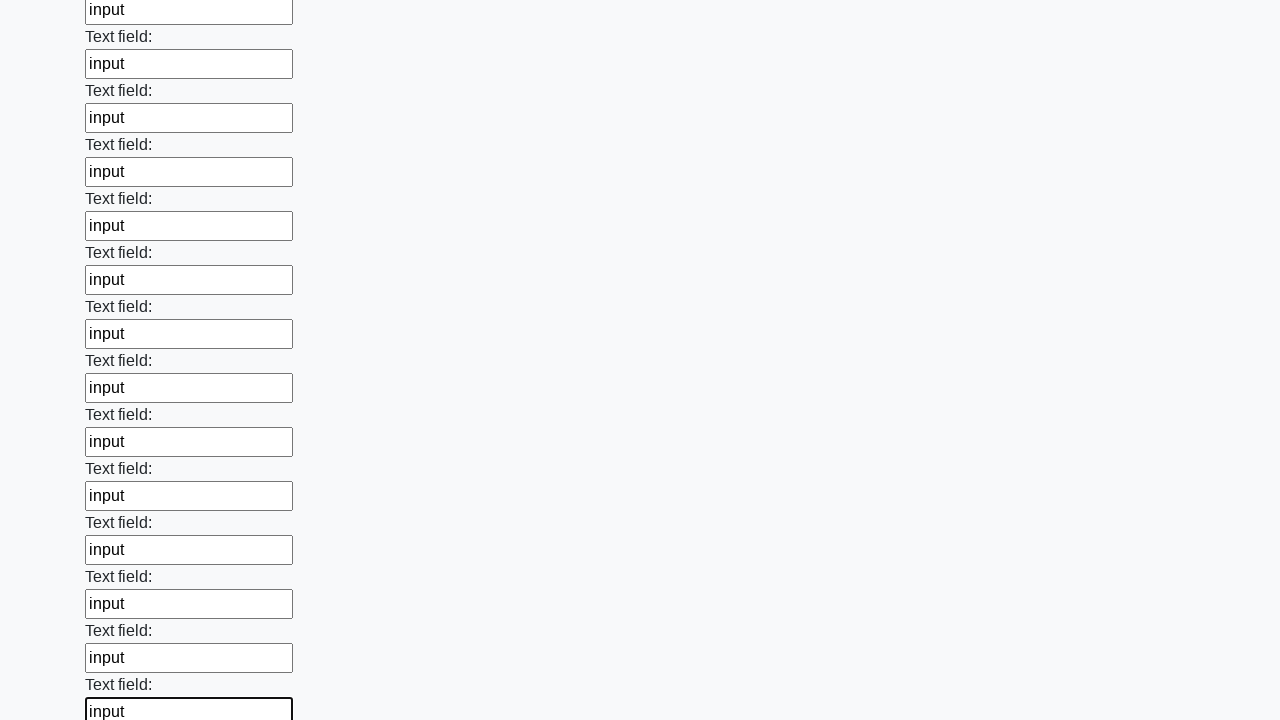

Filled an input field with text on input >> nth=74
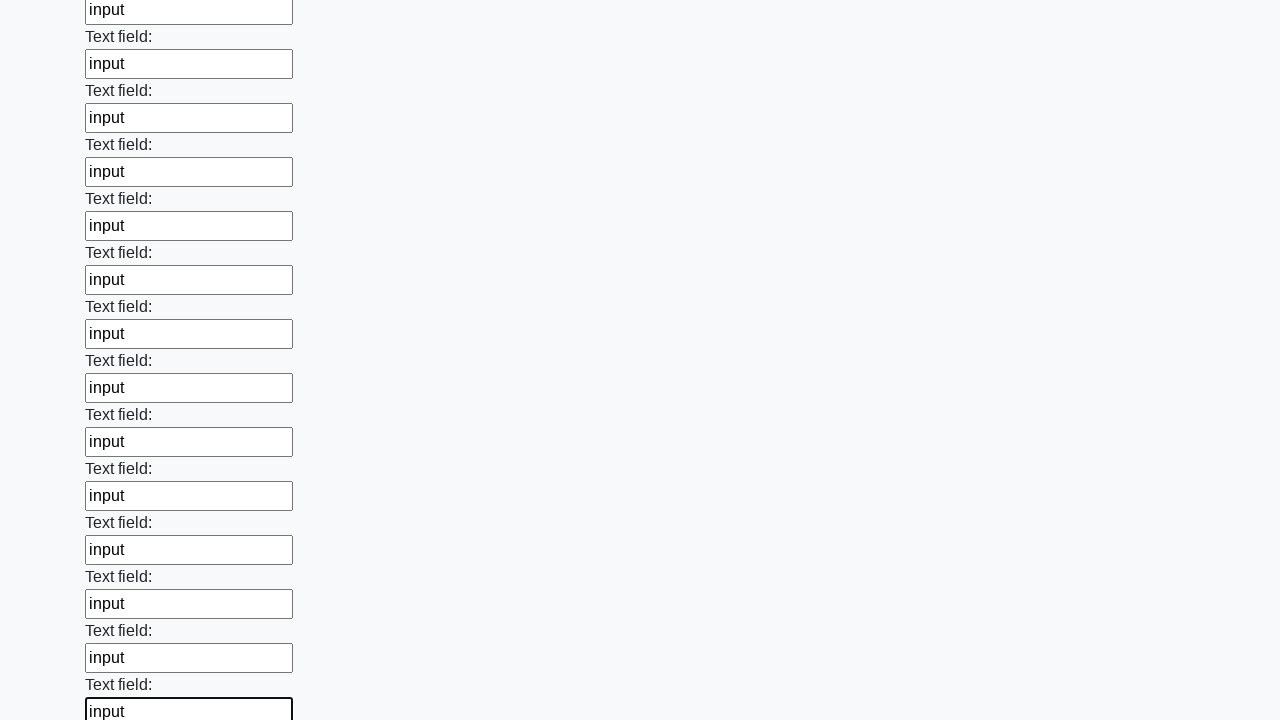

Filled an input field with text on input >> nth=75
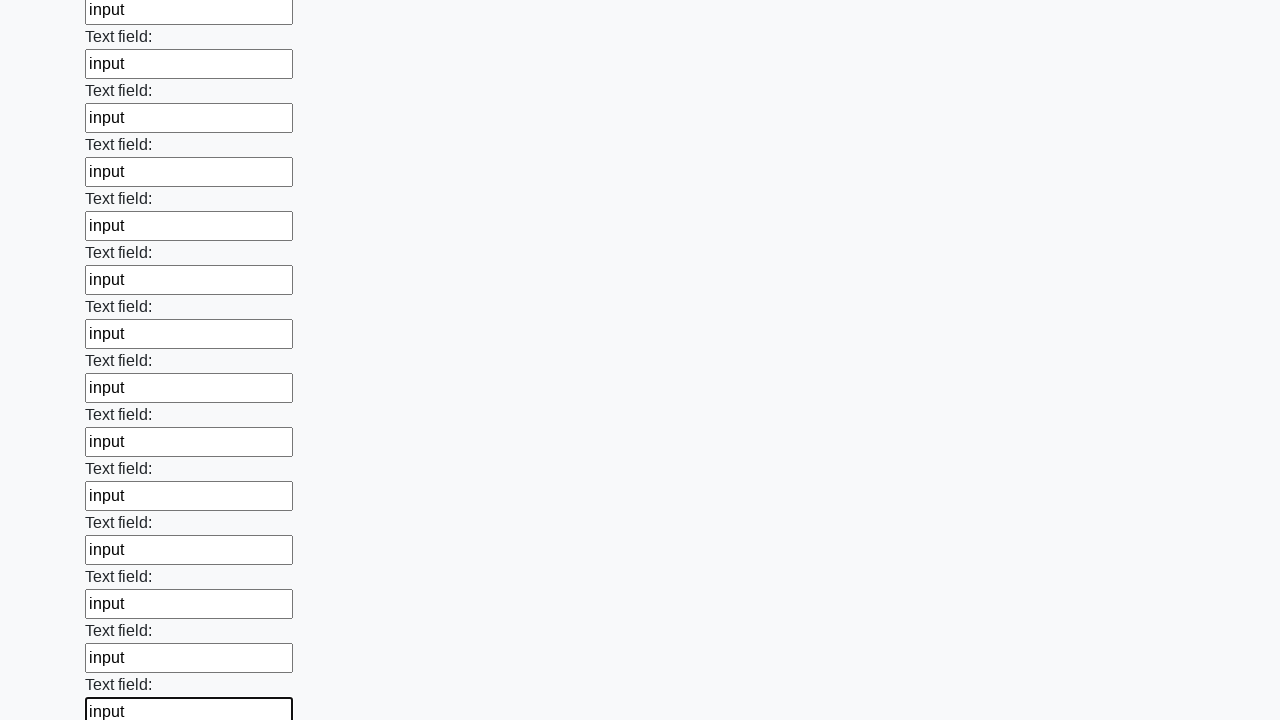

Filled an input field with text on input >> nth=76
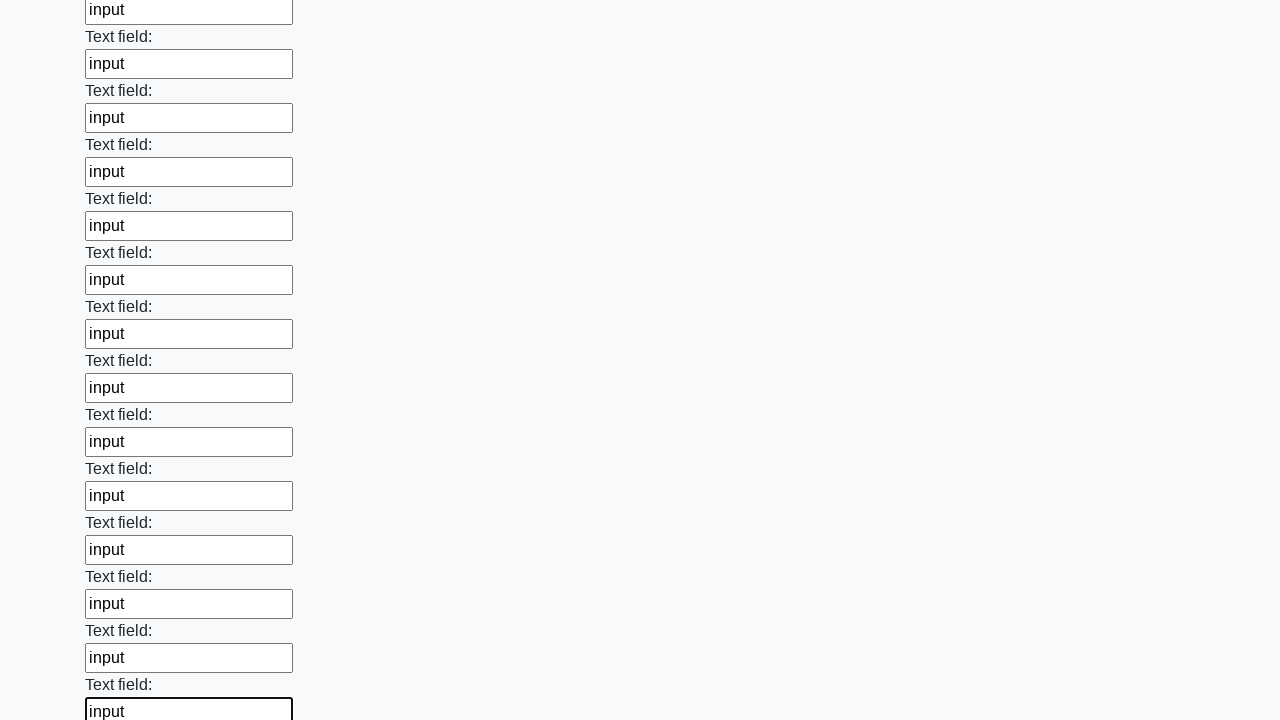

Filled an input field with text on input >> nth=77
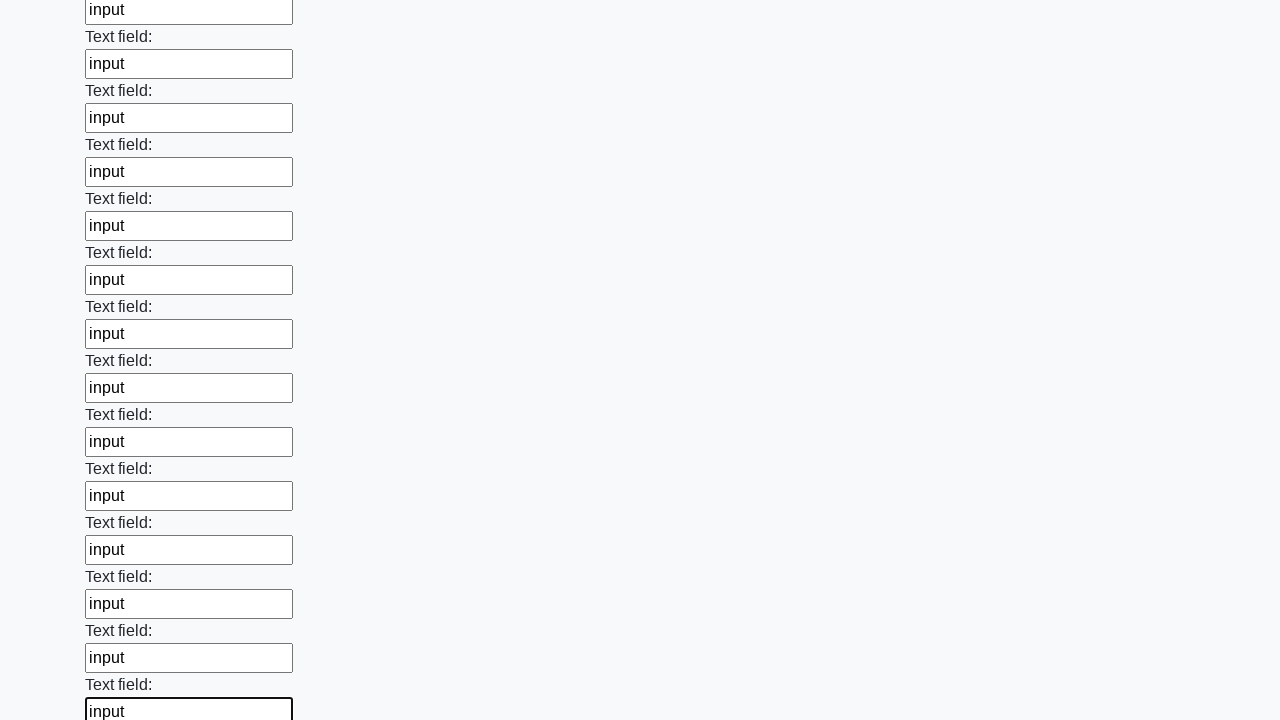

Filled an input field with text on input >> nth=78
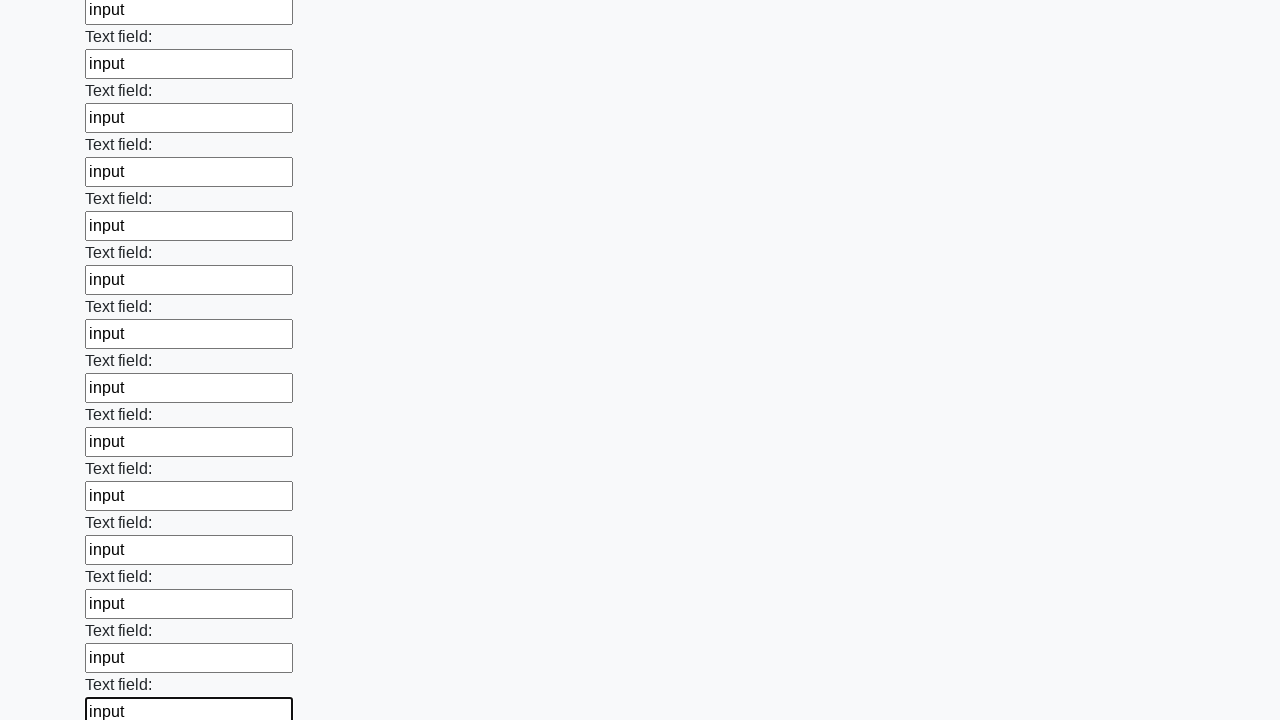

Filled an input field with text on input >> nth=79
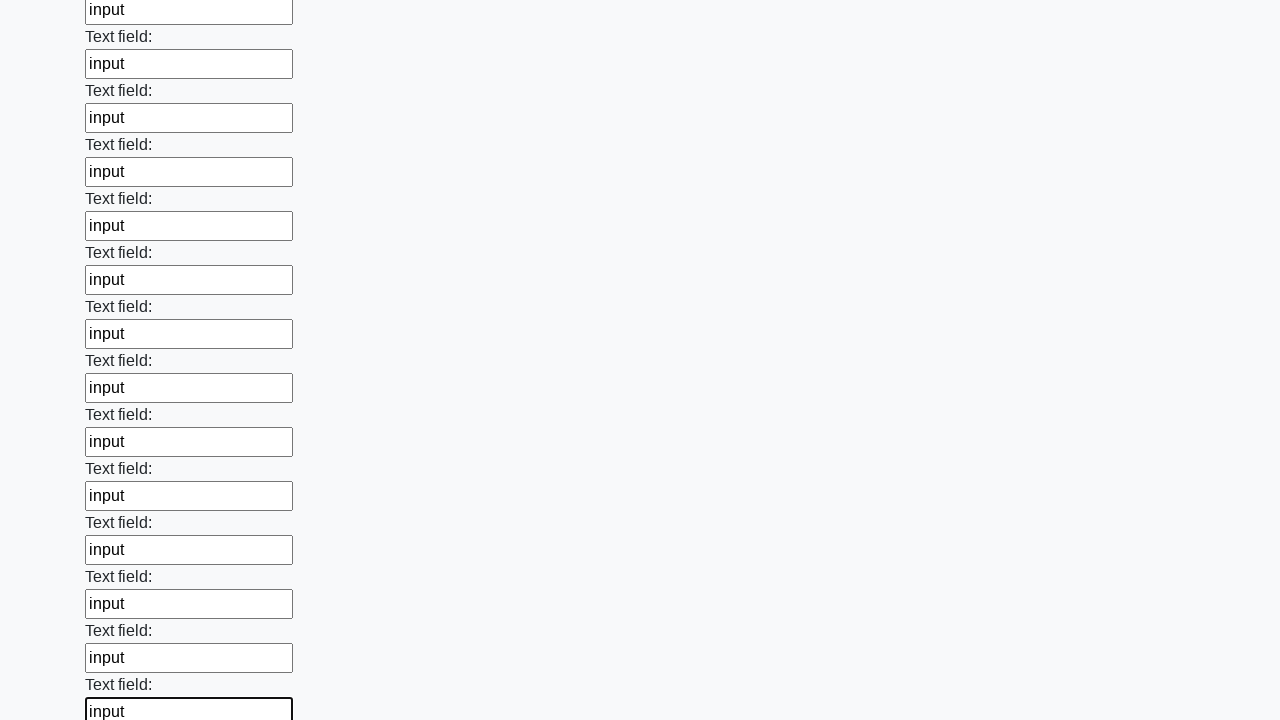

Filled an input field with text on input >> nth=80
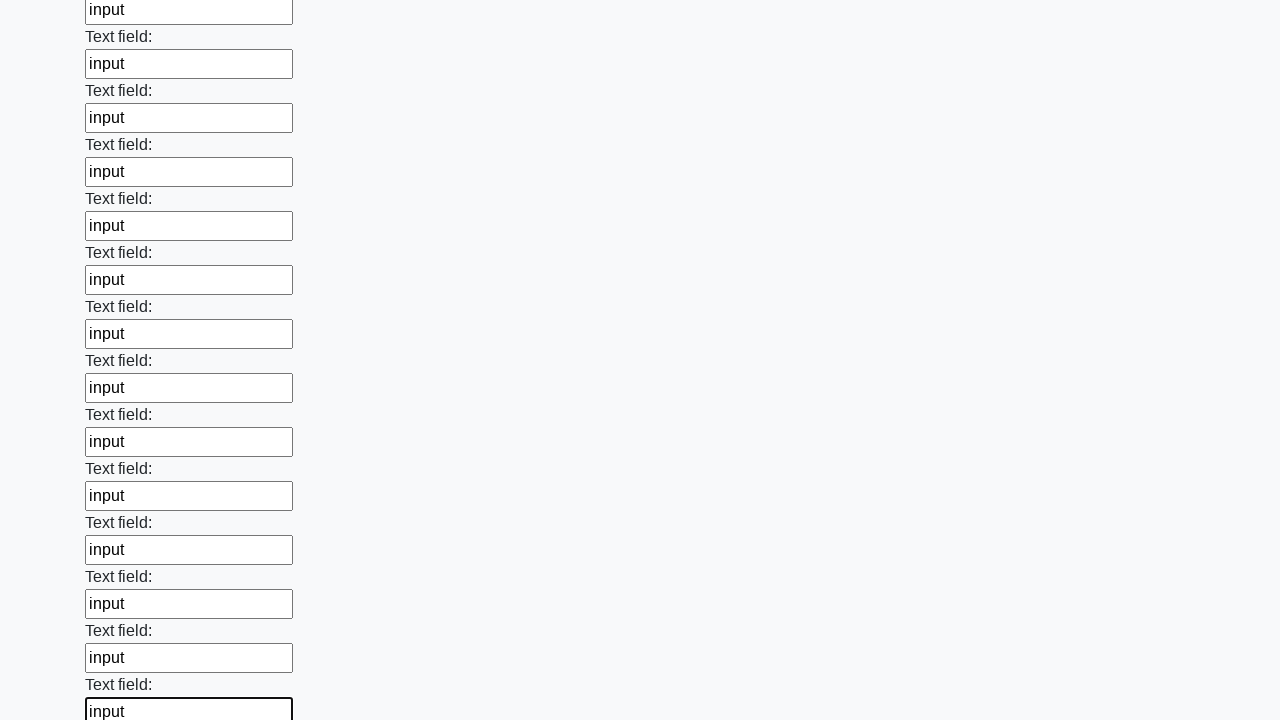

Filled an input field with text on input >> nth=81
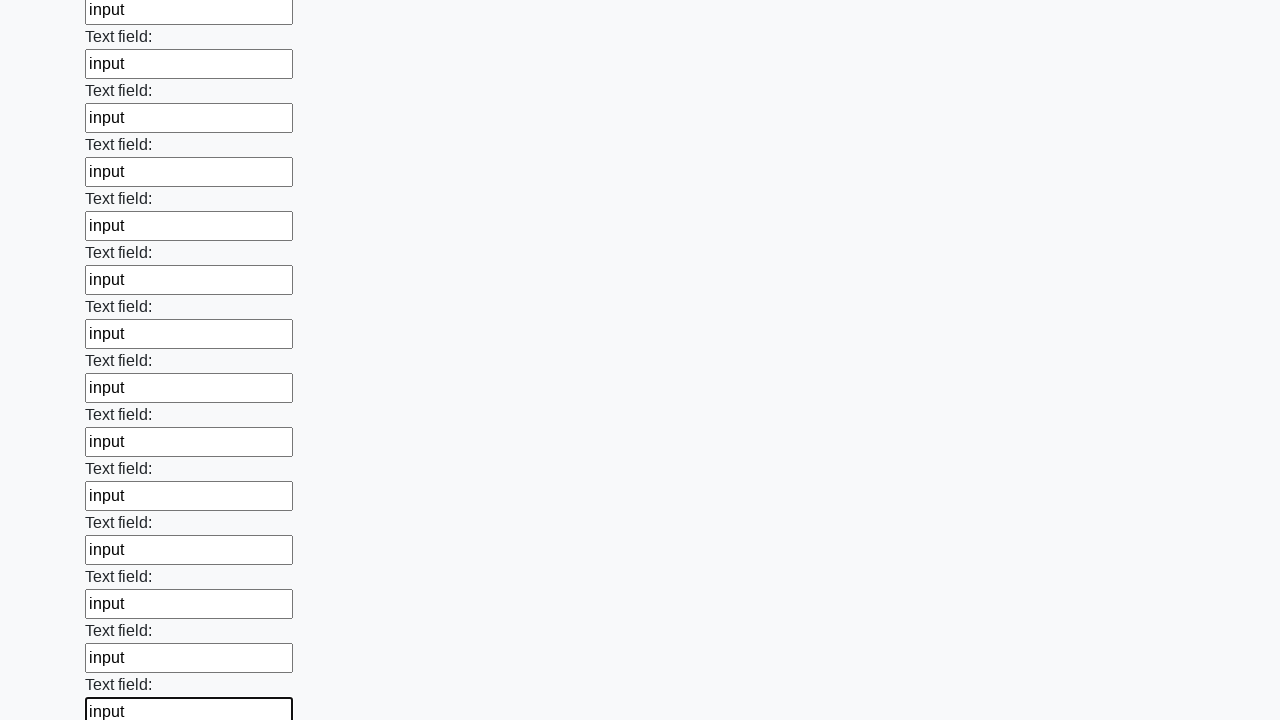

Filled an input field with text on input >> nth=82
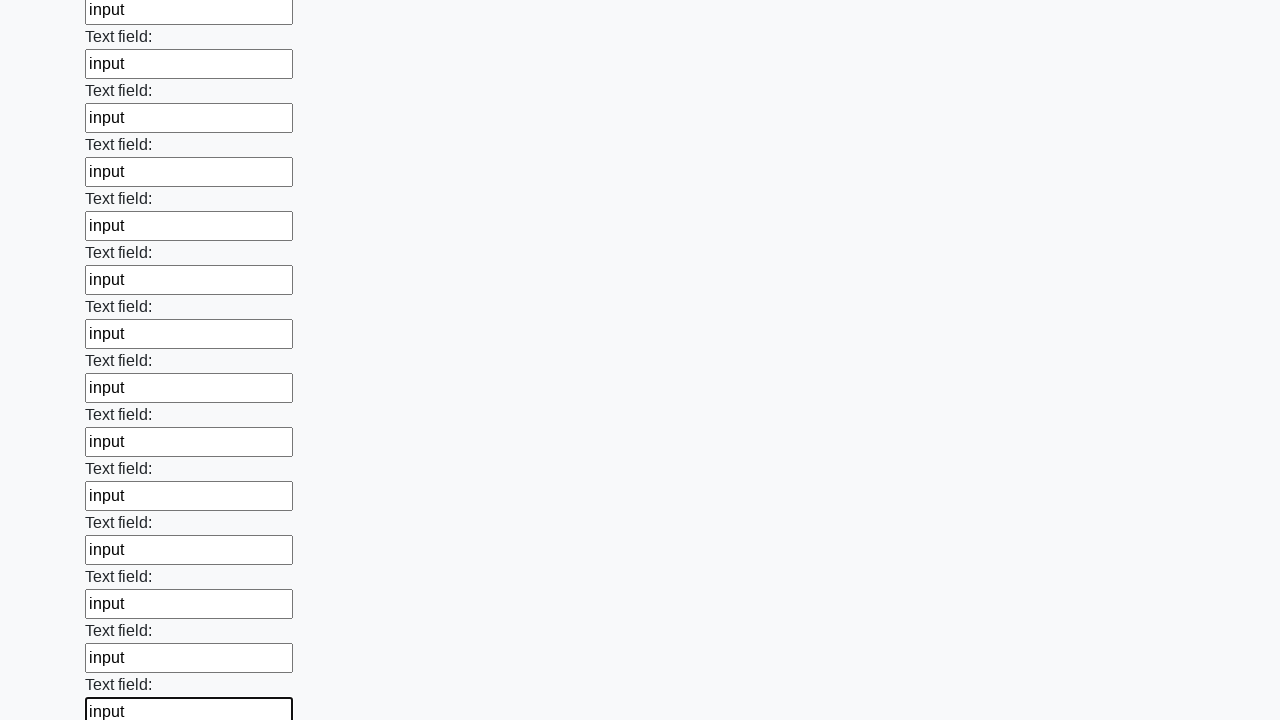

Filled an input field with text on input >> nth=83
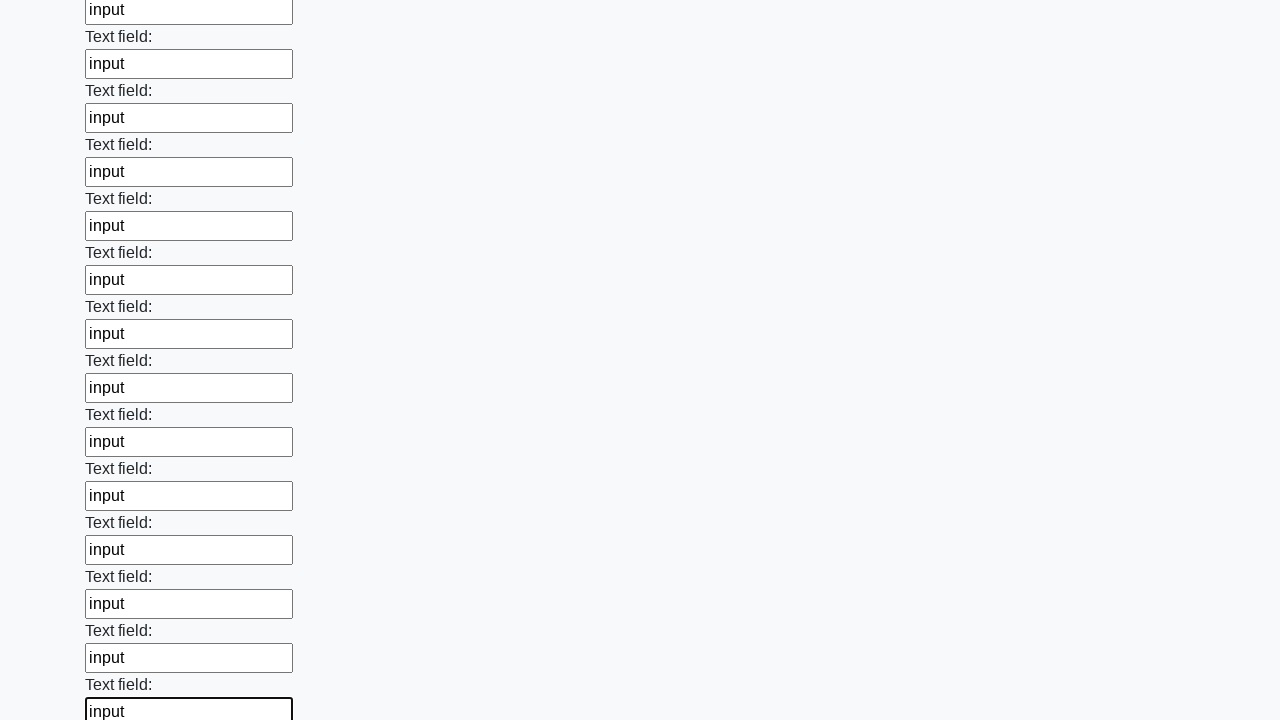

Filled an input field with text on input >> nth=84
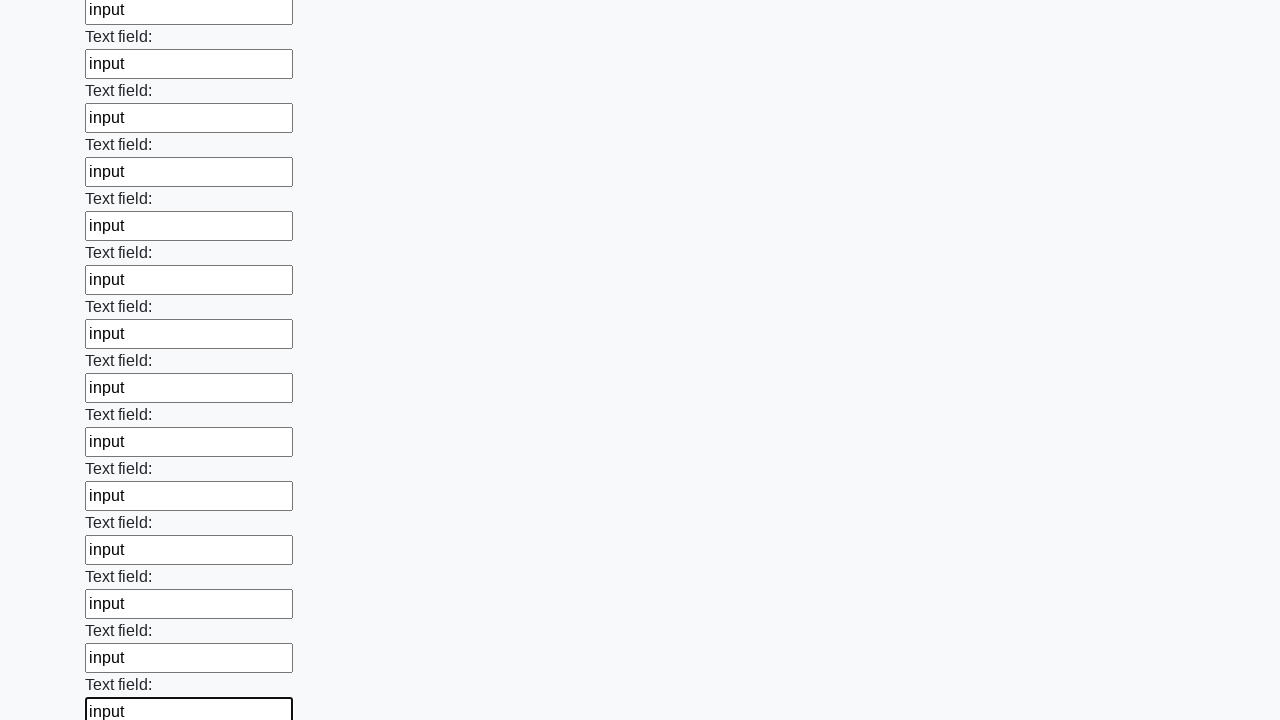

Filled an input field with text on input >> nth=85
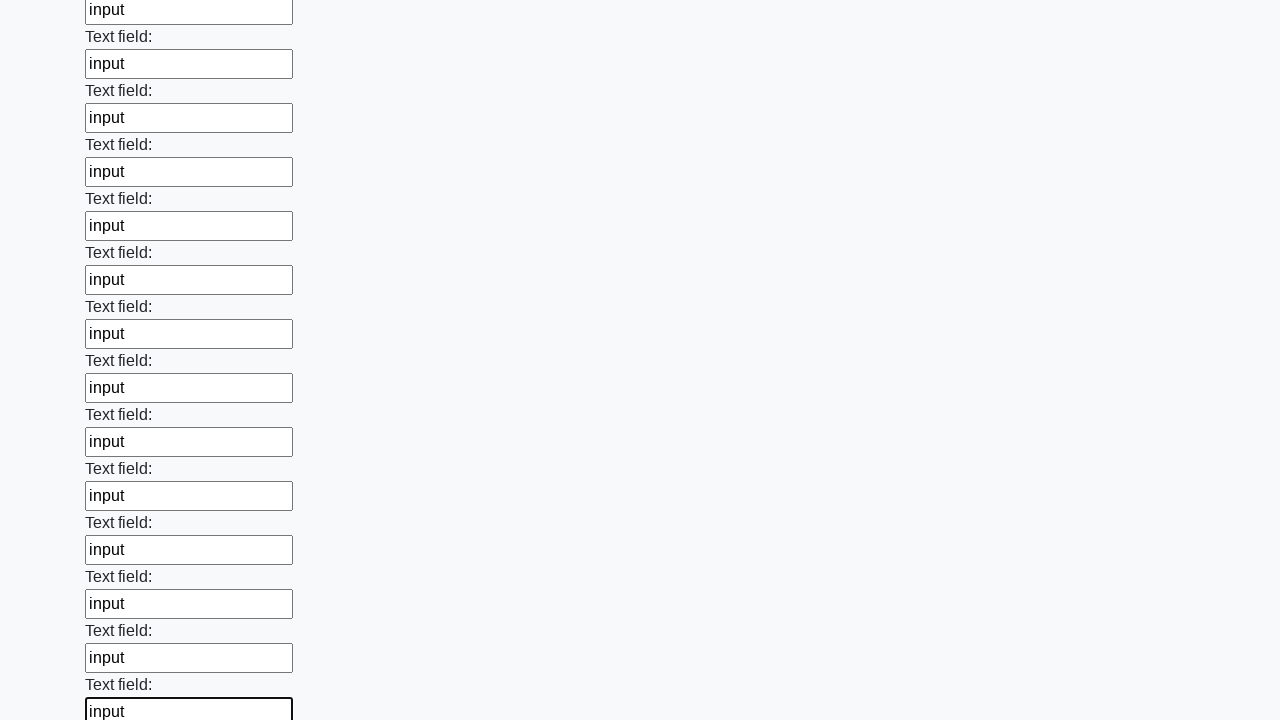

Filled an input field with text on input >> nth=86
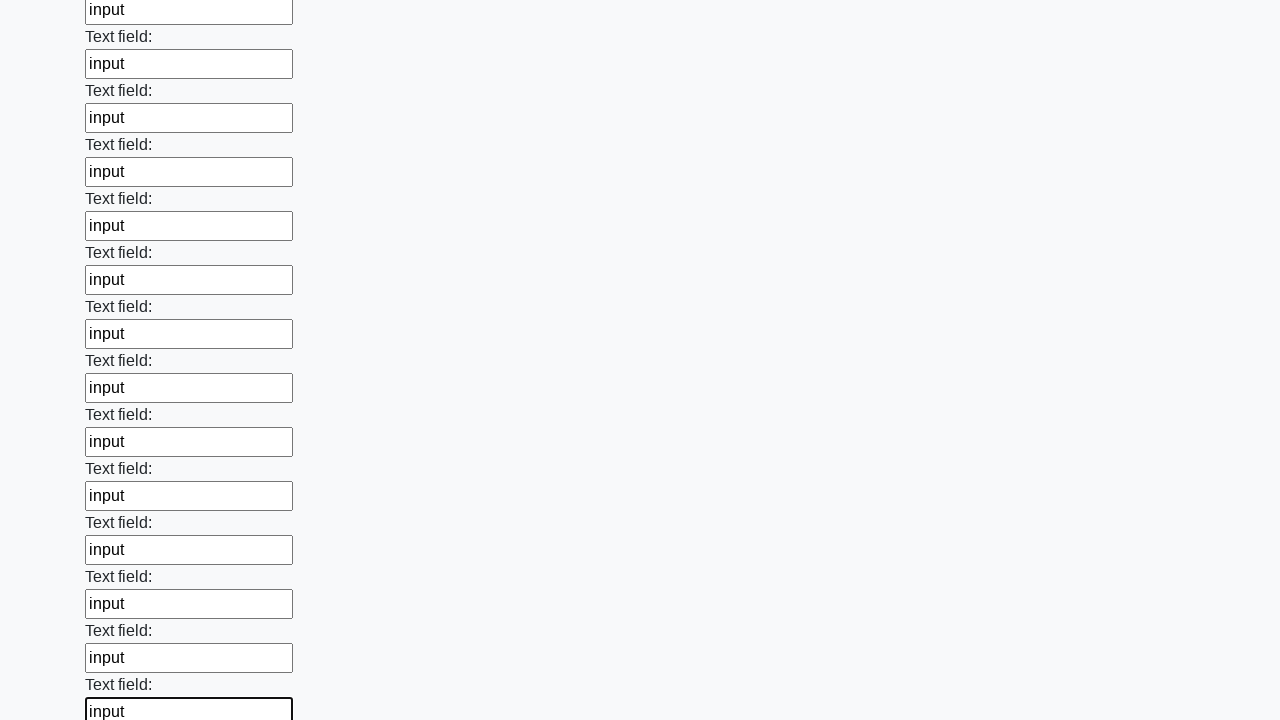

Filled an input field with text on input >> nth=87
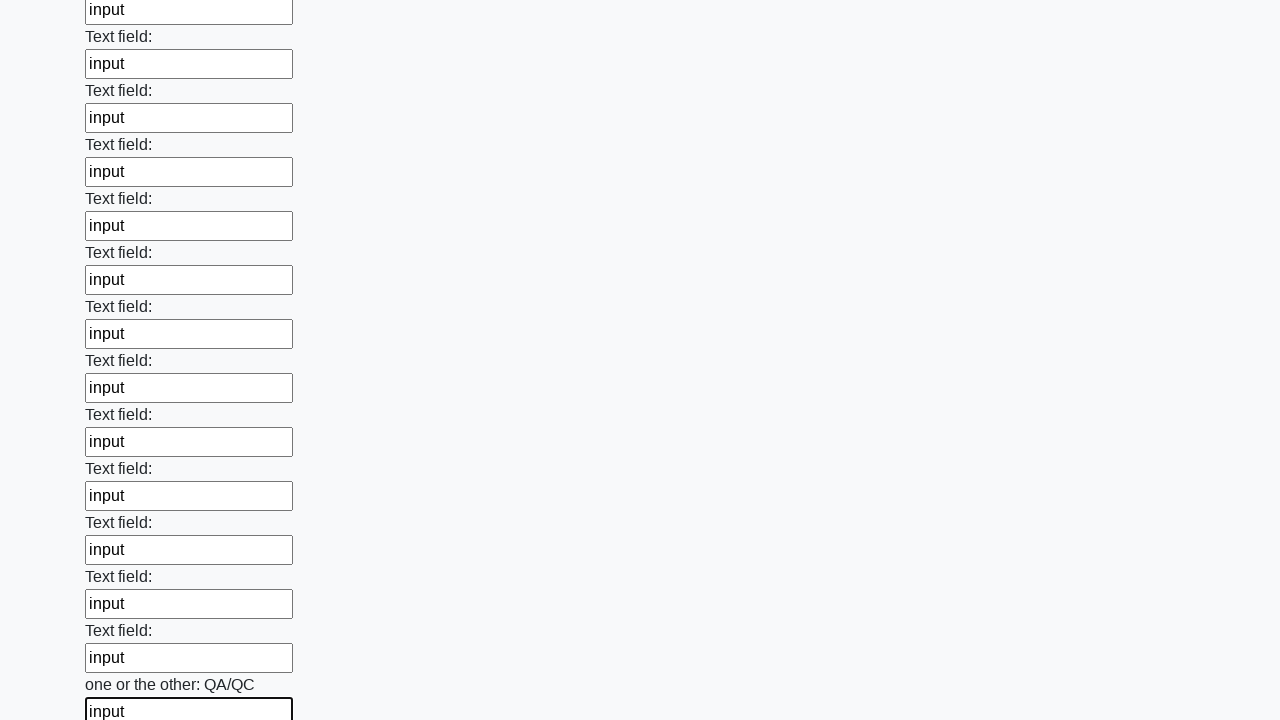

Filled an input field with text on input >> nth=88
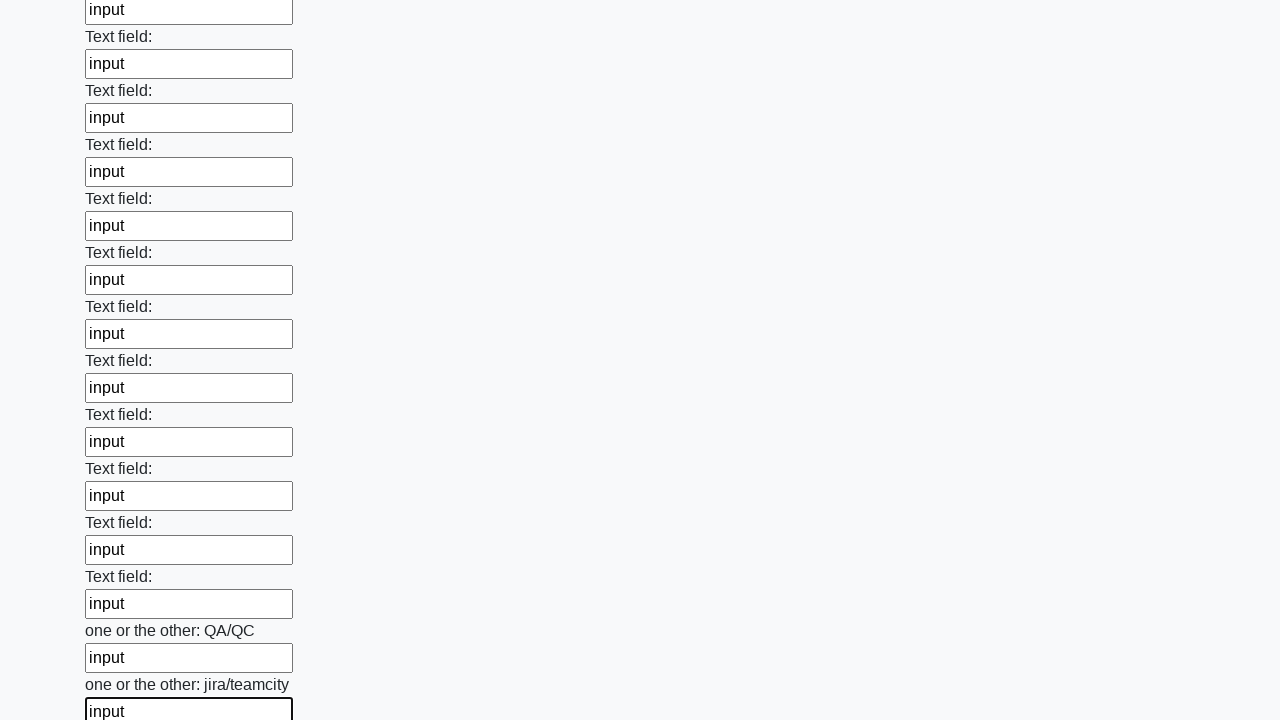

Filled an input field with text on input >> nth=89
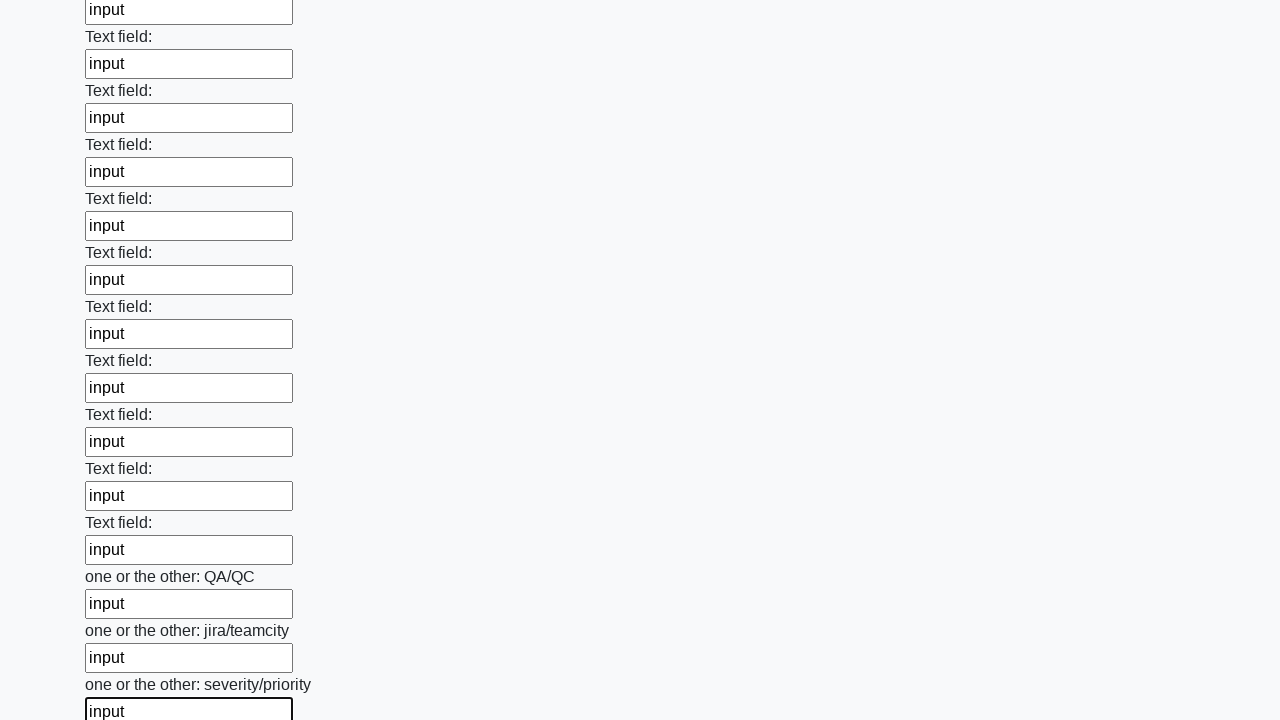

Filled an input field with text on input >> nth=90
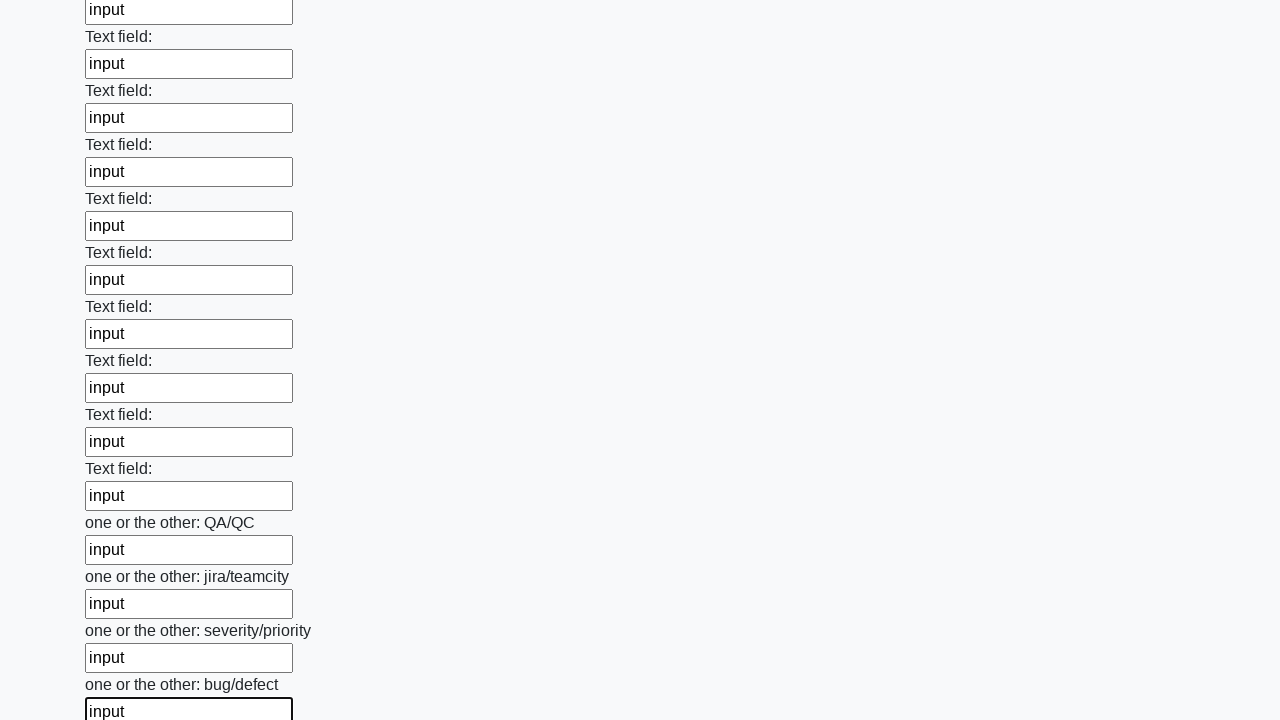

Filled an input field with text on input >> nth=91
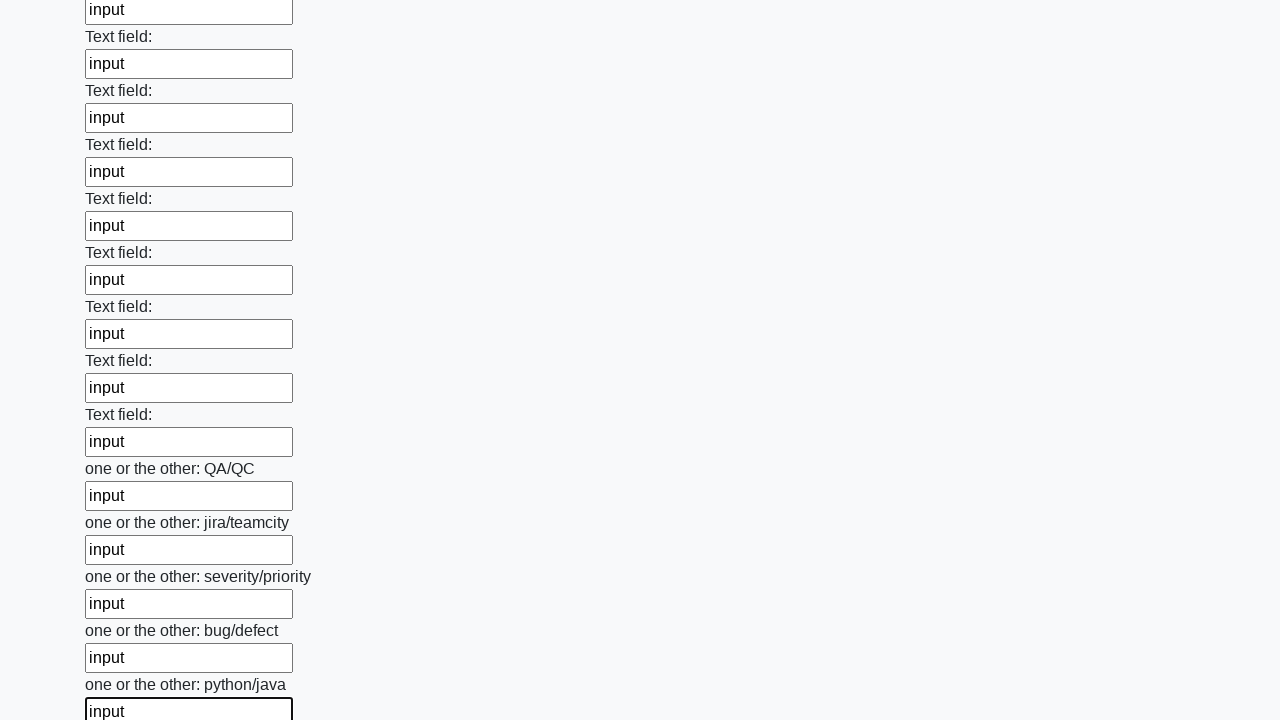

Filled an input field with text on input >> nth=92
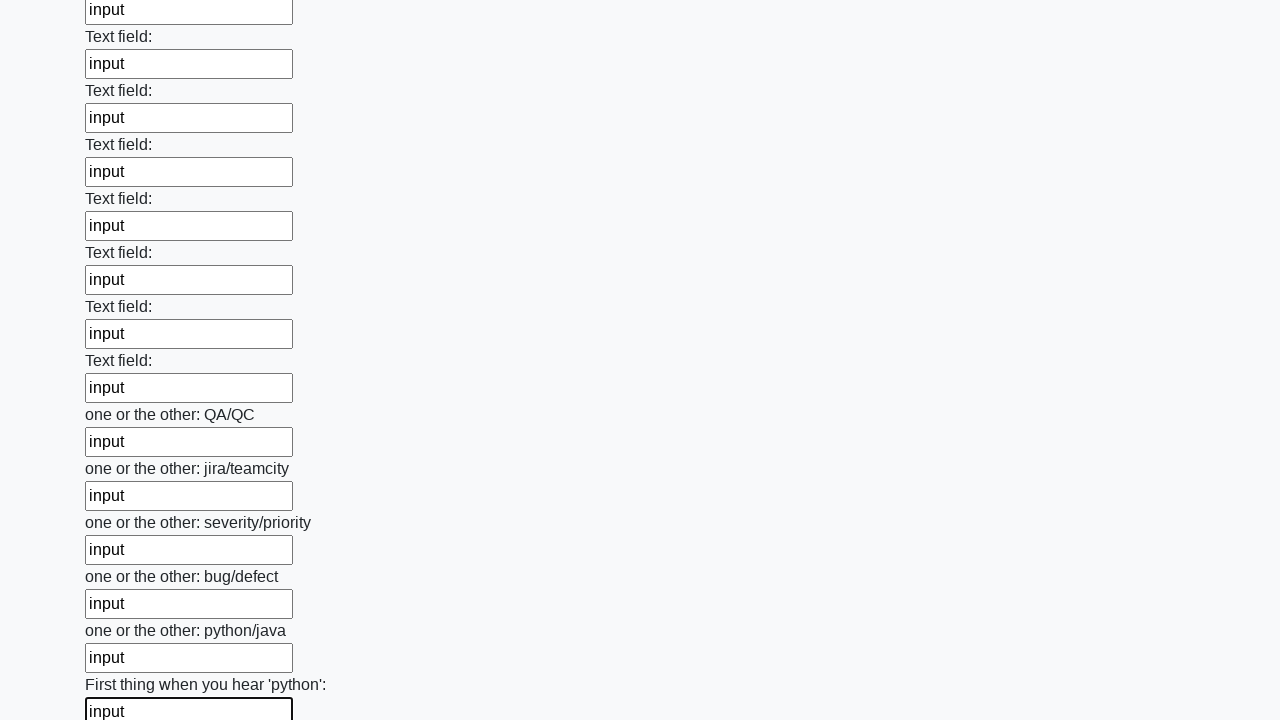

Filled an input field with text on input >> nth=93
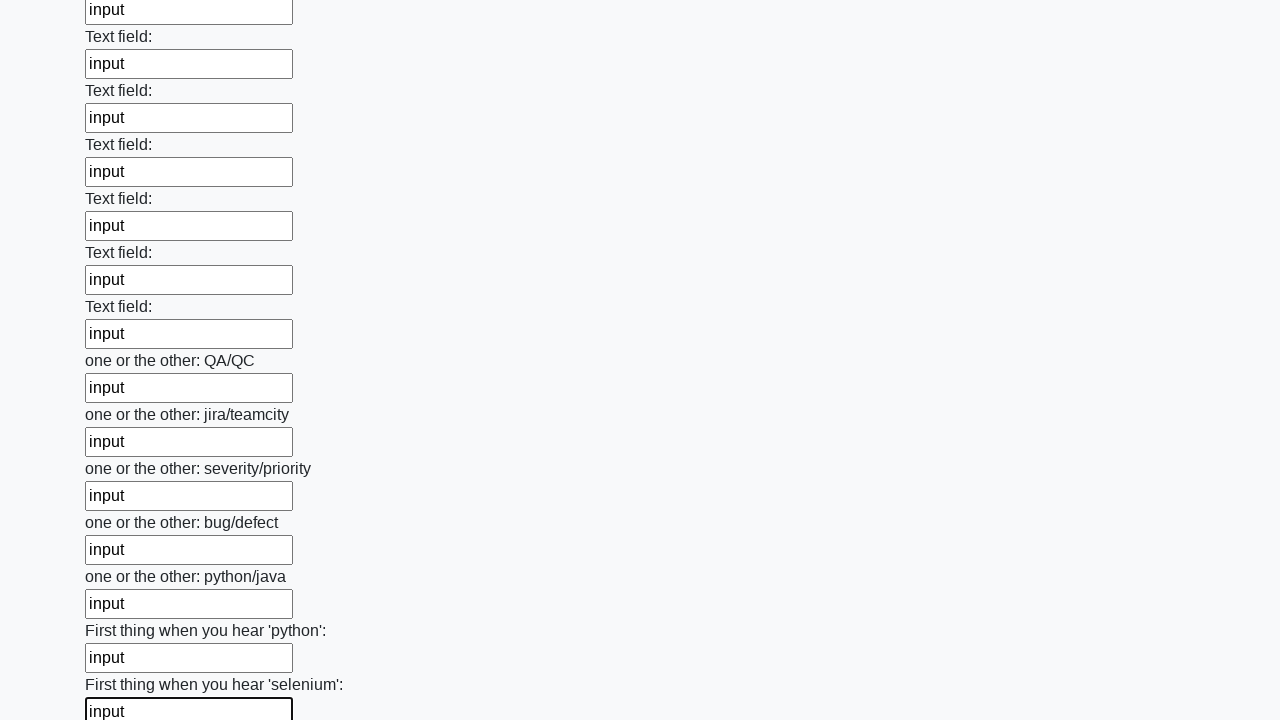

Filled an input field with text on input >> nth=94
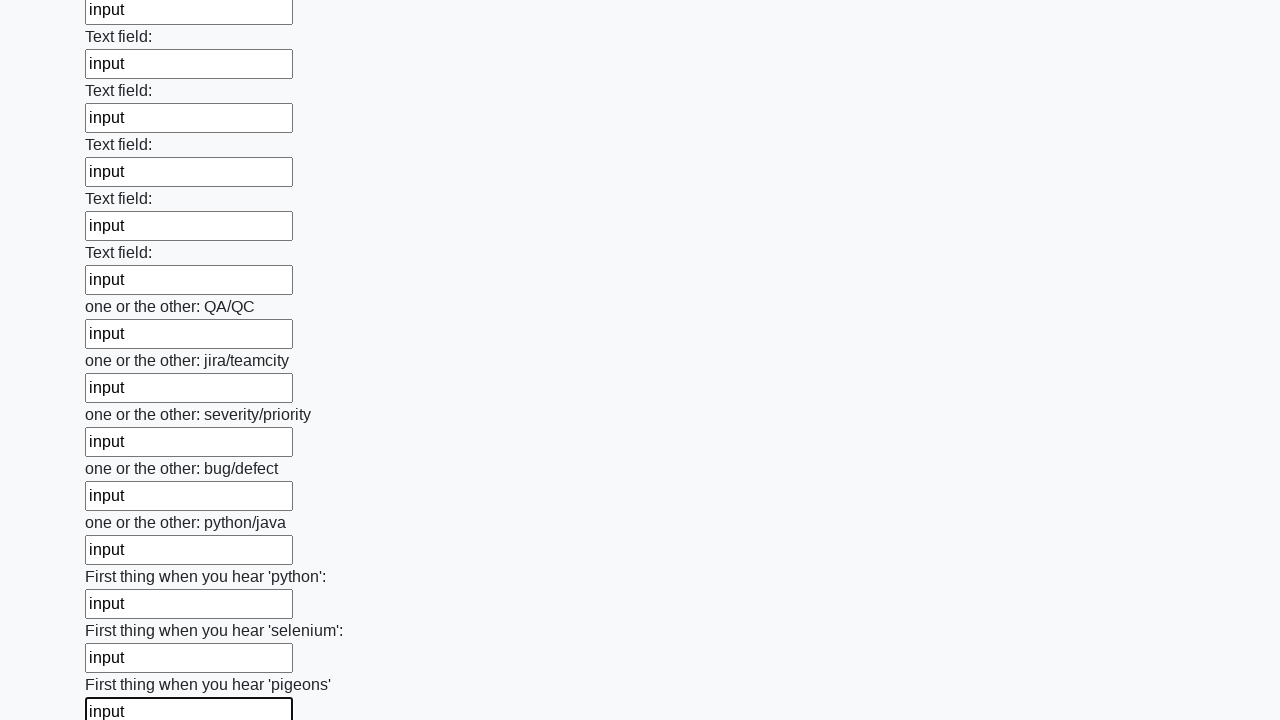

Filled an input field with text on input >> nth=95
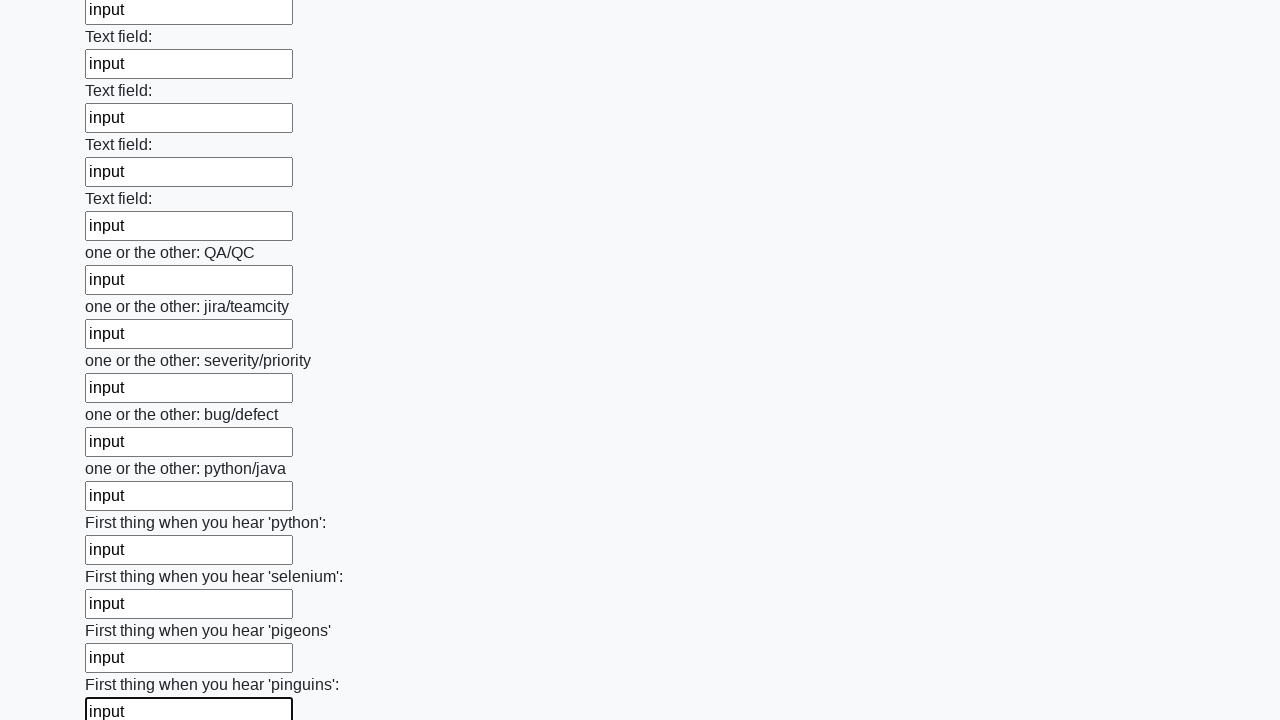

Filled an input field with text on input >> nth=96
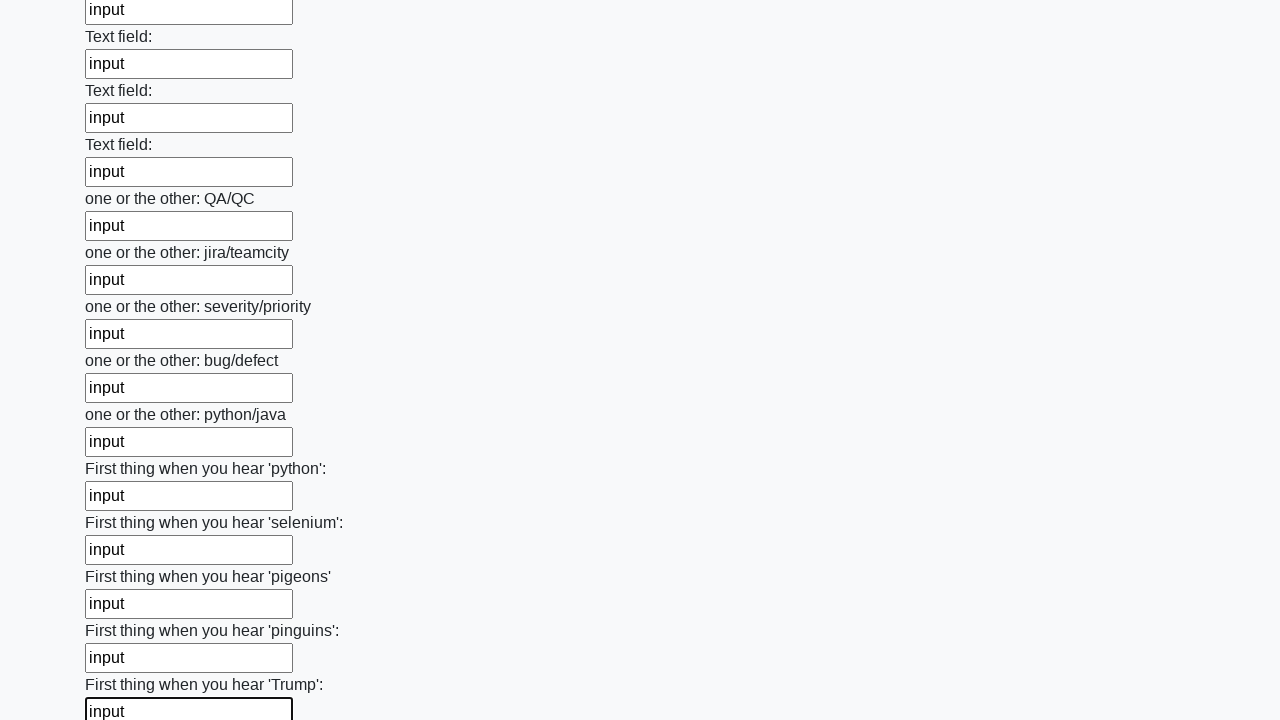

Filled an input field with text on input >> nth=97
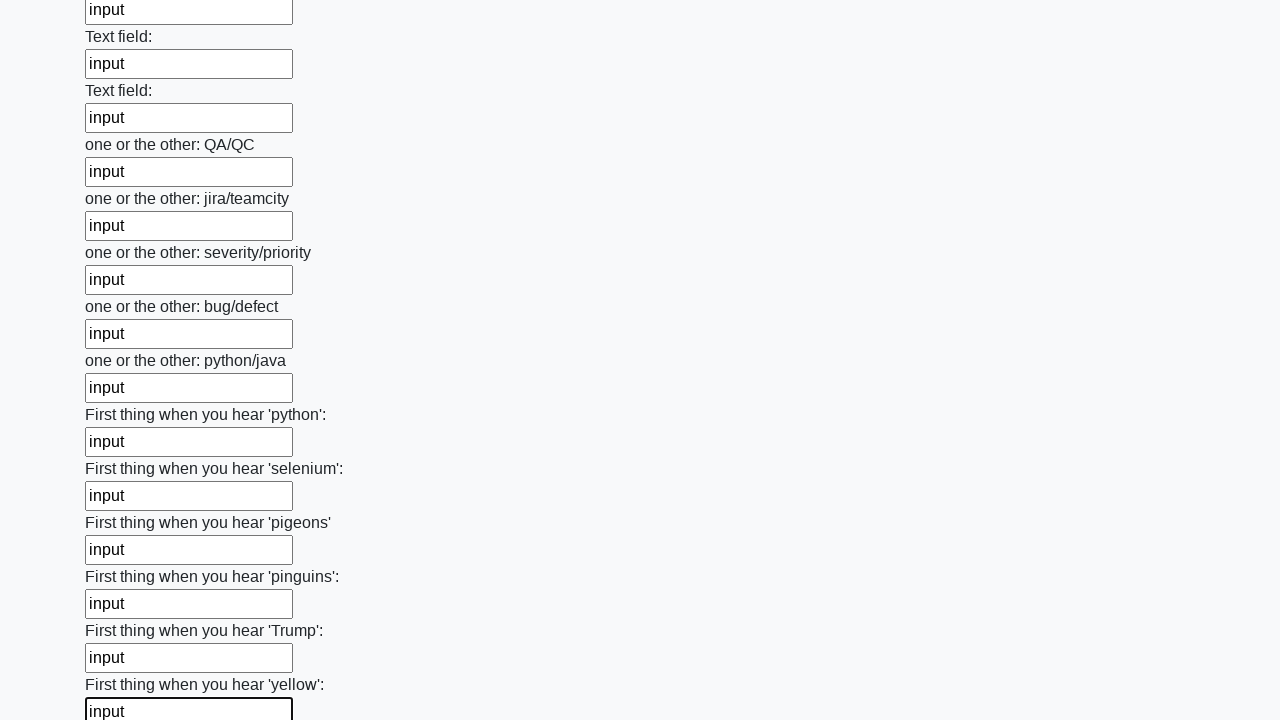

Filled an input field with text on input >> nth=98
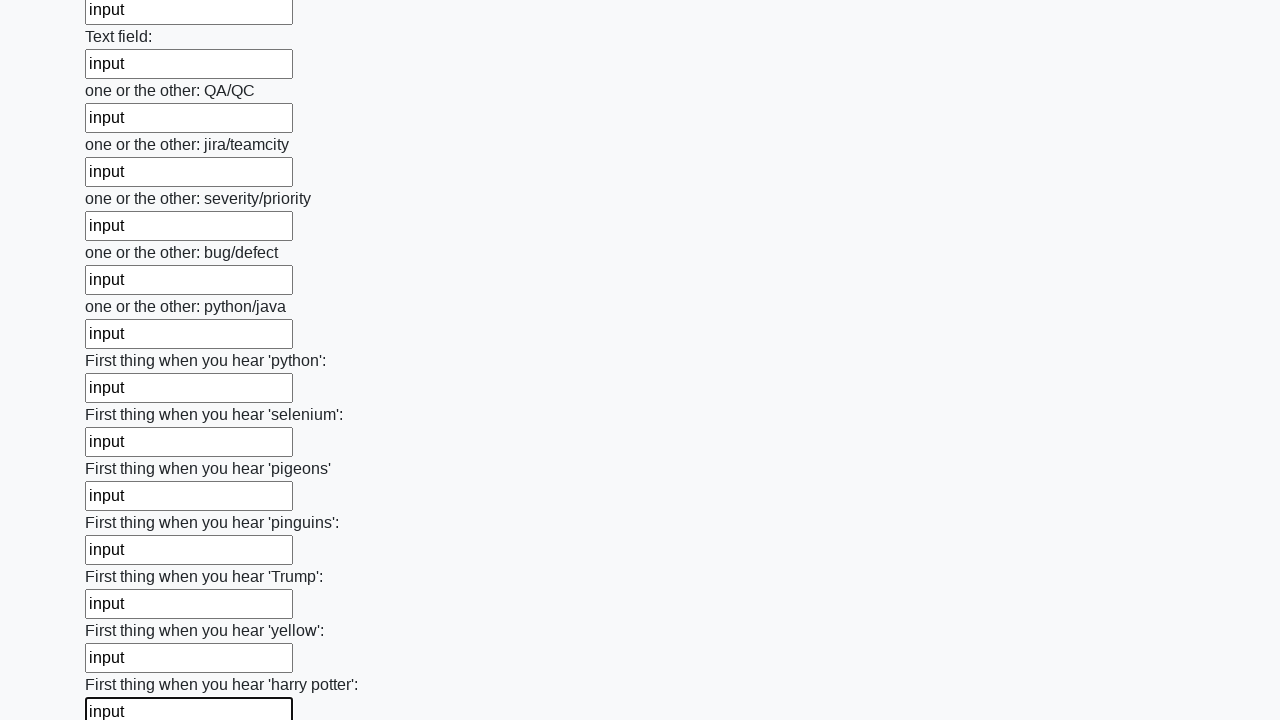

Filled an input field with text on input >> nth=99
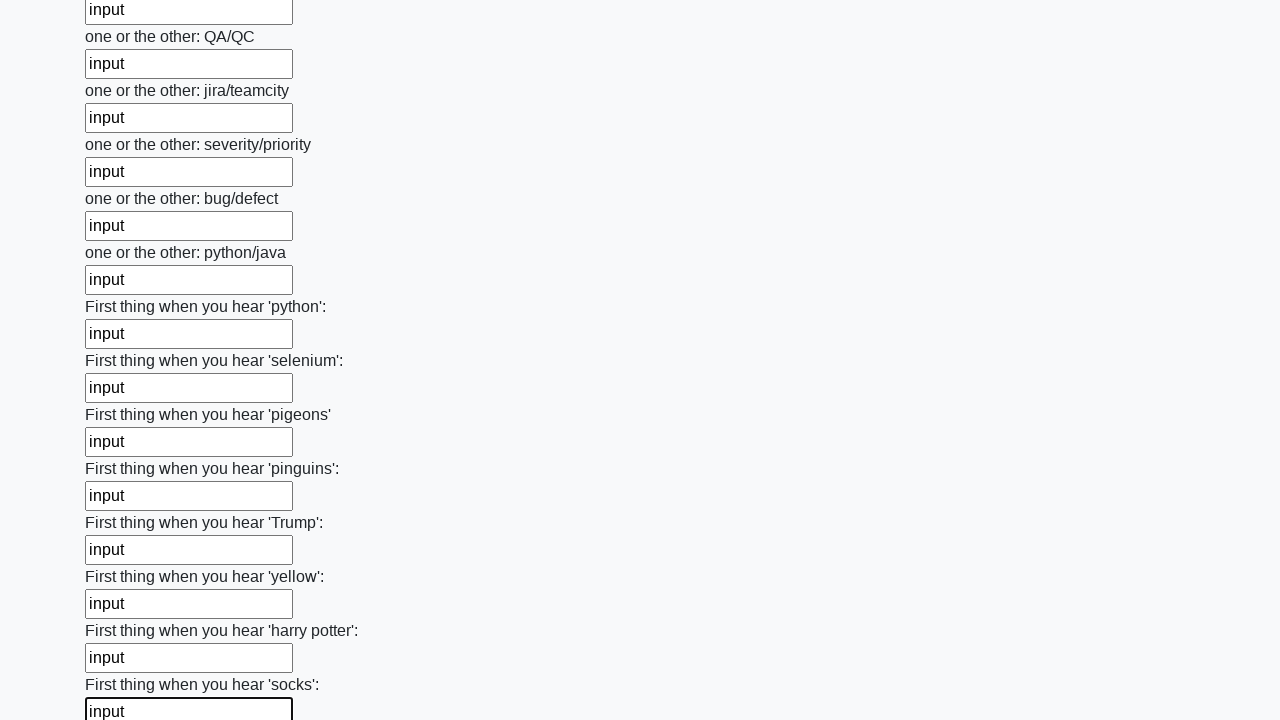

Clicked the submit button at (123, 611) on button.btn
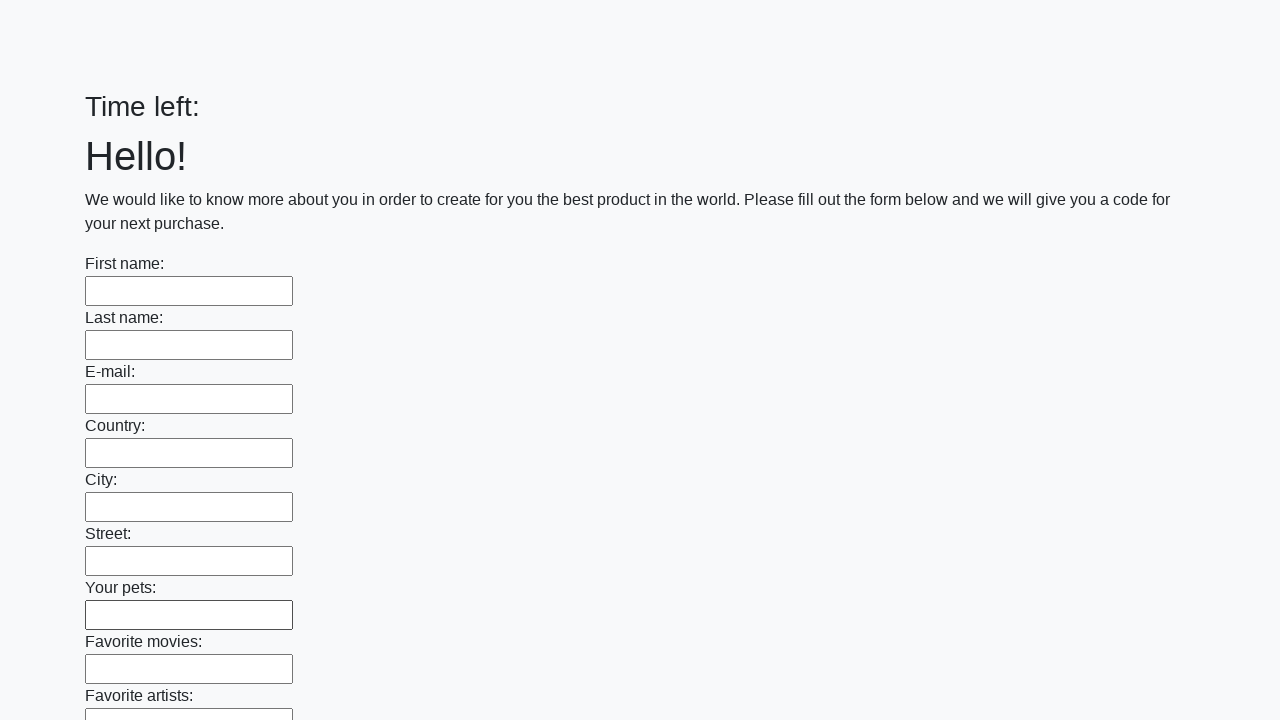

Form submission completed and page loaded
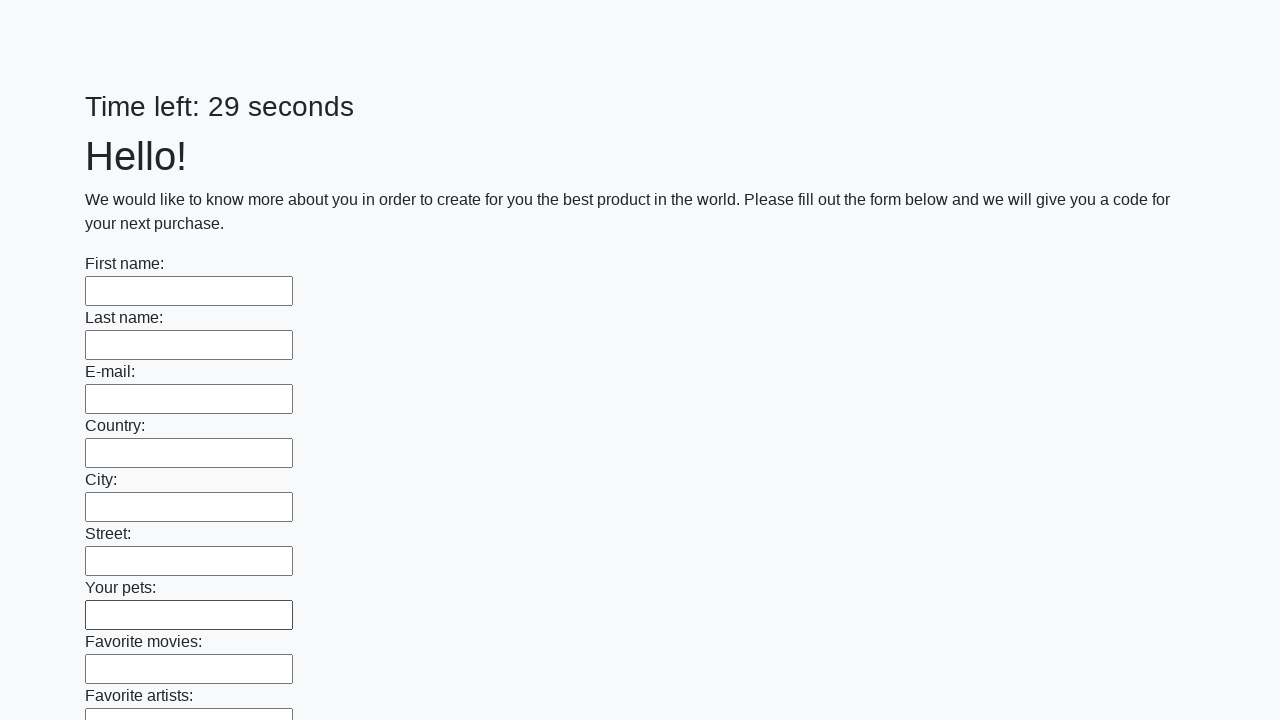

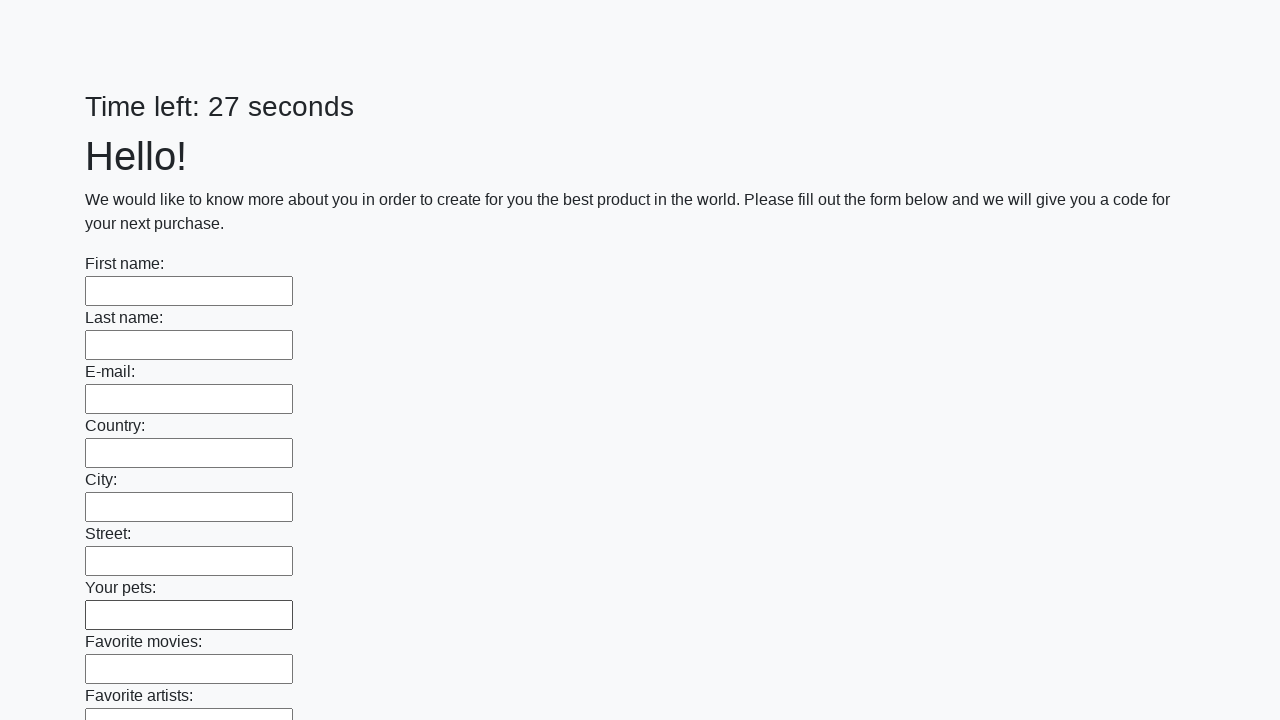